Automates the RPA Challenge by clicking Start, then filling out form fields (First Name, Last Name, Company Name, Role, Address, Email, Phone) across 10 rounds, and submitting each round until completion.

Starting URL: https://www.rpachallenge.com/

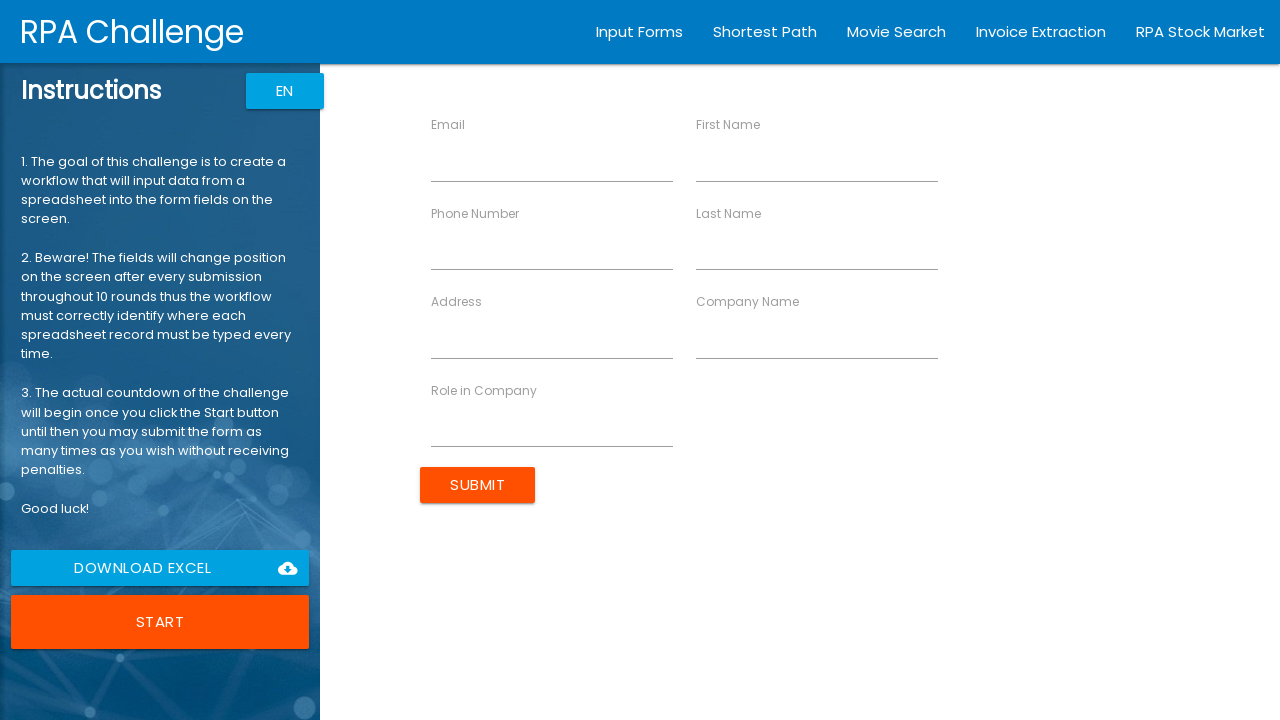

Clicked Start button to begin RPG Challenge at (160, 622) on internal:role=button[name="Start"i]
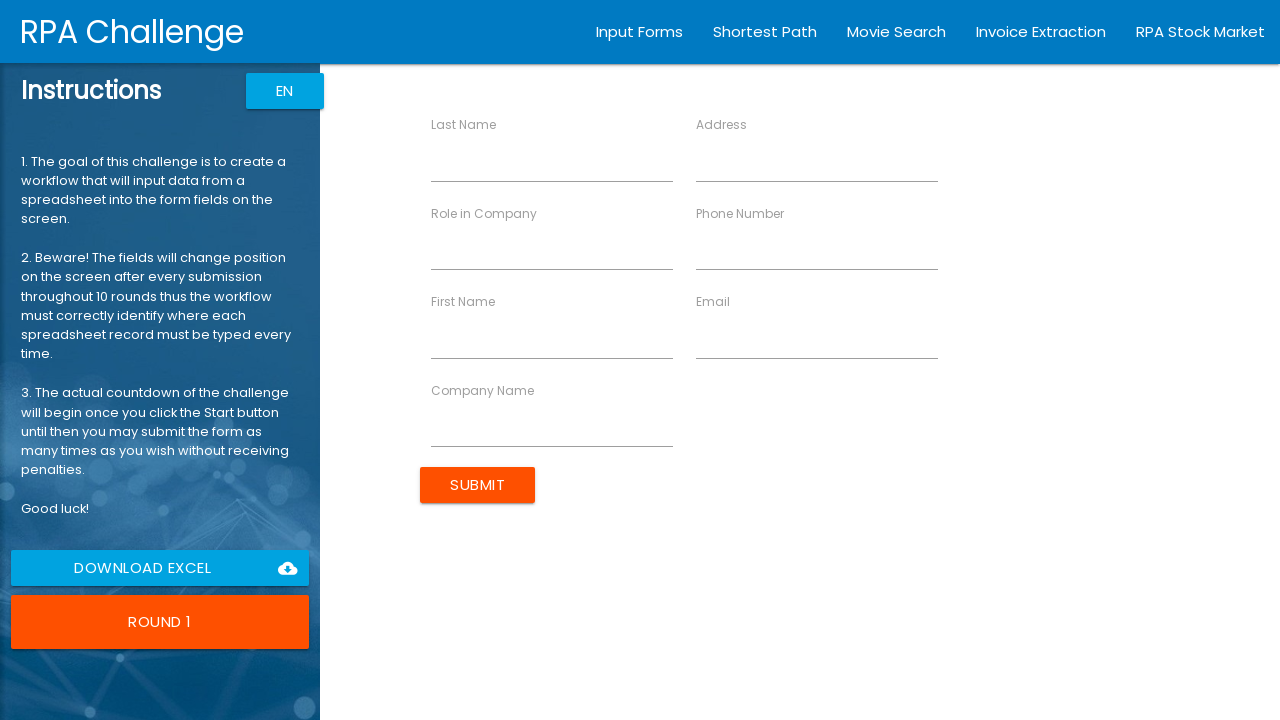

Round 1 indicator became visible
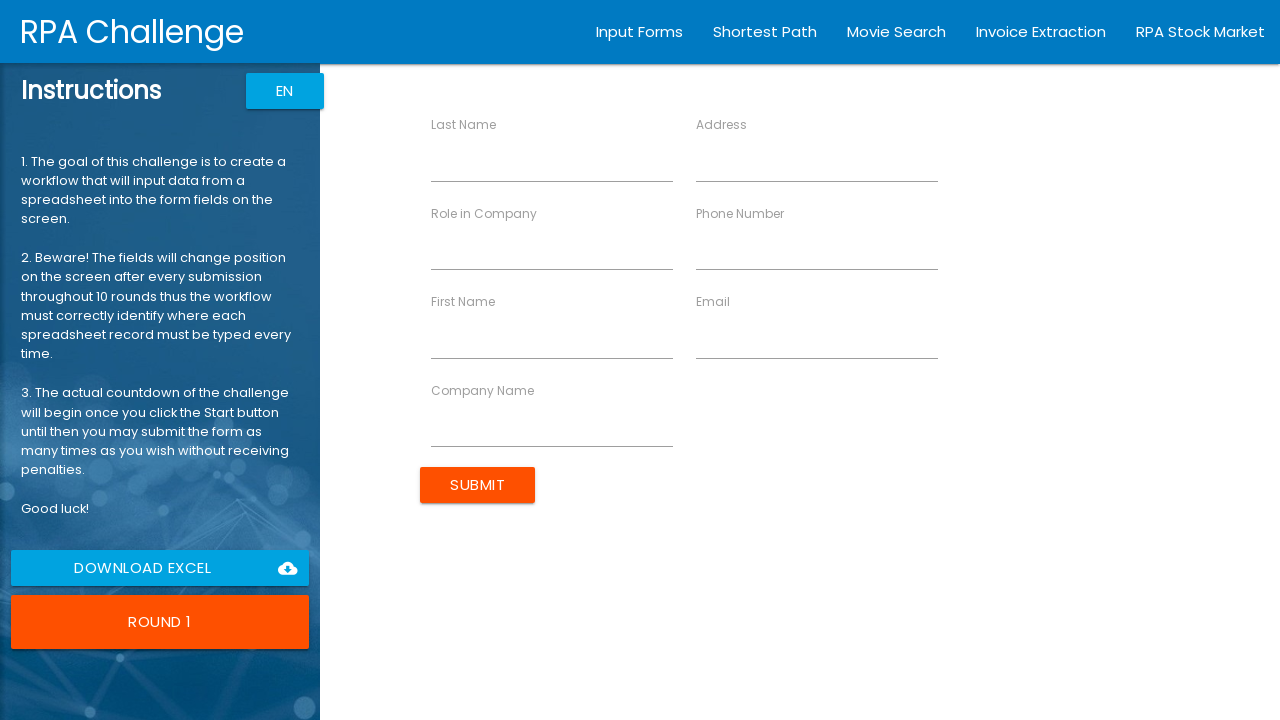

Filled First Name field with 'John' in Round 1 on [ng-reflect-name='labelFirstName']
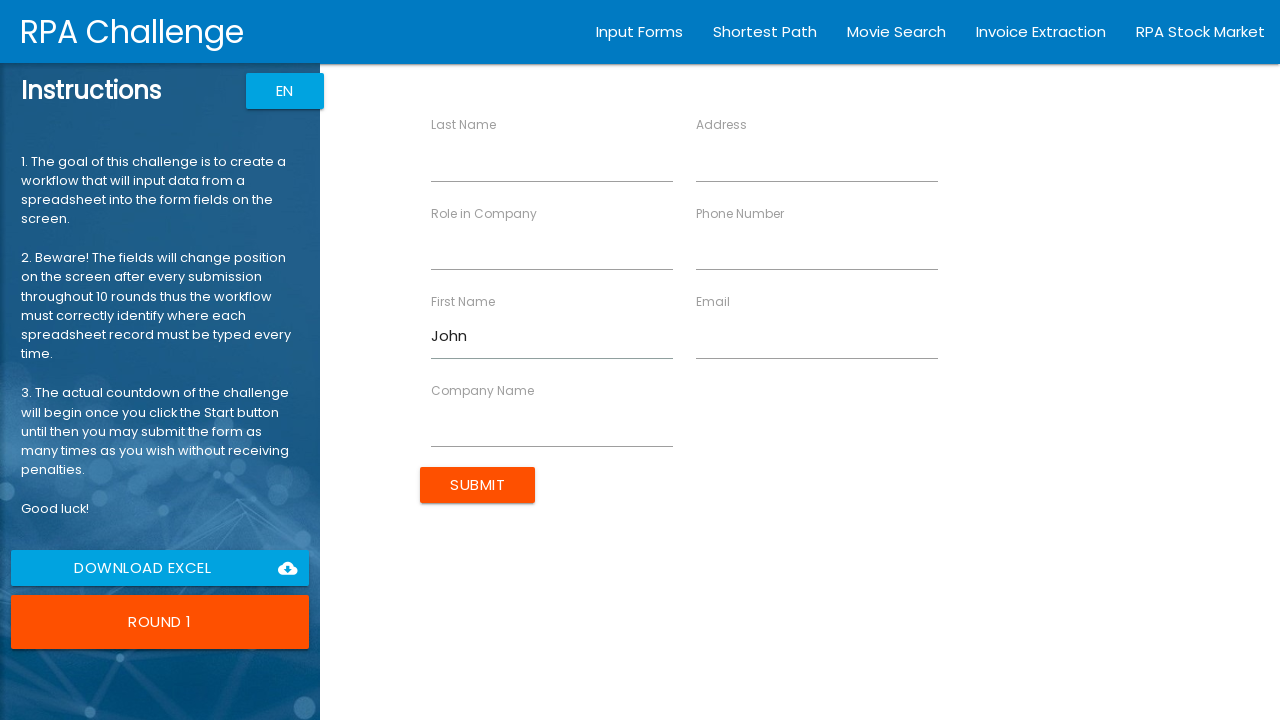

Filled Last Name field with 'Smith' in Round 1 on [ng-reflect-name='labelLastName']
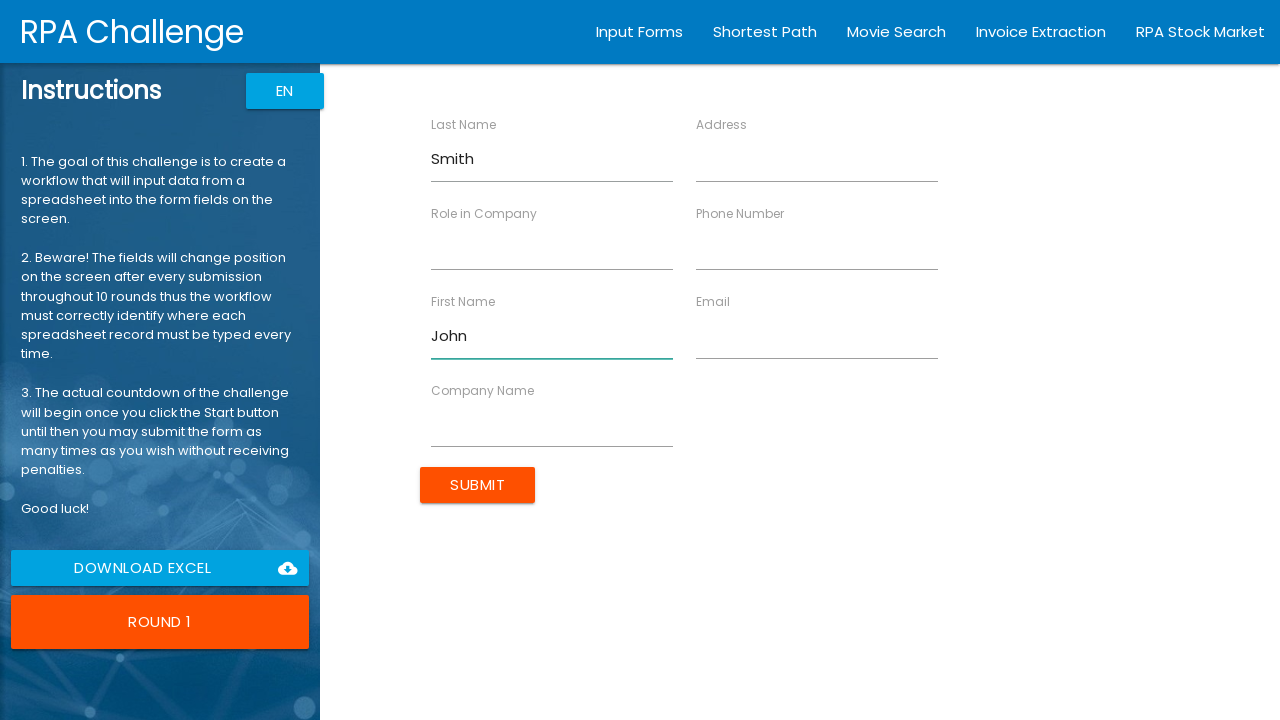

Filled Company Name field with 'Acme Corp' in Round 1 on [ng-reflect-name='labelCompanyName']
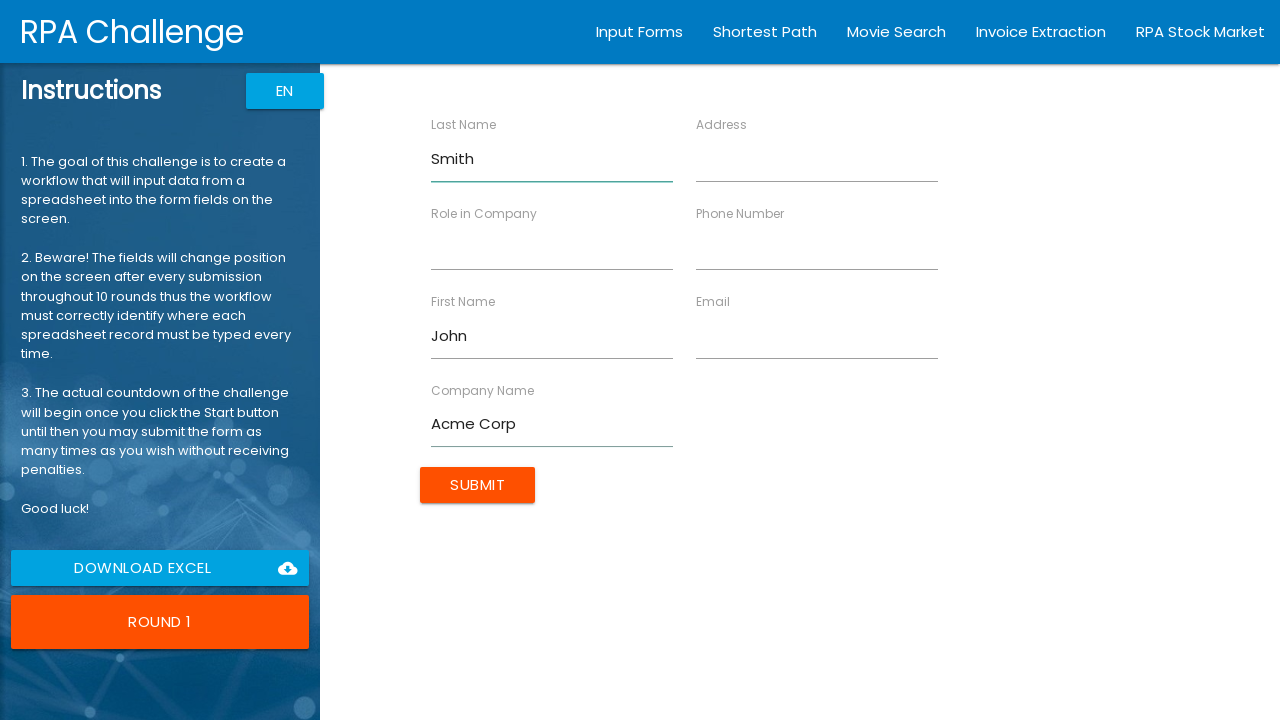

Filled Role field with 'Developer' in Round 1 on [ng-reflect-name='labelRole']
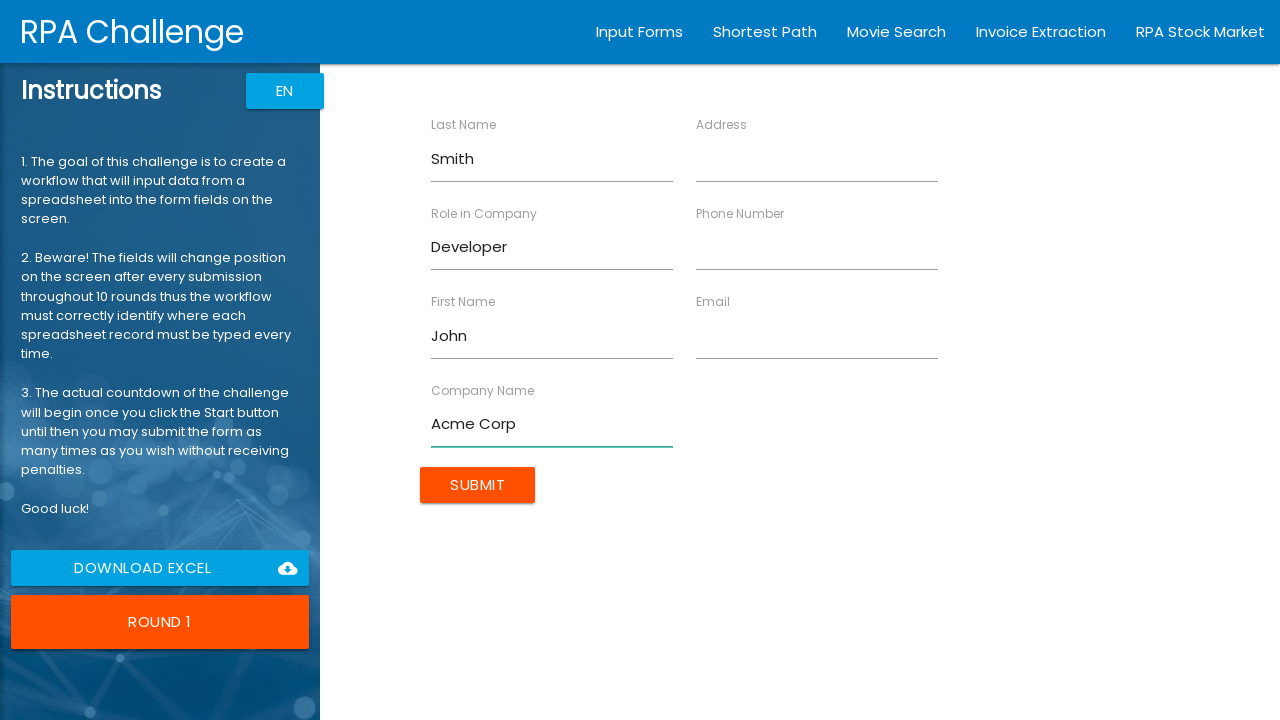

Filled Address field with '123 Main St' in Round 1 on [ng-reflect-name='labelAddress']
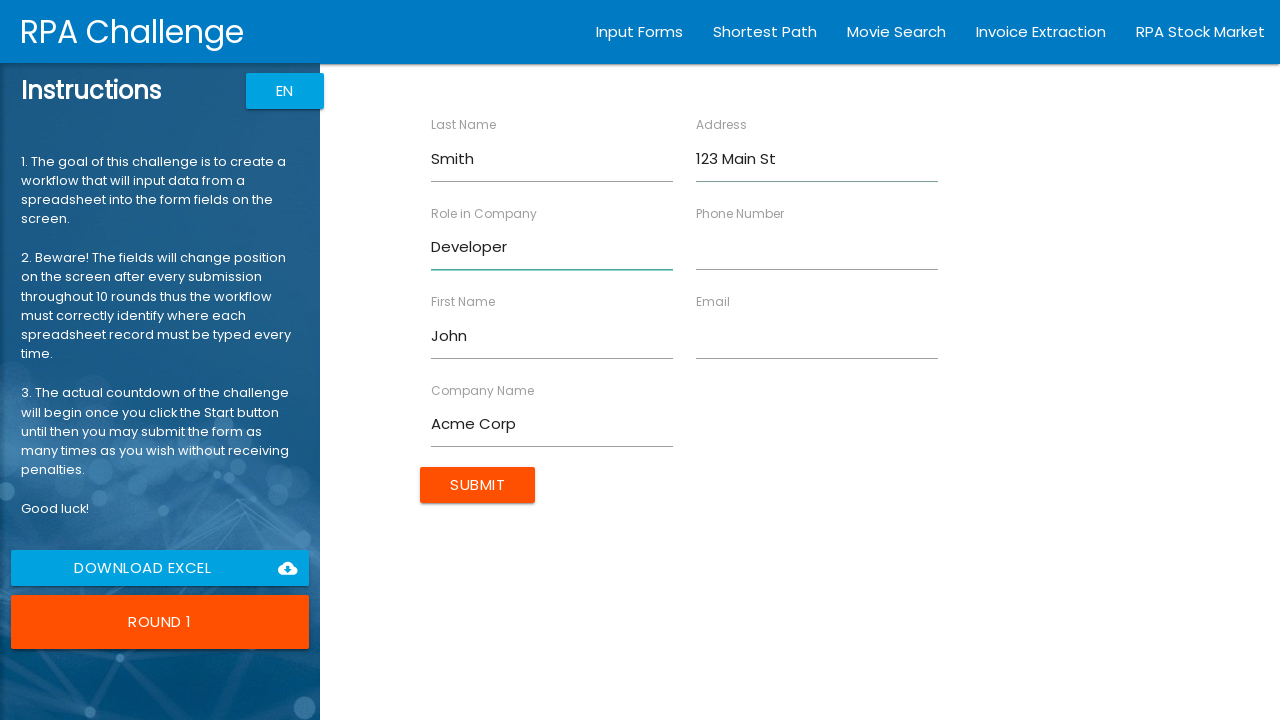

Filled Email field with 'john.smith@example.com' in Round 1 on [ng-reflect-name='labelEmail']
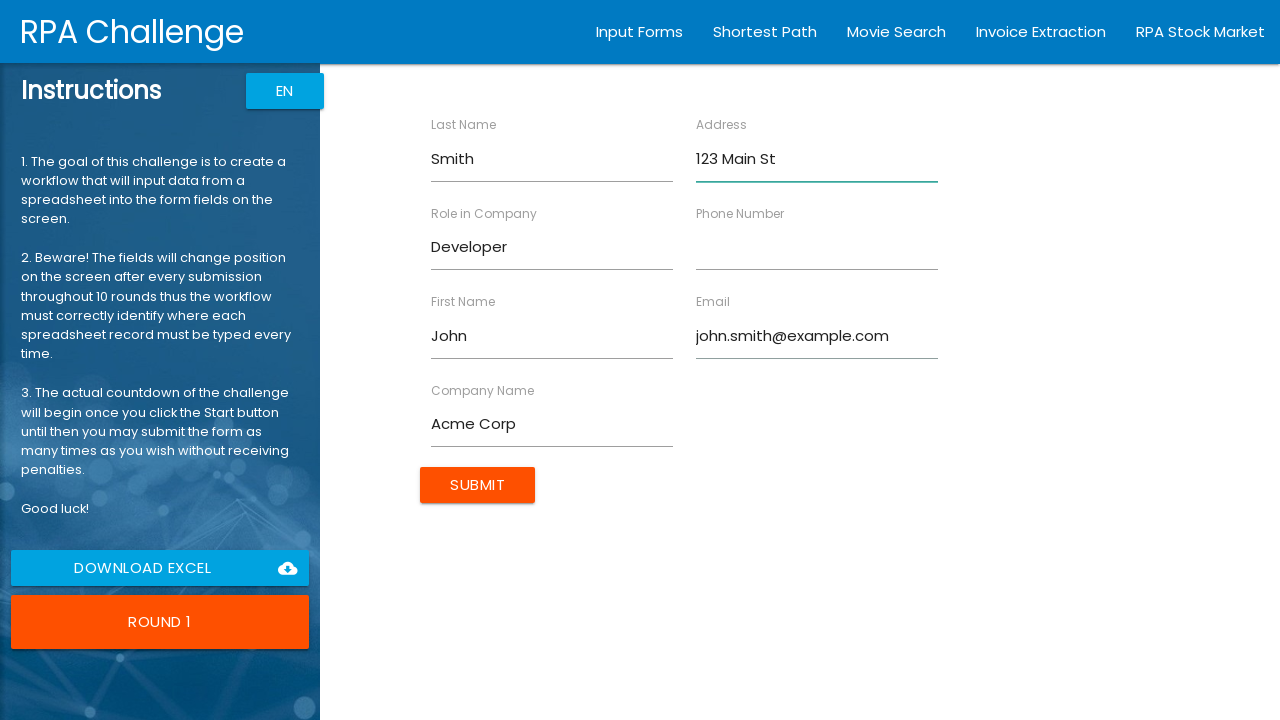

Filled Phone field with '5551234567' in Round 1 on [ng-reflect-name='labelPhone']
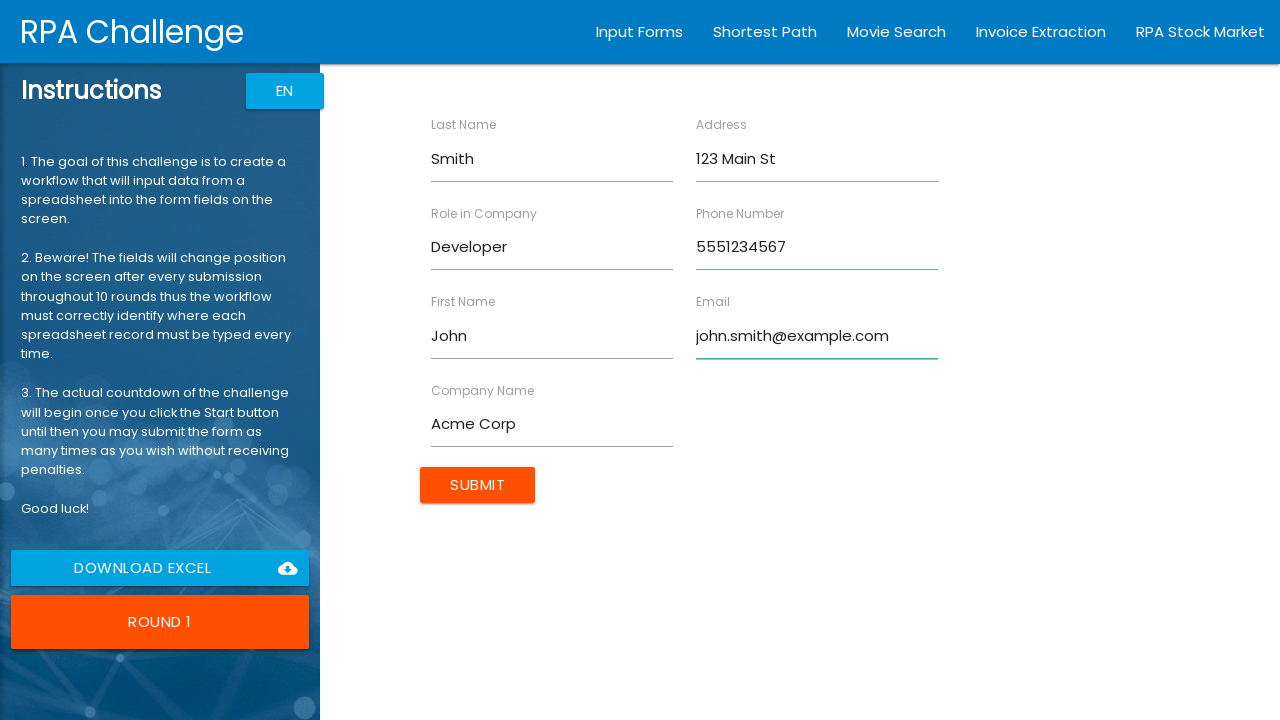

Submitted form for Round 1 at (478, 485) on internal:role=button[name="Submit"i]
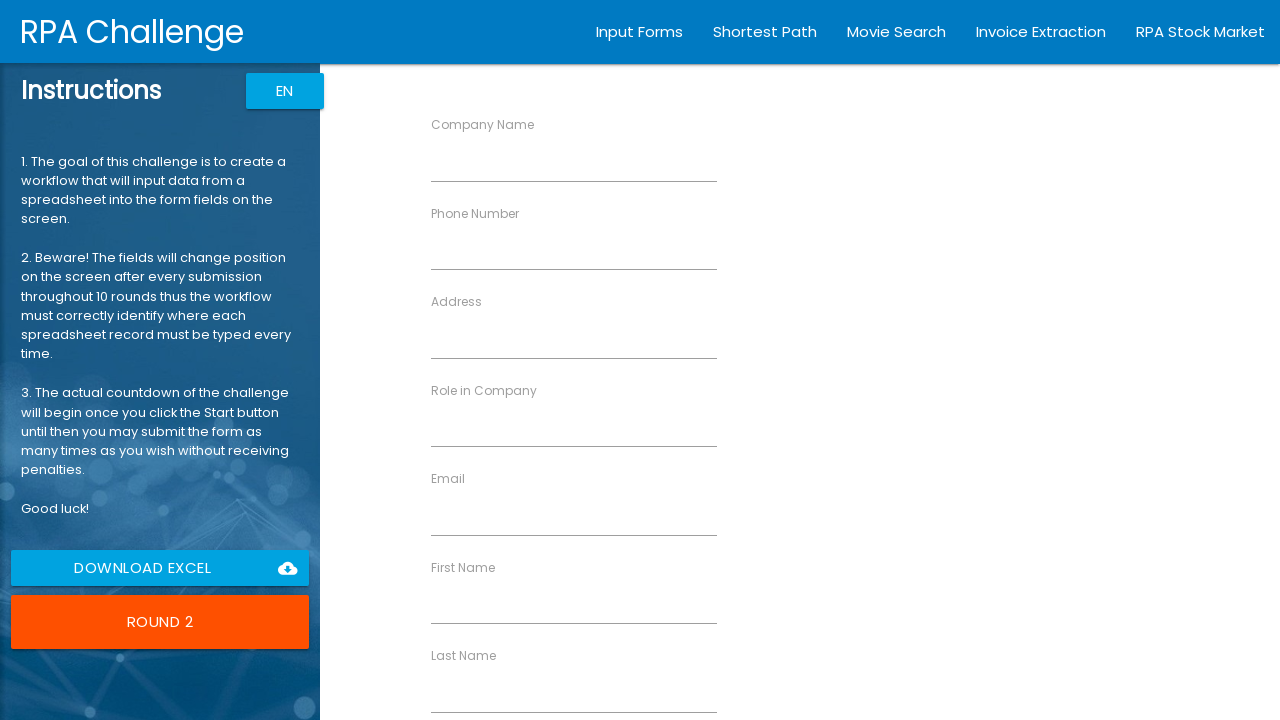

Round 2 indicator became visible
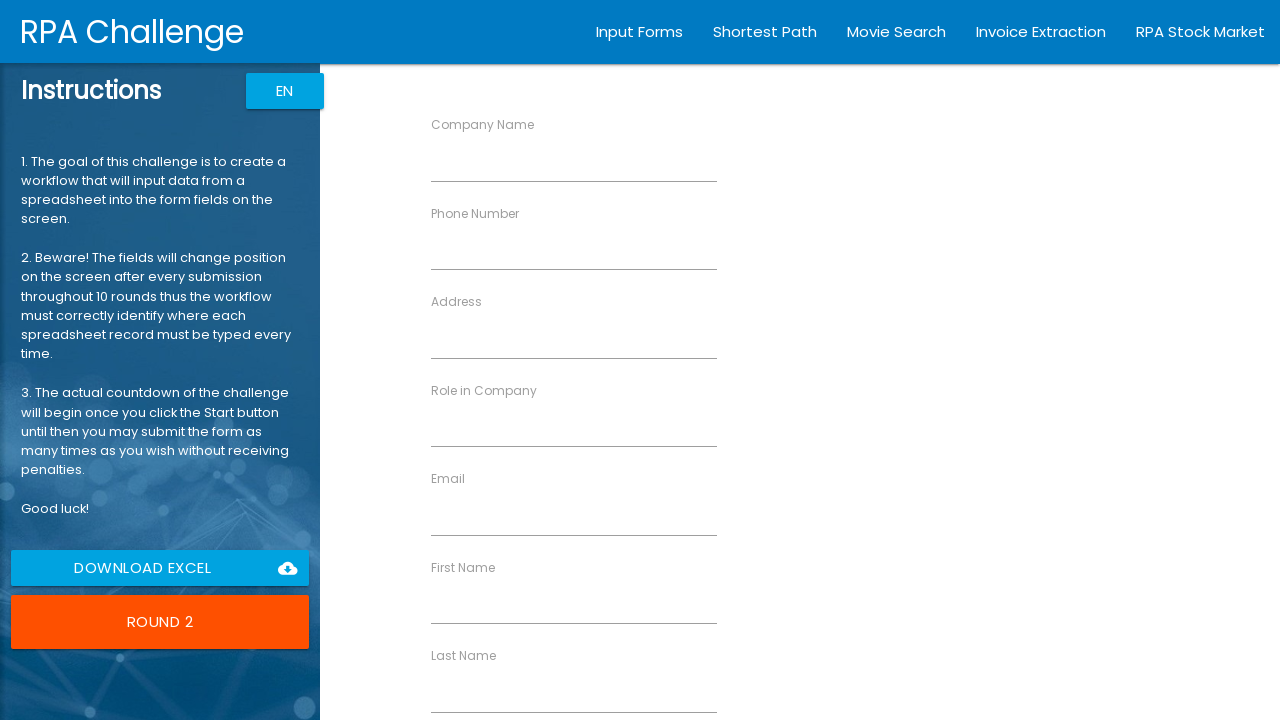

Filled First Name field with 'Sarah' in Round 2 on [ng-reflect-name='labelFirstName']
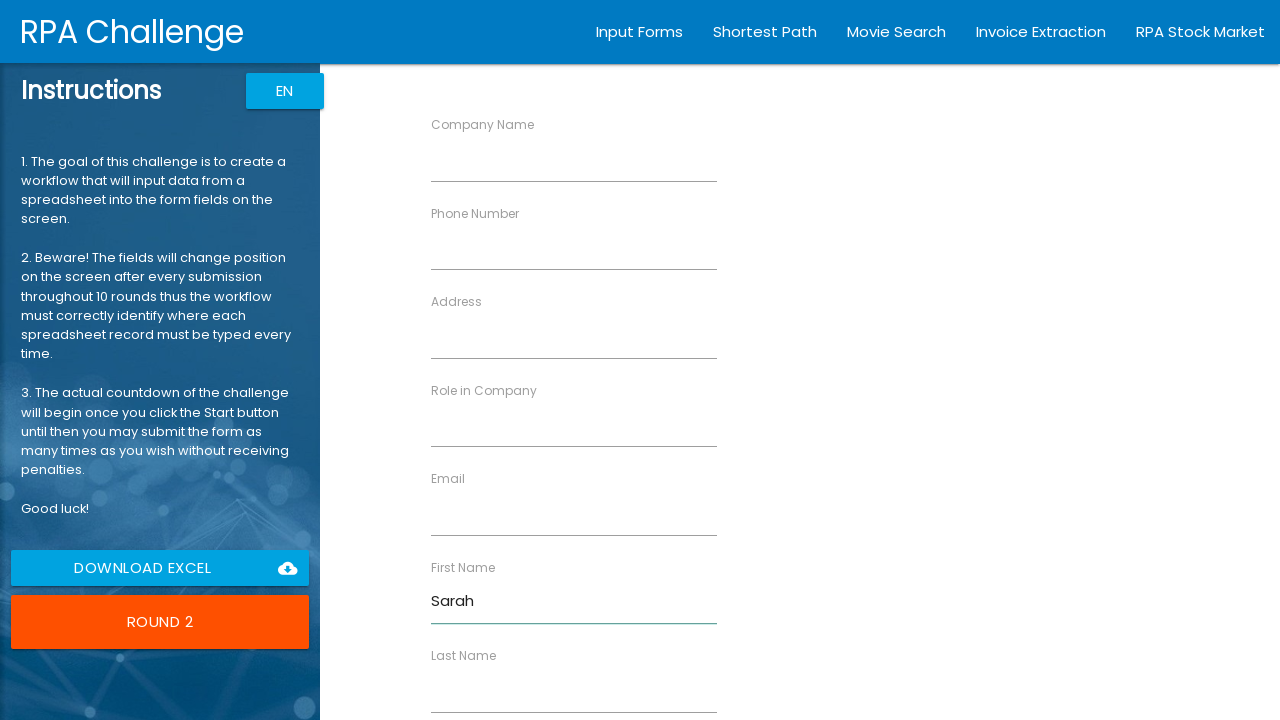

Filled Last Name field with 'Johnson' in Round 2 on [ng-reflect-name='labelLastName']
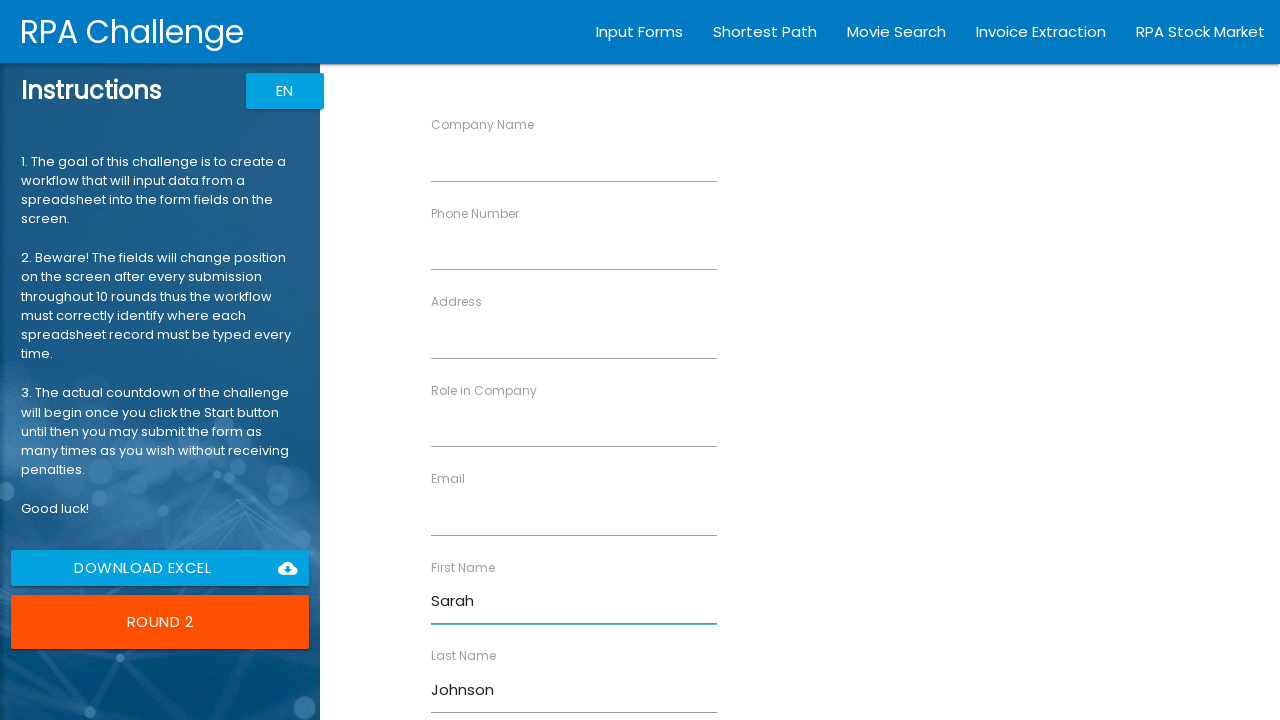

Filled Company Name field with 'TechStart Inc' in Round 2 on [ng-reflect-name='labelCompanyName']
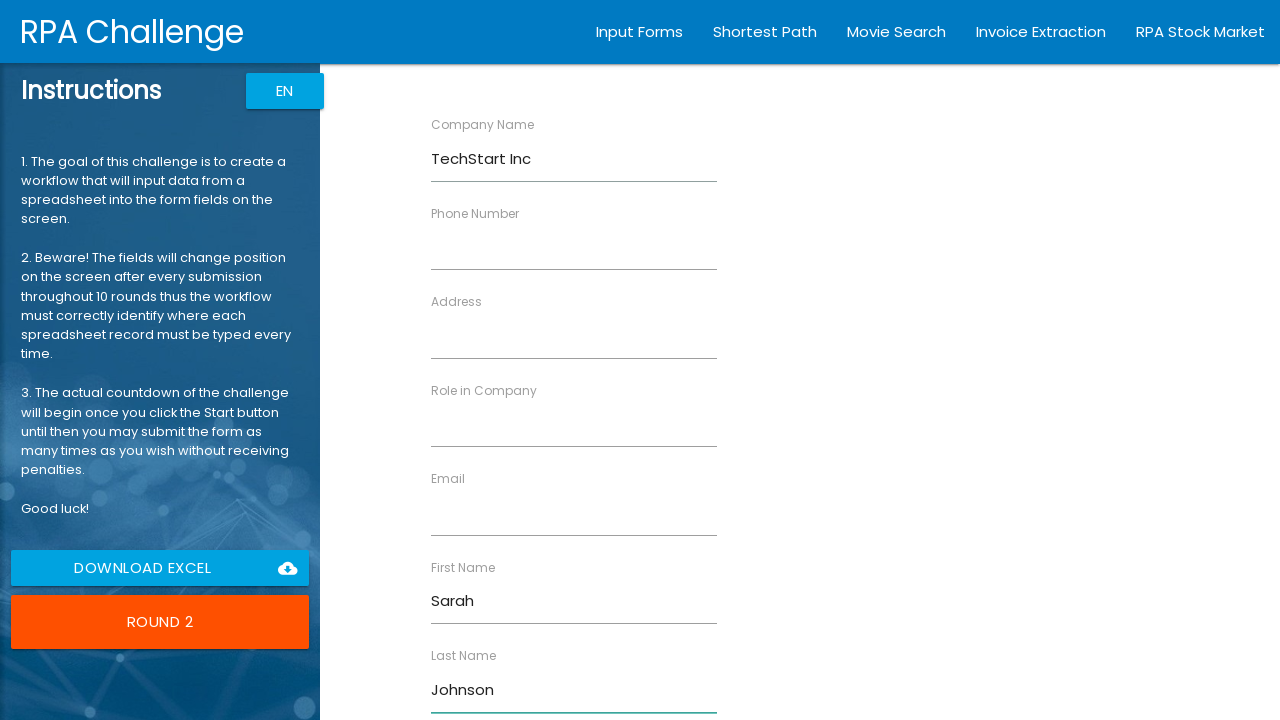

Filled Role field with 'Manager' in Round 2 on [ng-reflect-name='labelRole']
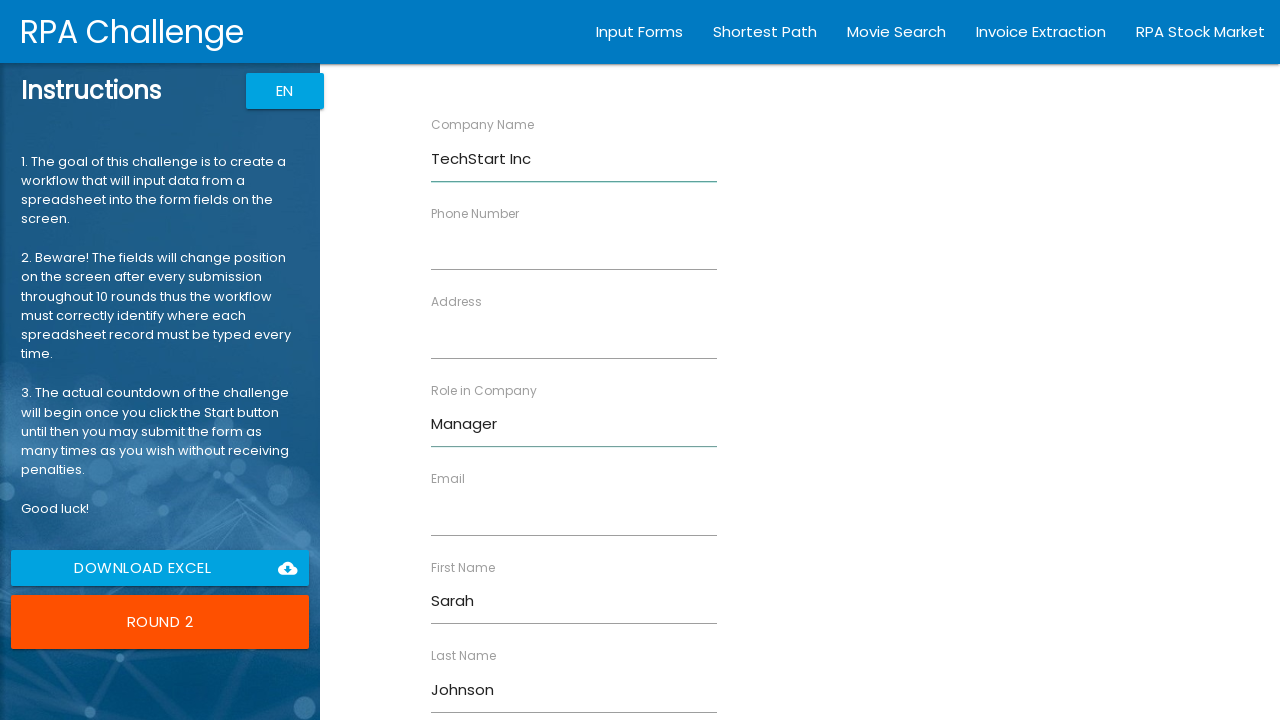

Filled Address field with '456 Oak Ave' in Round 2 on [ng-reflect-name='labelAddress']
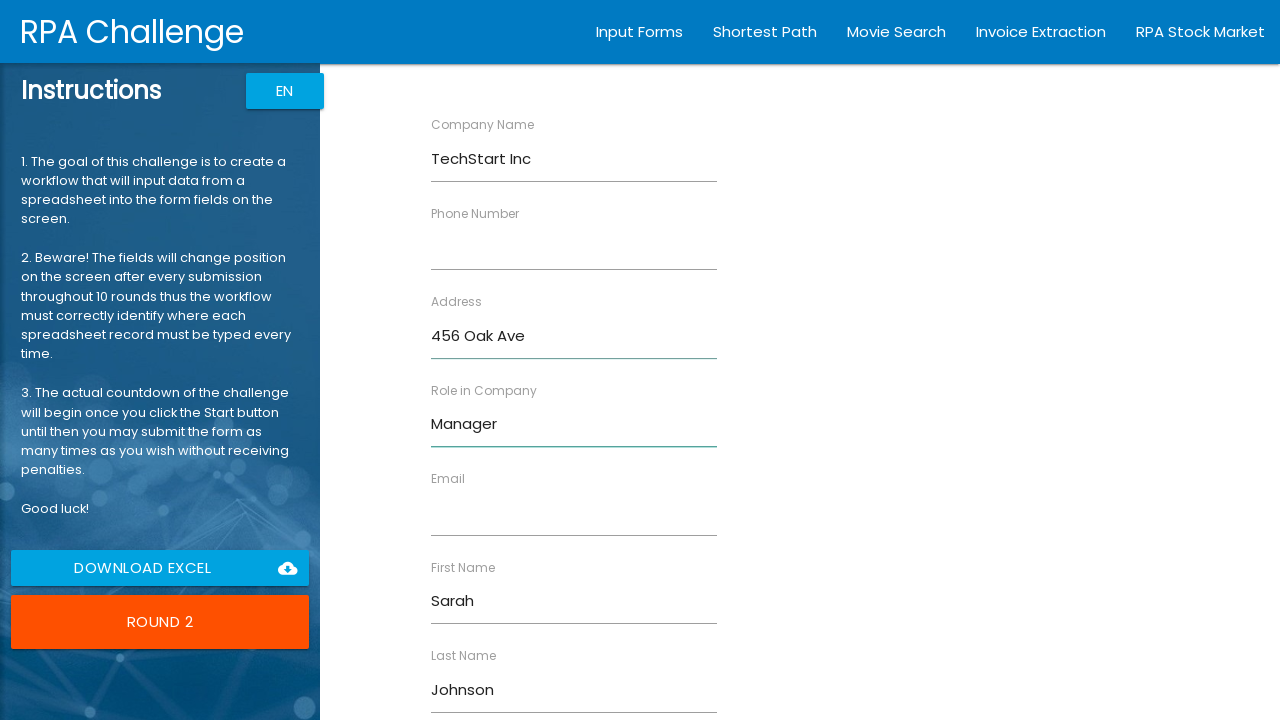

Filled Email field with 'sarah.j@example.com' in Round 2 on [ng-reflect-name='labelEmail']
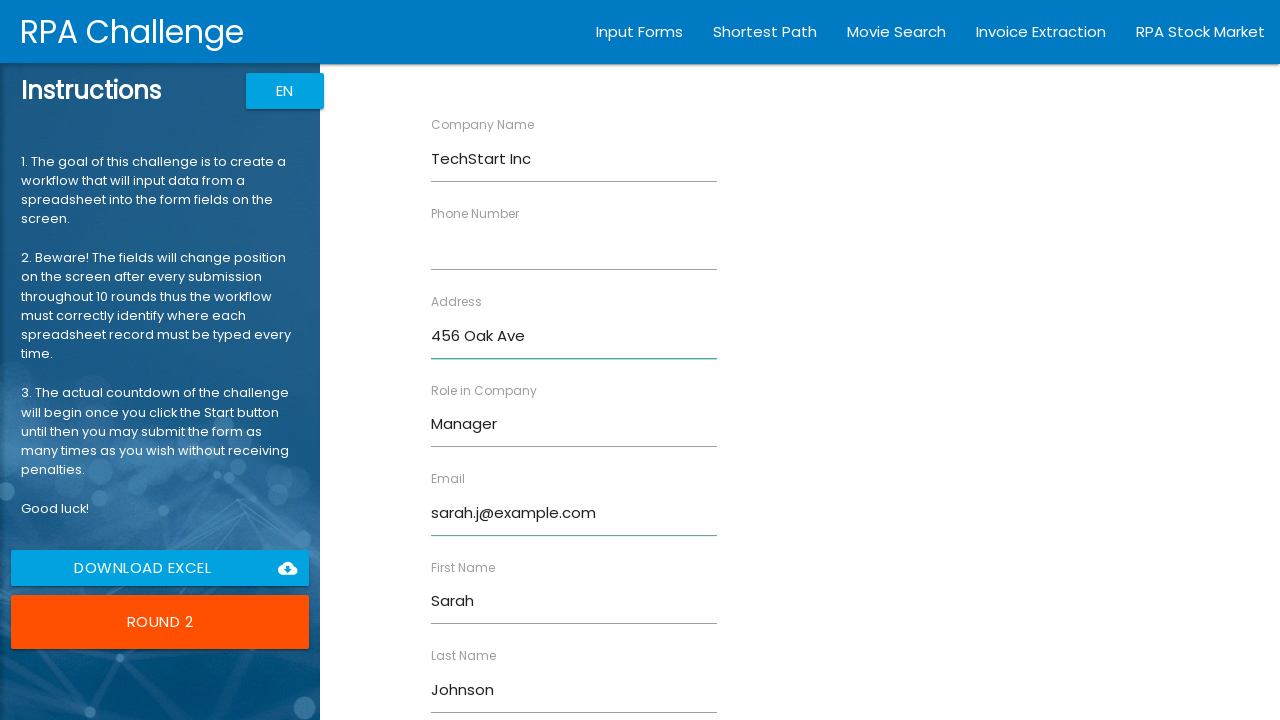

Filled Phone field with '5552345678' in Round 2 on [ng-reflect-name='labelPhone']
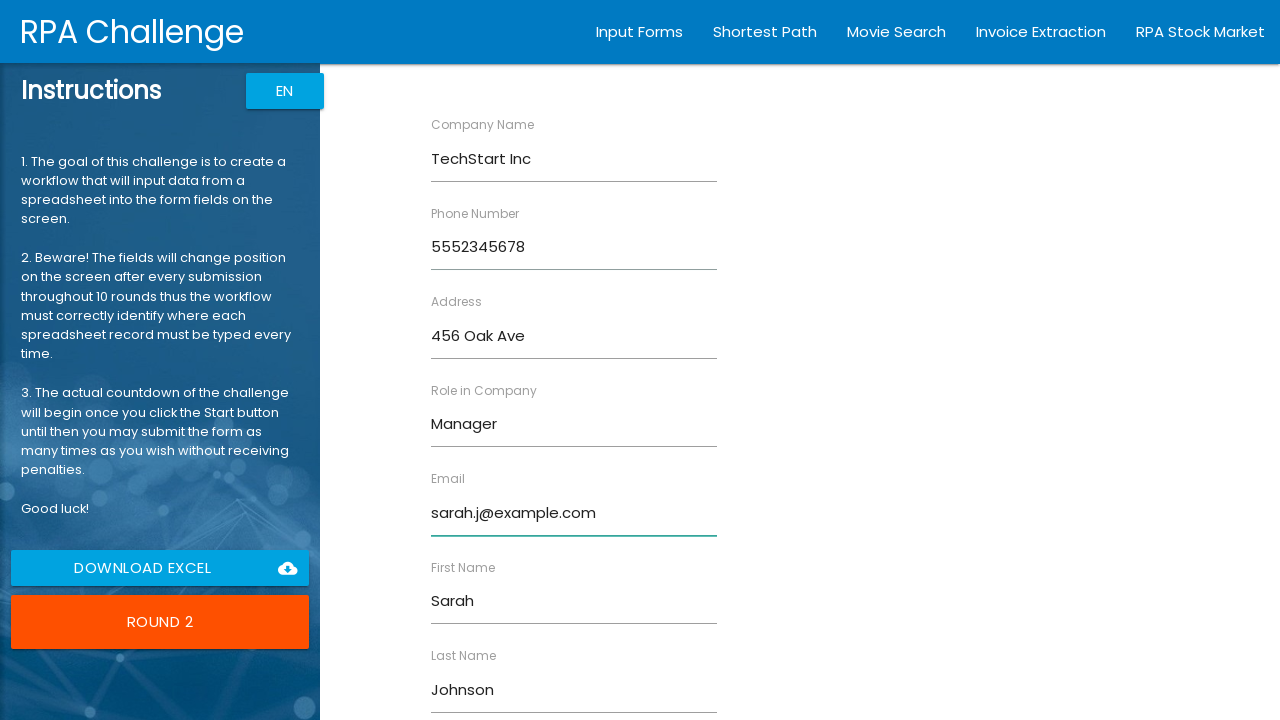

Submitted form for Round 2 at (478, 688) on internal:role=button[name="Submit"i]
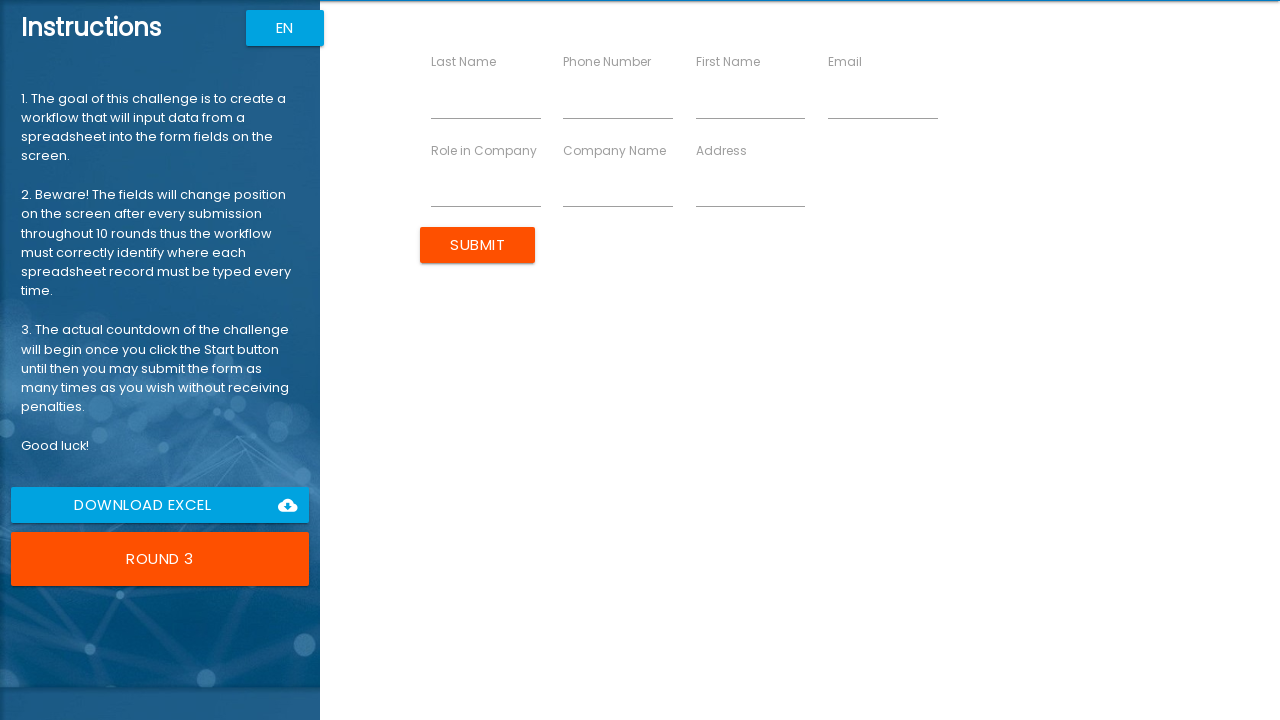

Round 3 indicator became visible
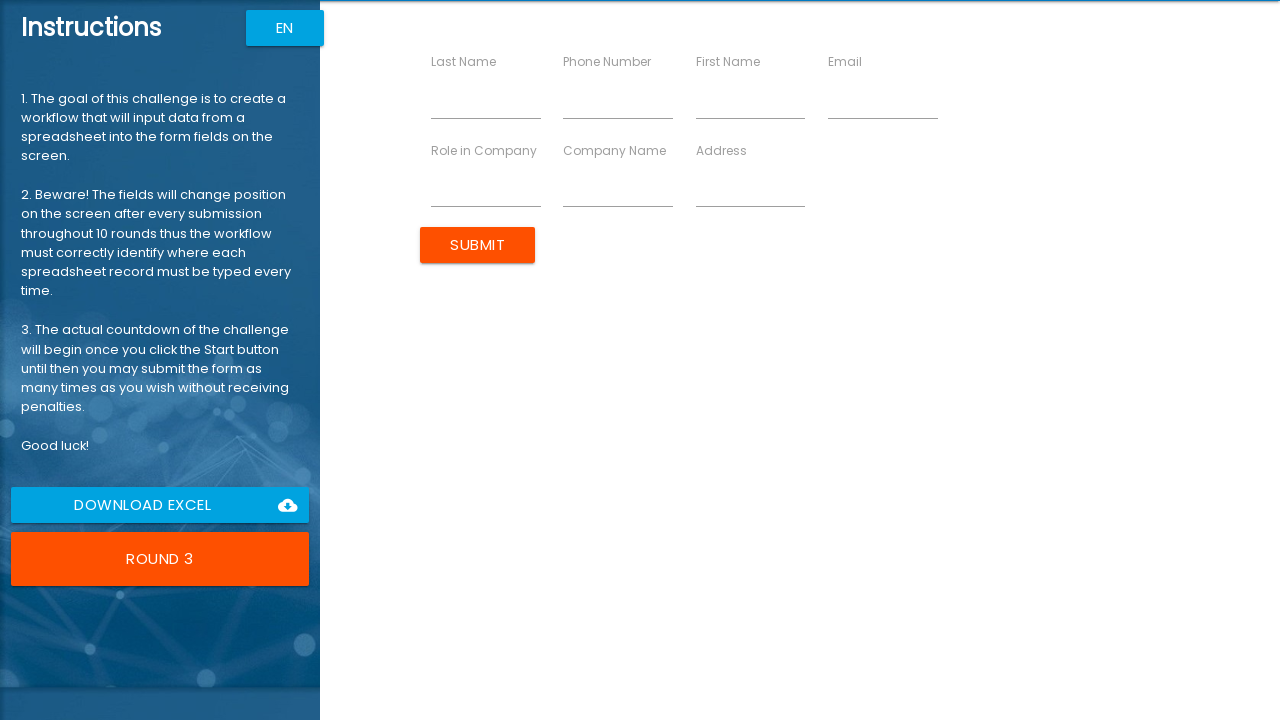

Filled First Name field with 'Michael' in Round 3 on [ng-reflect-name='labelFirstName']
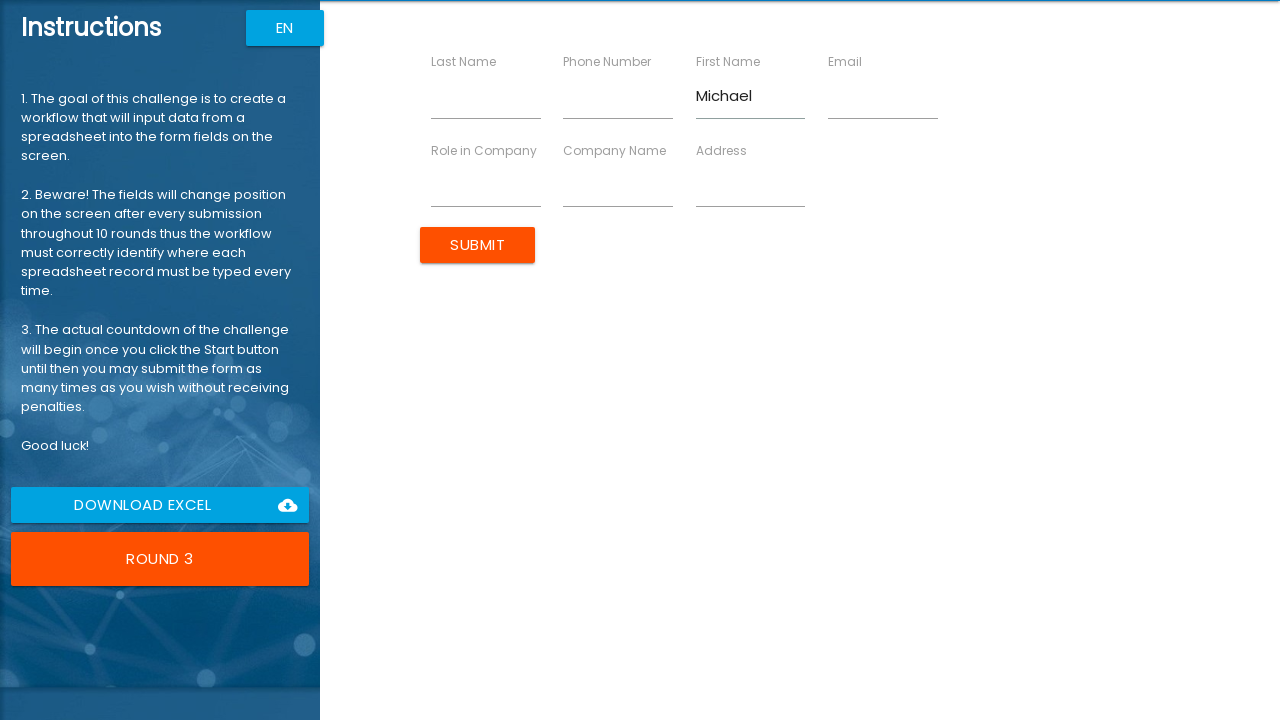

Filled Last Name field with 'Williams' in Round 3 on [ng-reflect-name='labelLastName']
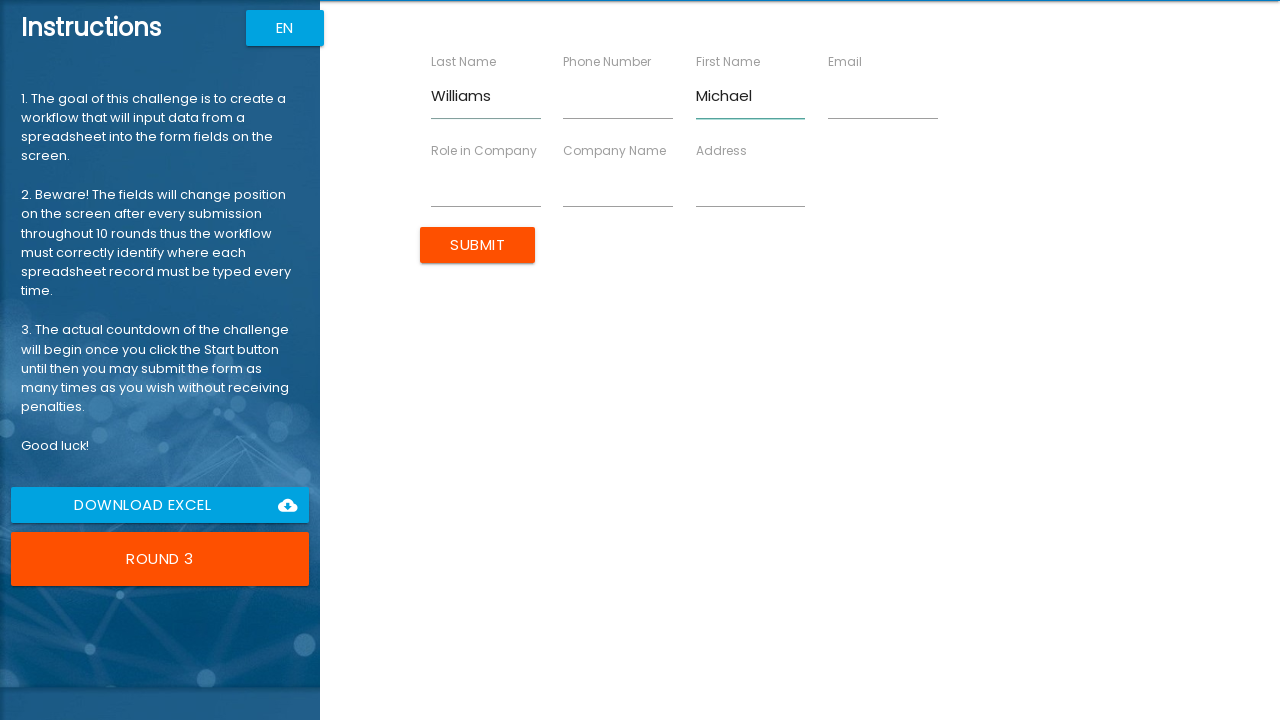

Filled Company Name field with 'Global Systems' in Round 3 on [ng-reflect-name='labelCompanyName']
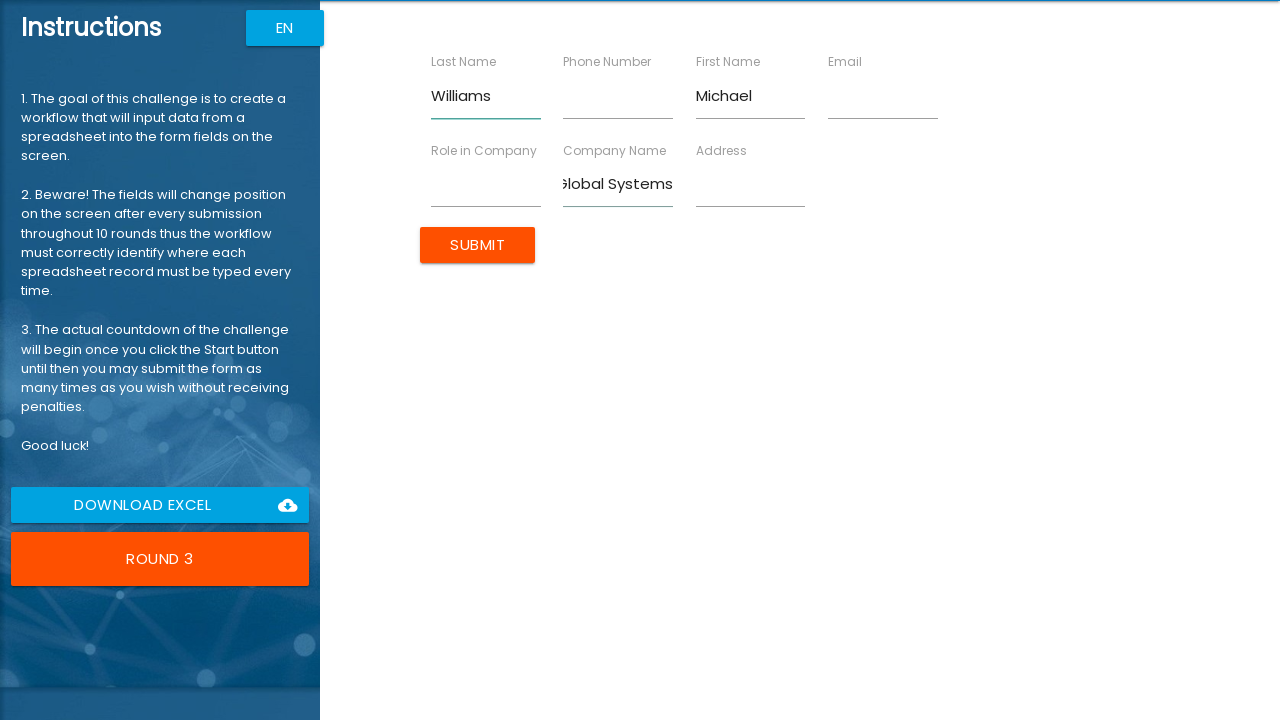

Filled Role field with 'Analyst' in Round 3 on [ng-reflect-name='labelRole']
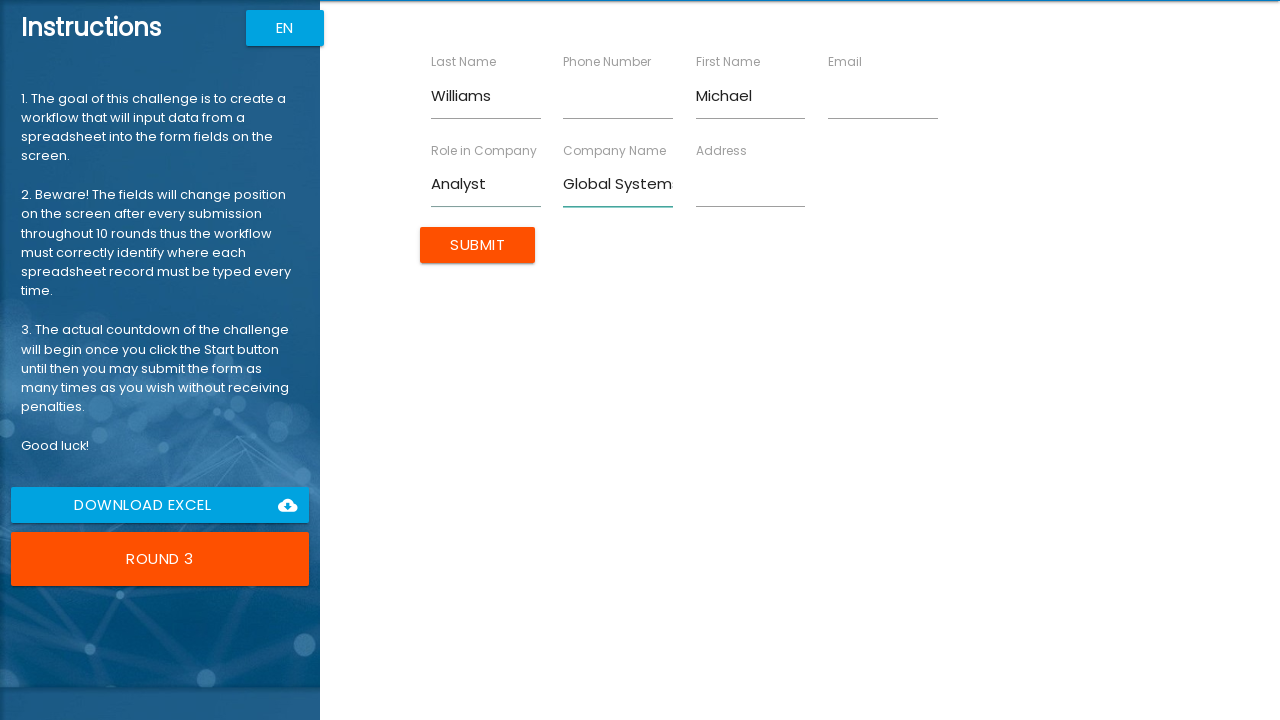

Filled Address field with '789 Pine Rd' in Round 3 on [ng-reflect-name='labelAddress']
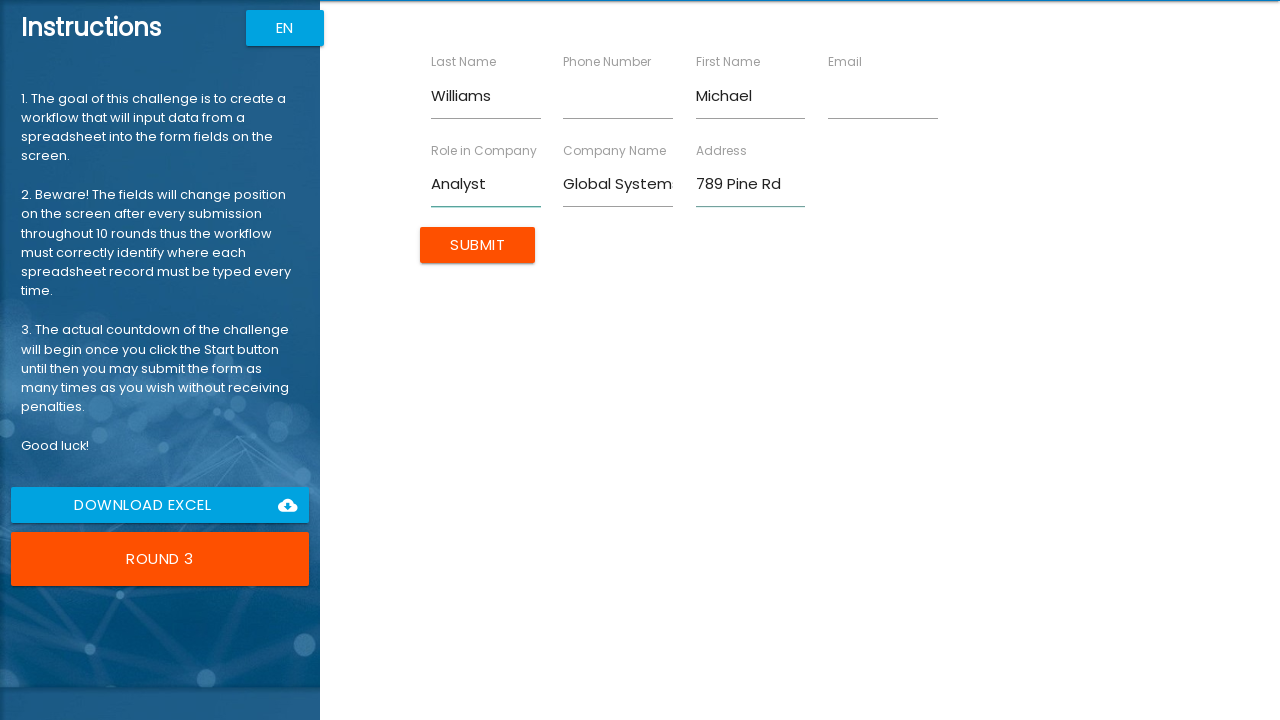

Filled Email field with 'm.williams@example.com' in Round 3 on [ng-reflect-name='labelEmail']
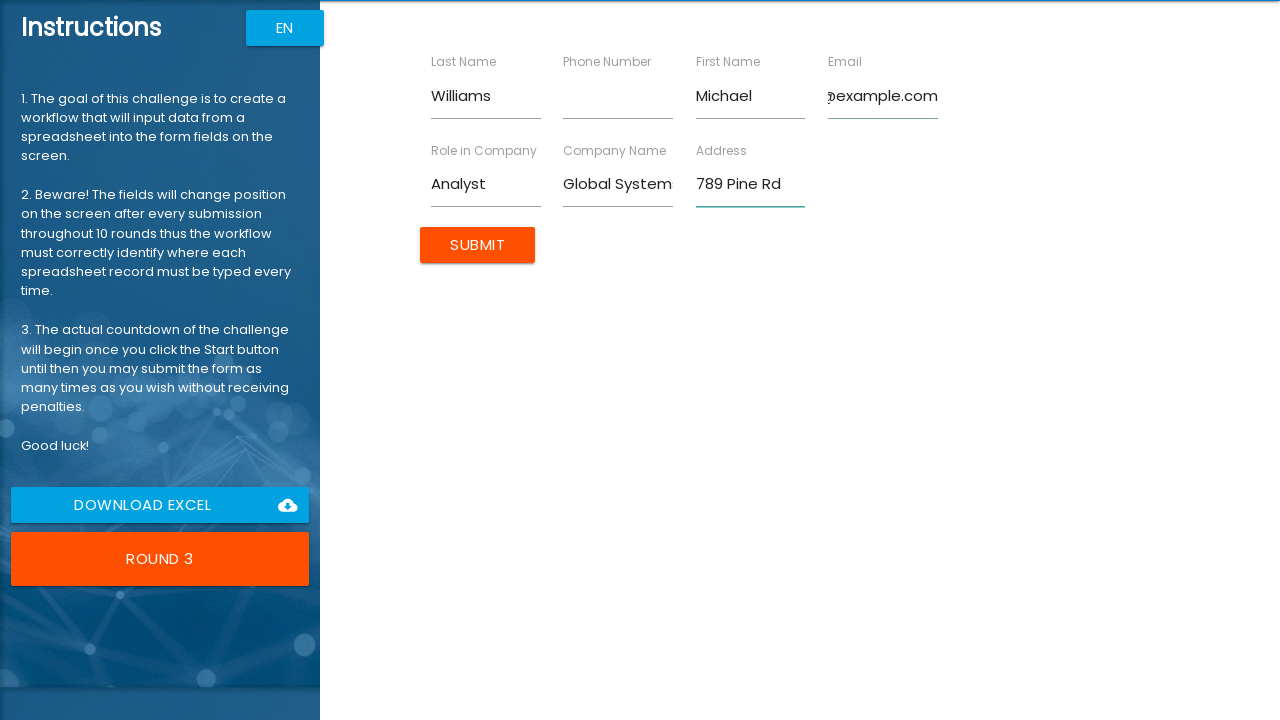

Filled Phone field with '5553456789' in Round 3 on [ng-reflect-name='labelPhone']
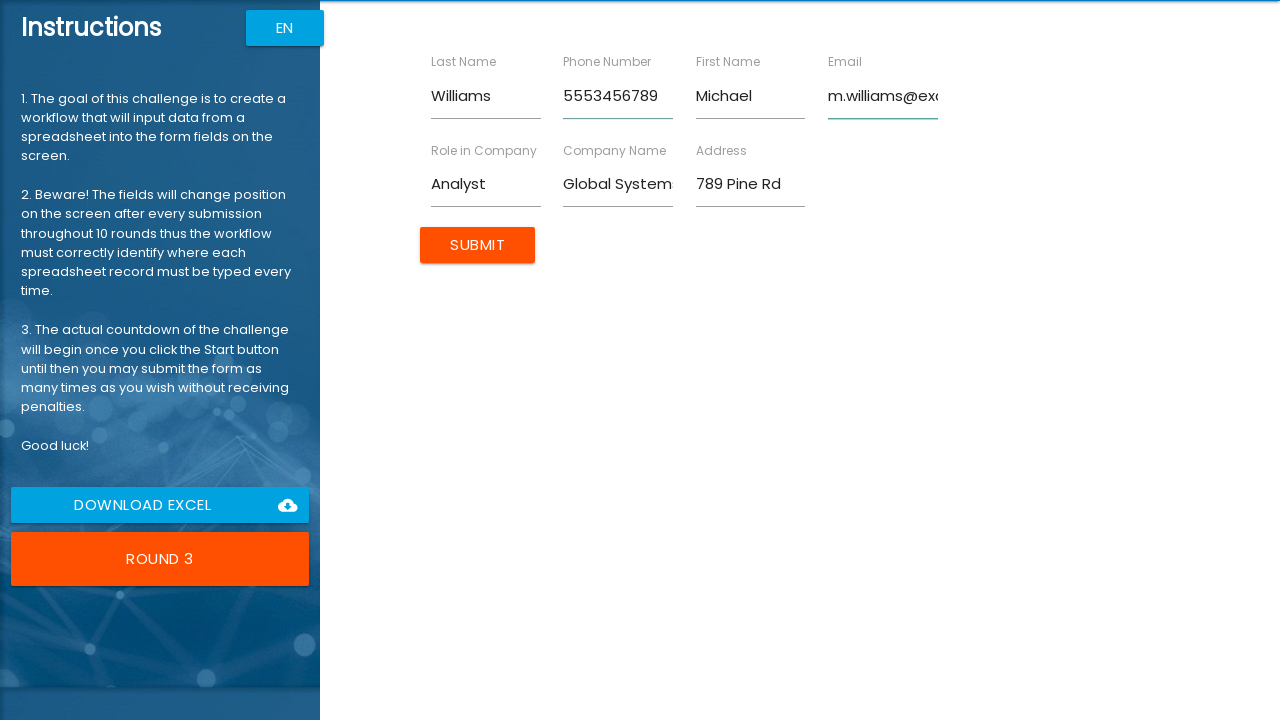

Submitted form for Round 3 at (478, 245) on internal:role=button[name="Submit"i]
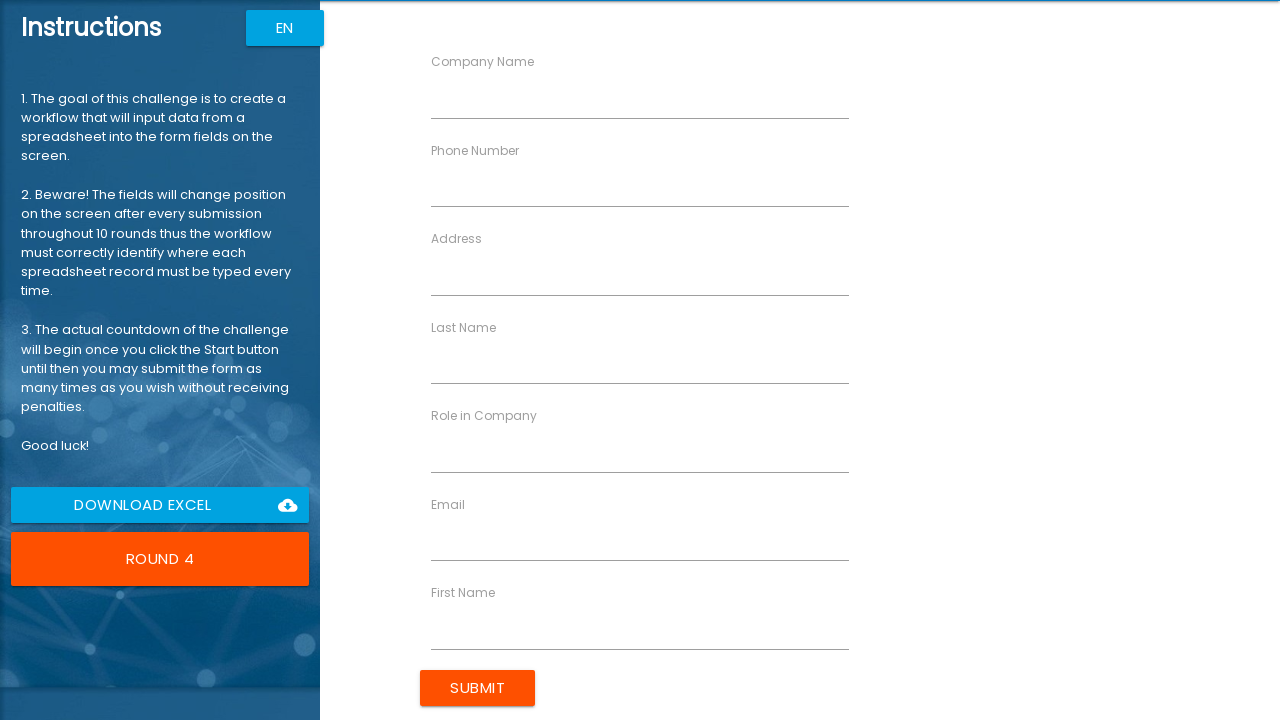

Round 4 indicator became visible
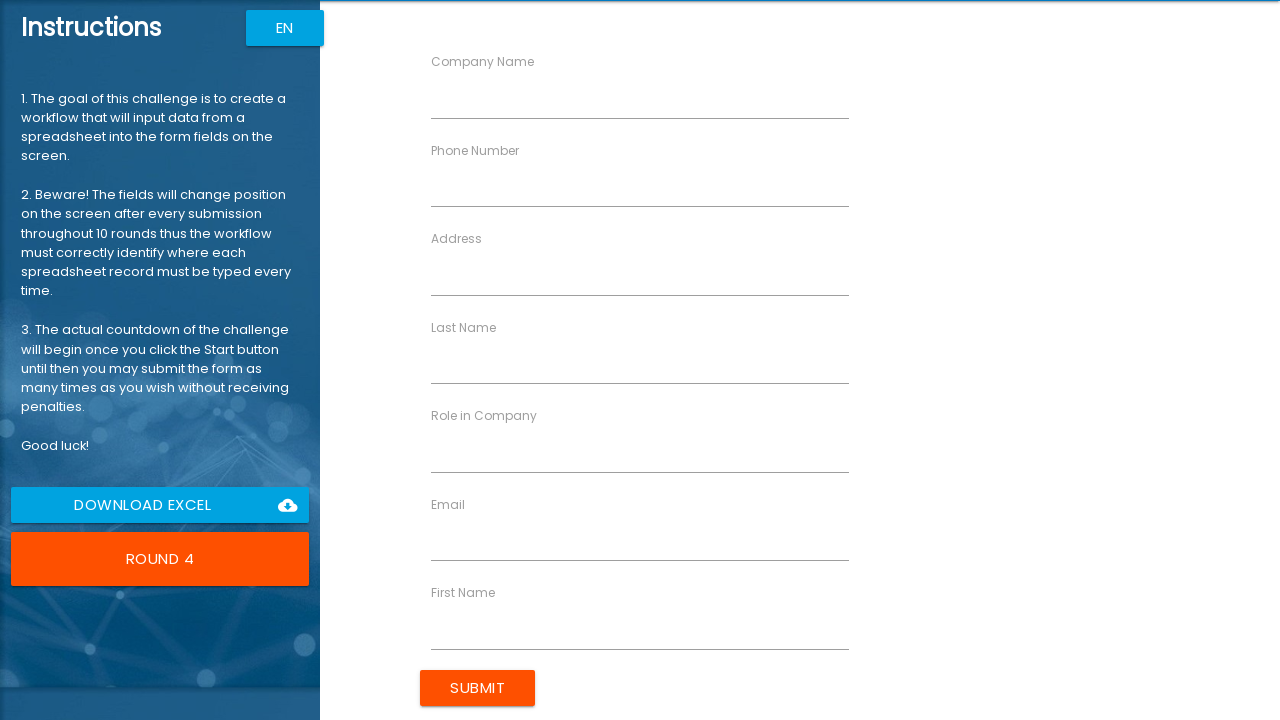

Filled First Name field with 'Emily' in Round 4 on [ng-reflect-name='labelFirstName']
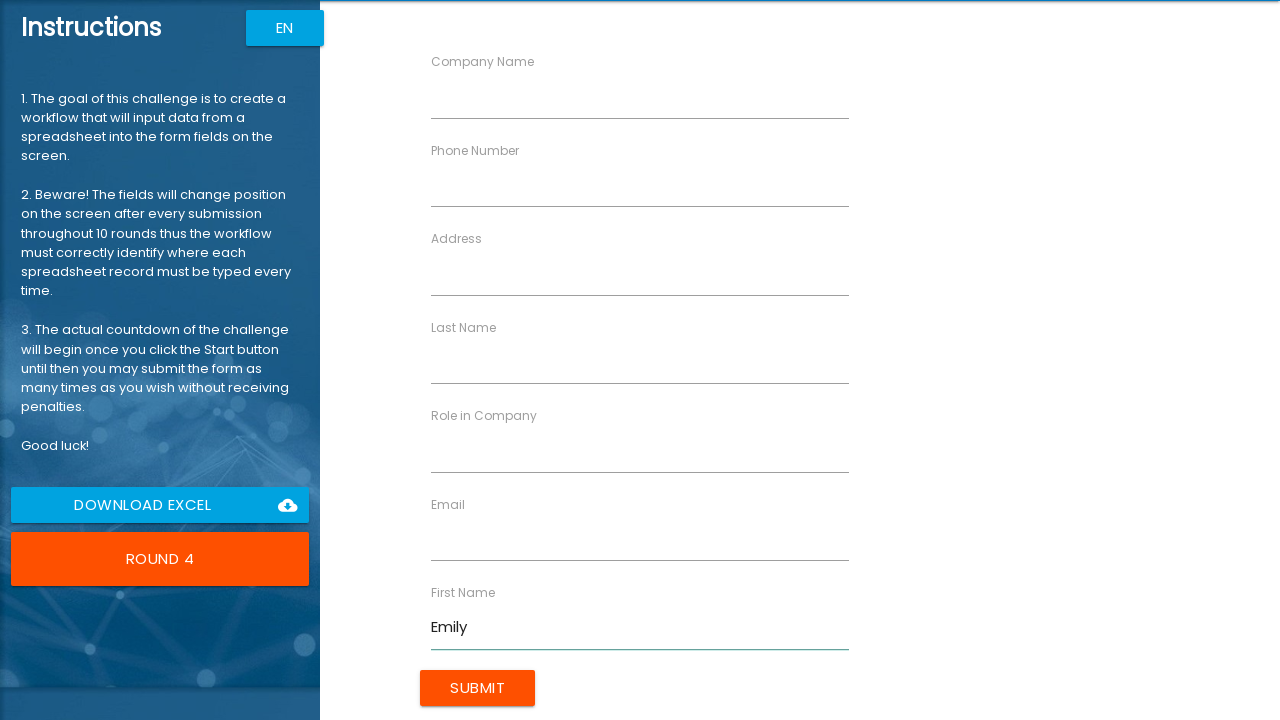

Filled Last Name field with 'Brown' in Round 4 on [ng-reflect-name='labelLastName']
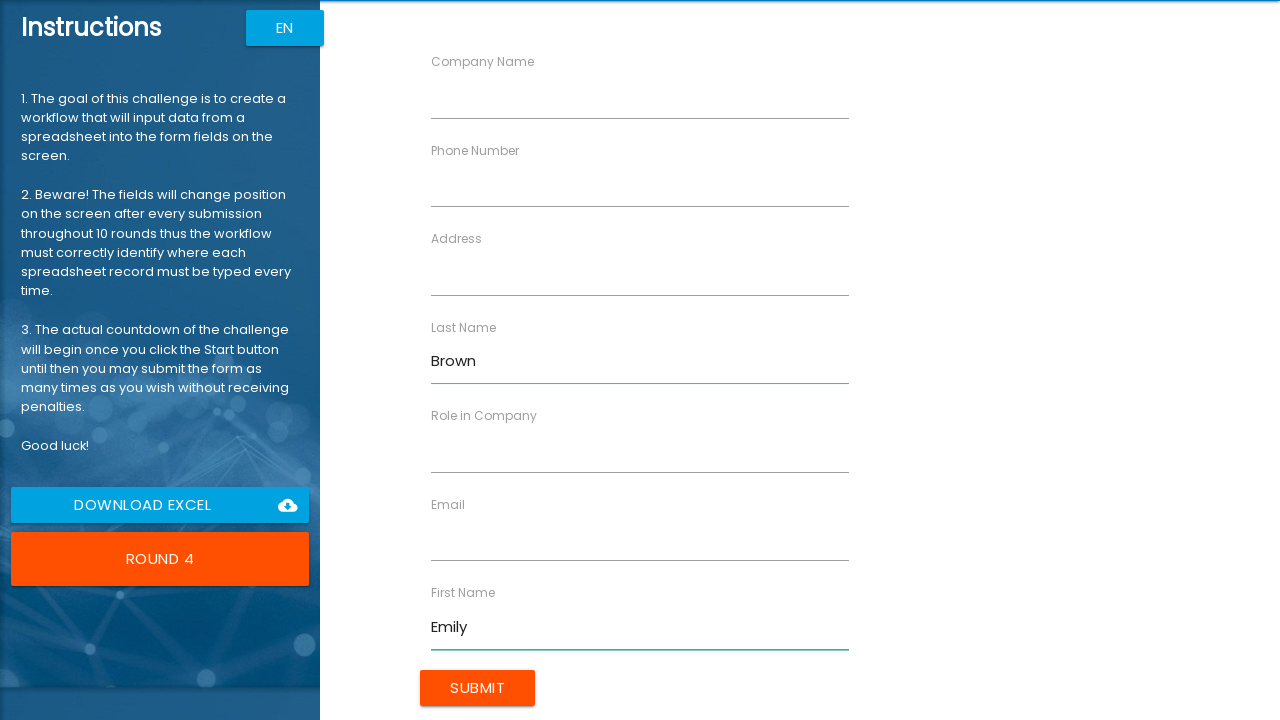

Filled Company Name field with 'DataFlow LLC' in Round 4 on [ng-reflect-name='labelCompanyName']
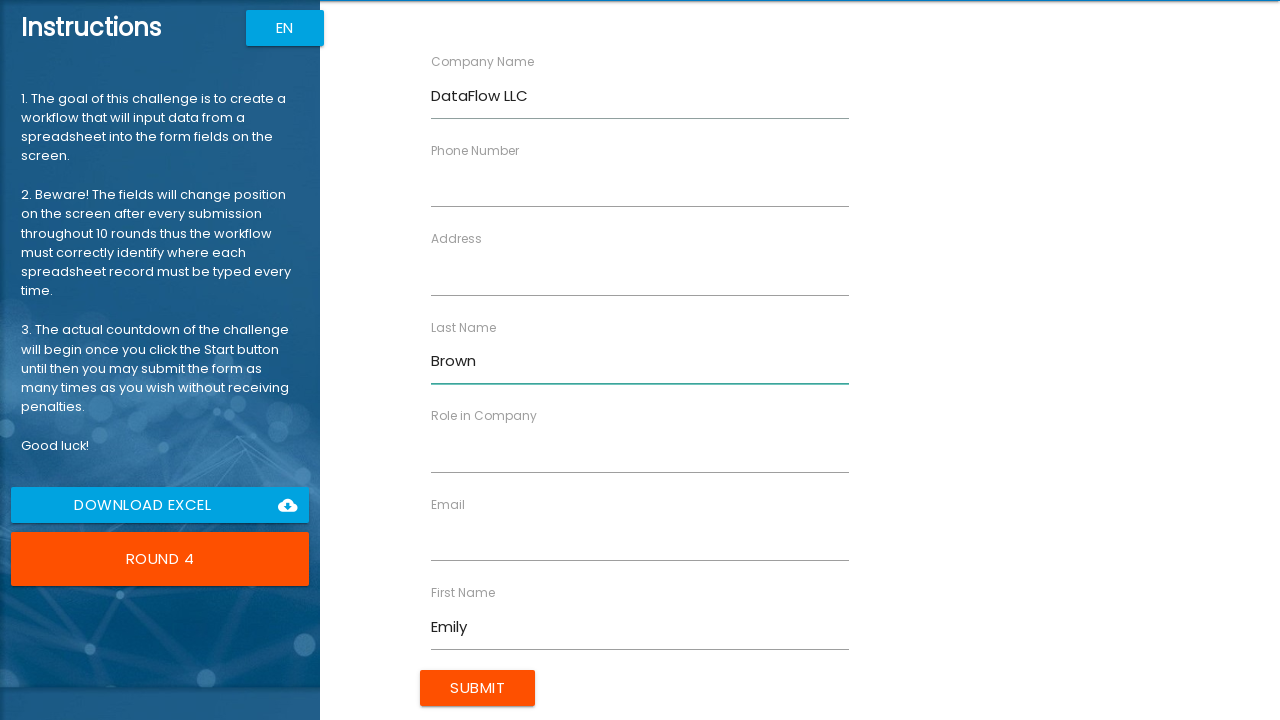

Filled Role field with 'Engineer' in Round 4 on [ng-reflect-name='labelRole']
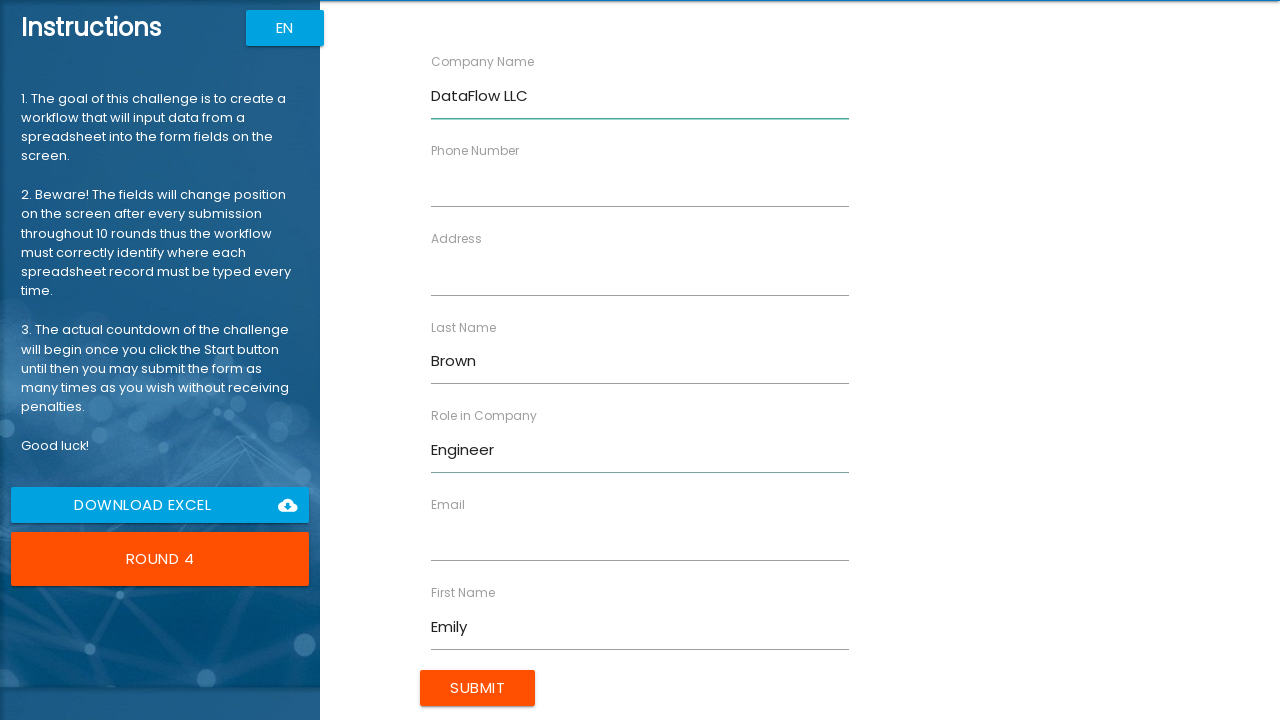

Filled Address field with '321 Elm St' in Round 4 on [ng-reflect-name='labelAddress']
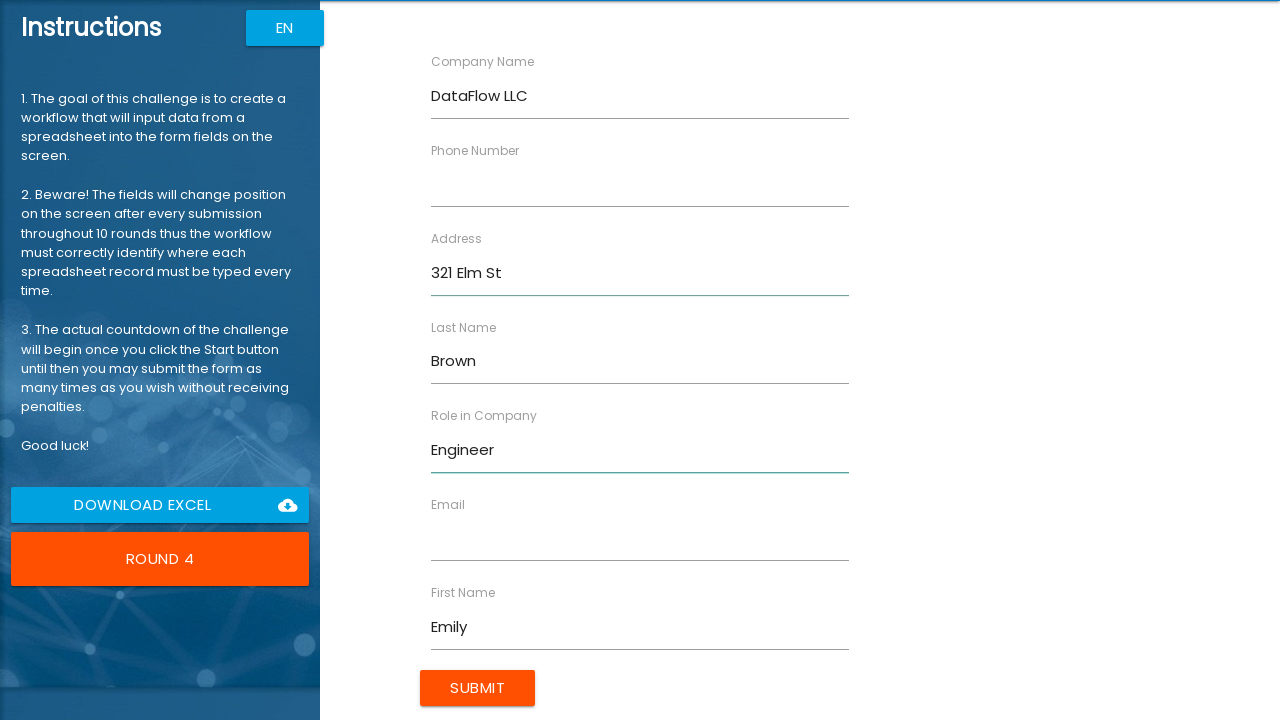

Filled Email field with 'emily.b@example.com' in Round 4 on [ng-reflect-name='labelEmail']
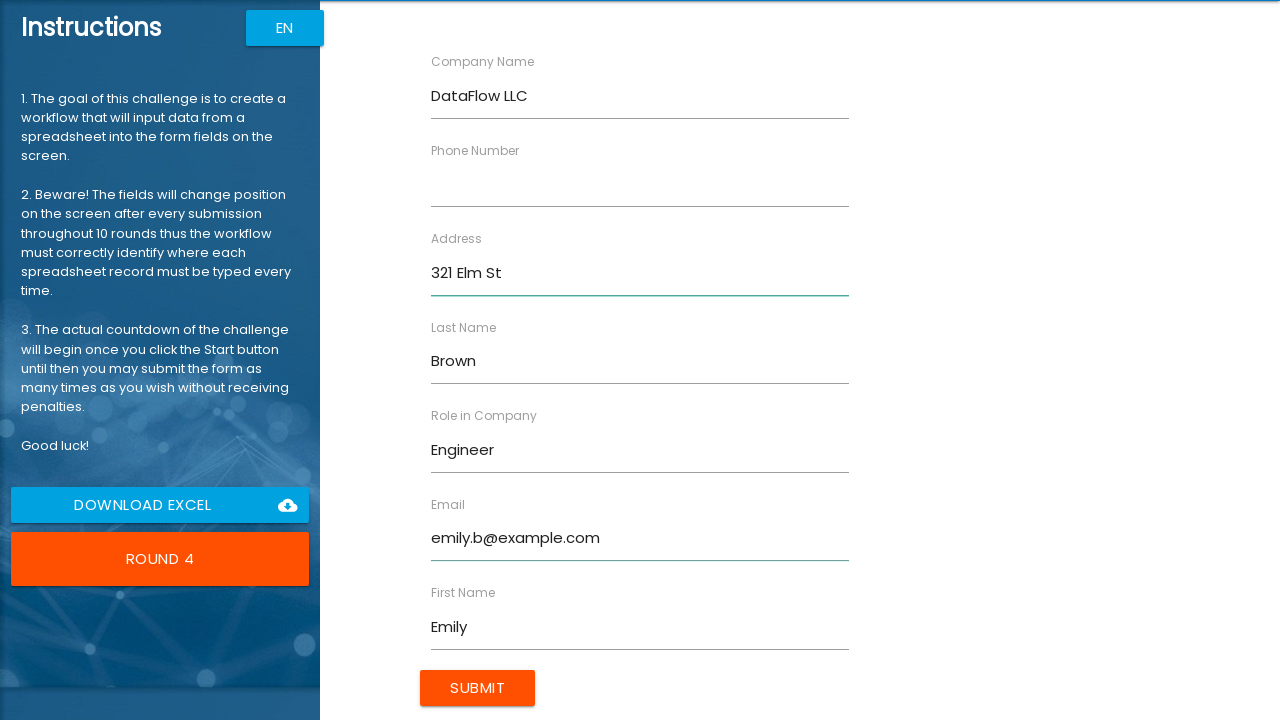

Filled Phone field with '5554567890' in Round 4 on [ng-reflect-name='labelPhone']
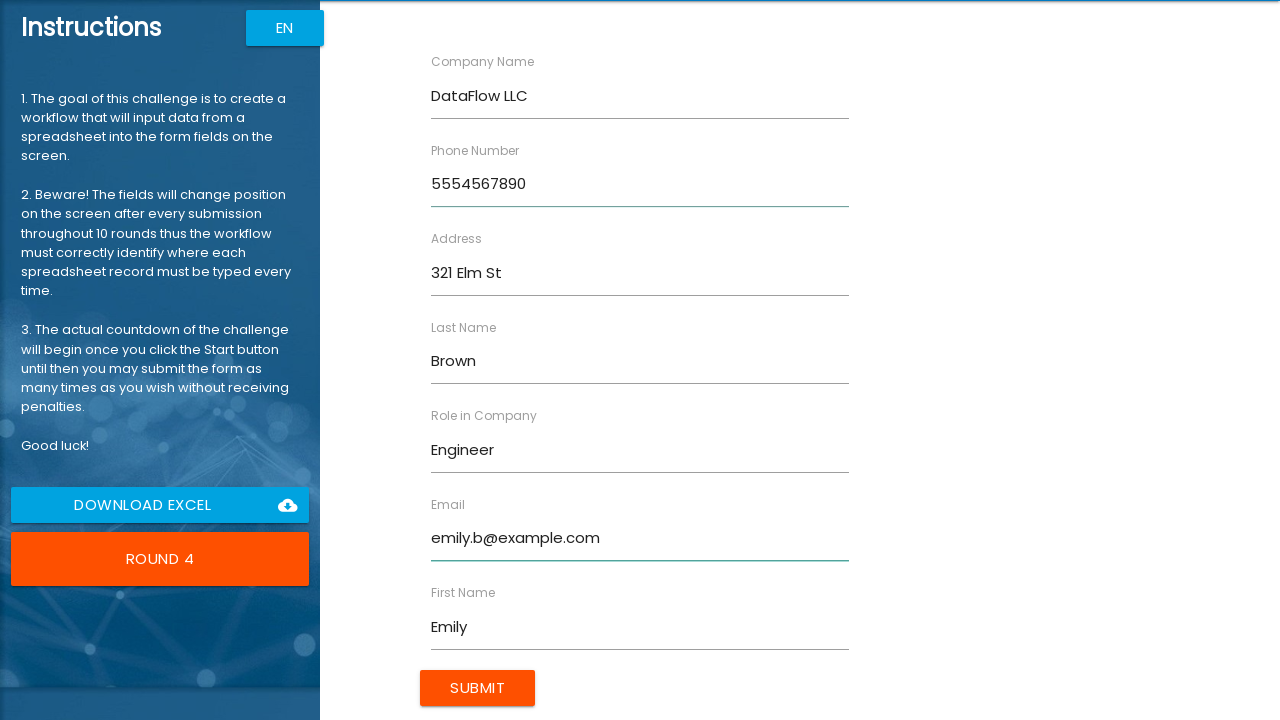

Submitted form for Round 4 at (478, 688) on internal:role=button[name="Submit"i]
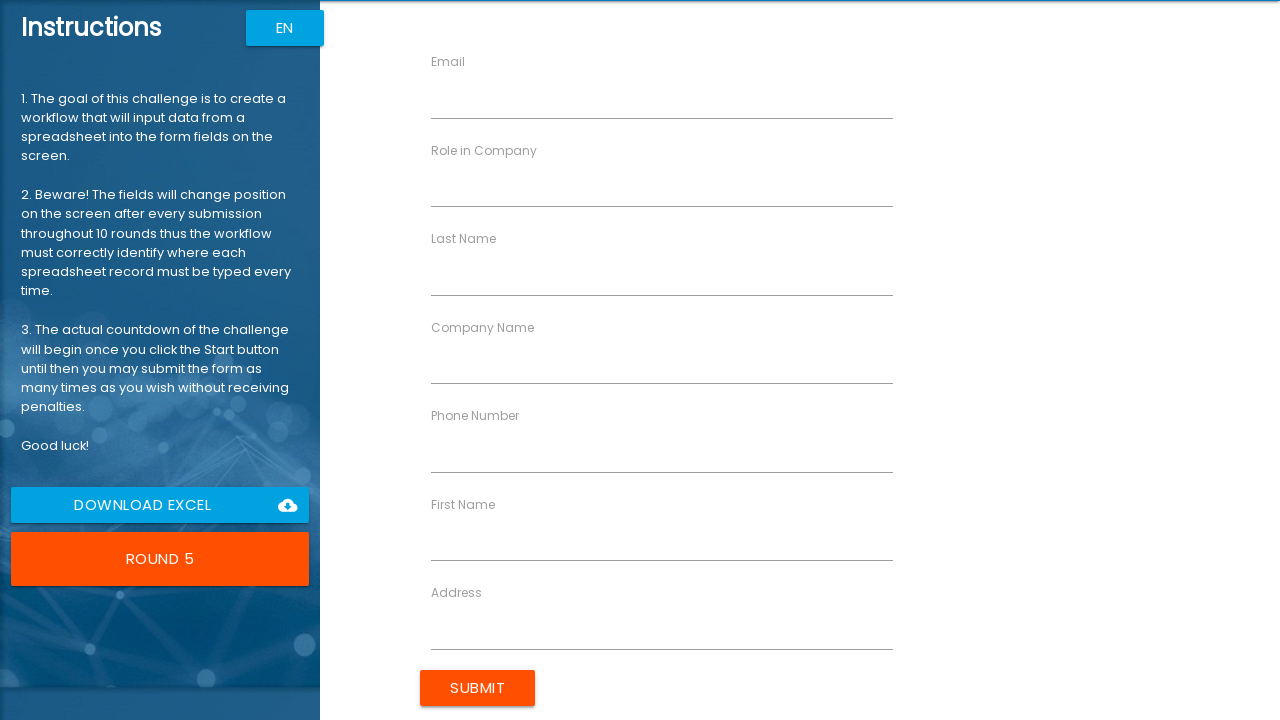

Round 5 indicator became visible
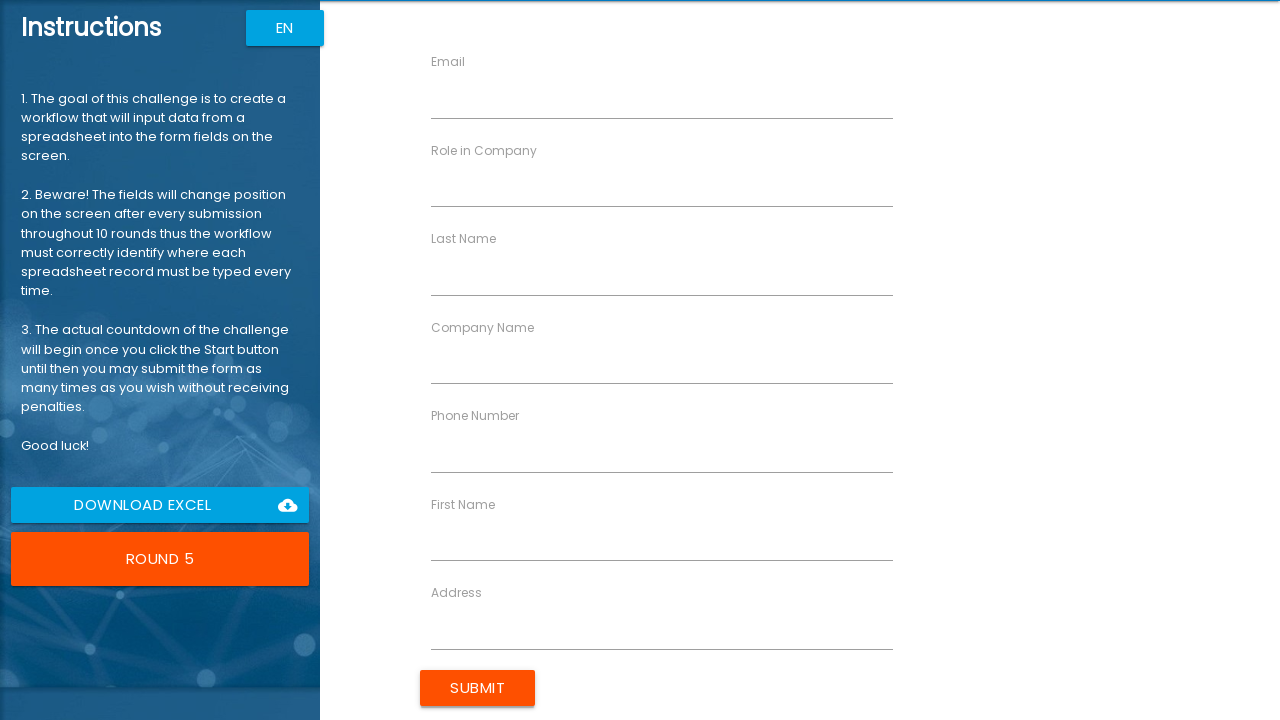

Filled First Name field with 'David' in Round 5 on [ng-reflect-name='labelFirstName']
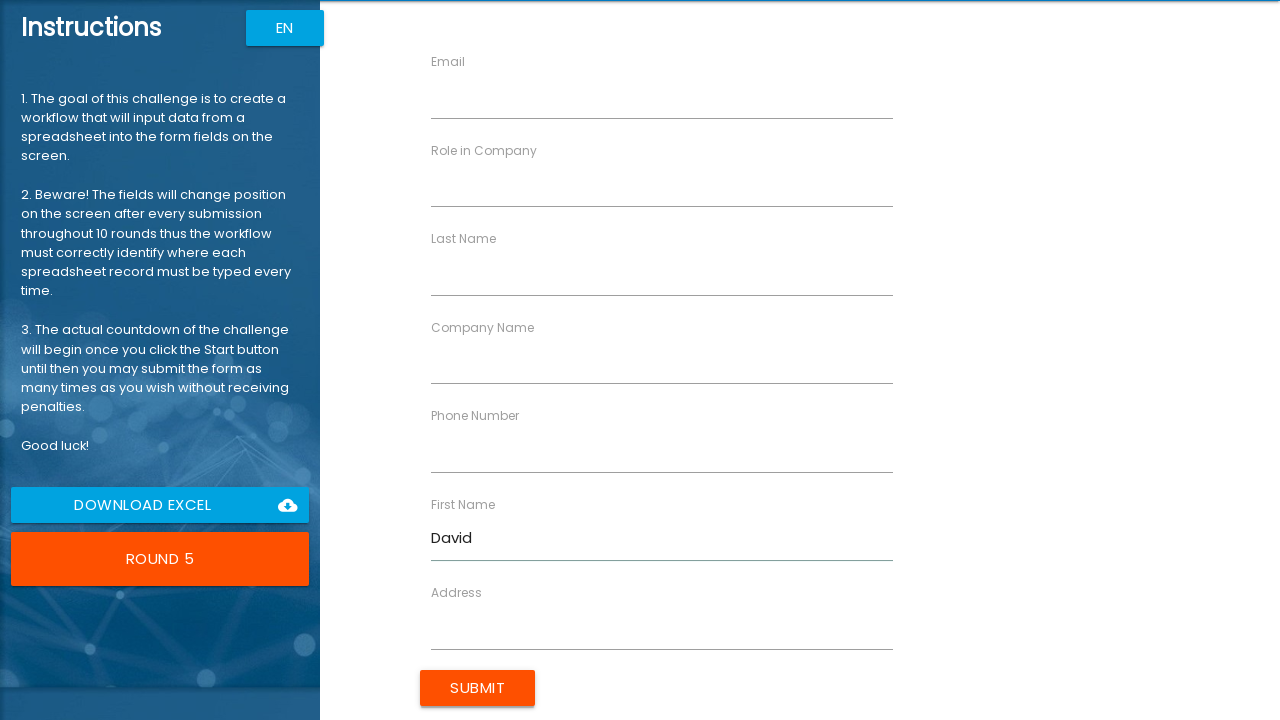

Filled Last Name field with 'Jones' in Round 5 on [ng-reflect-name='labelLastName']
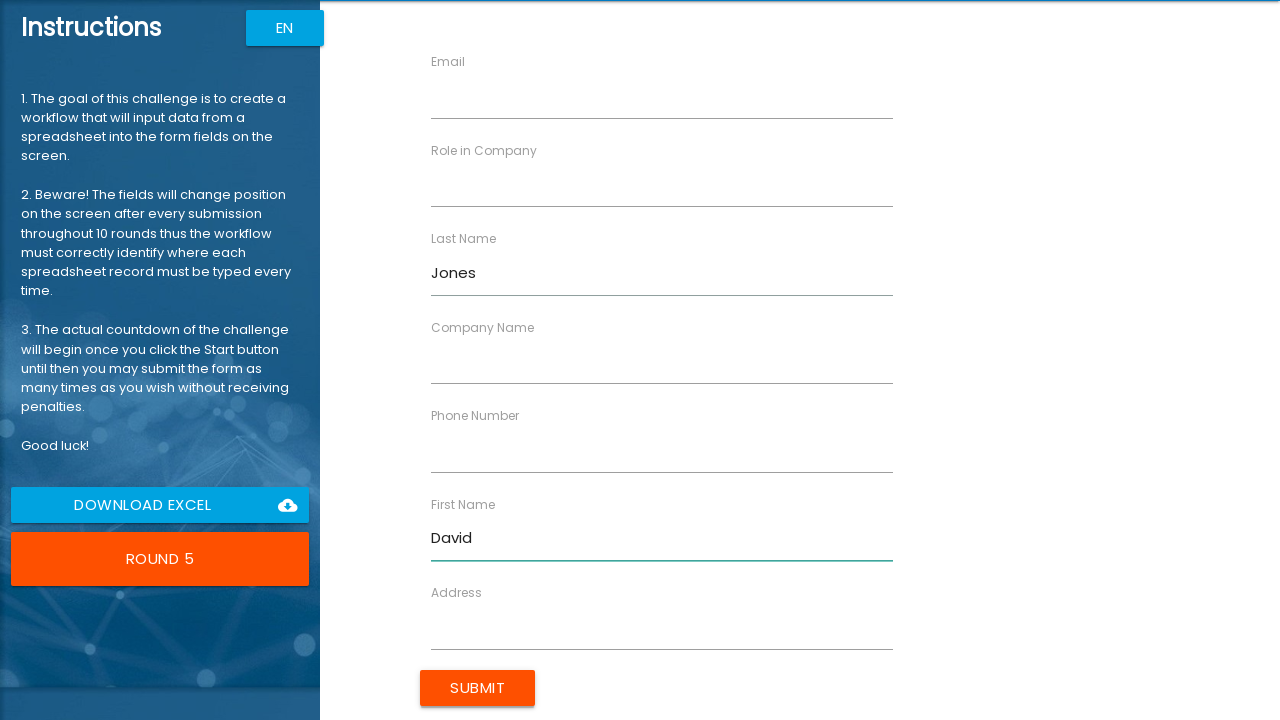

Filled Company Name field with 'CloudNet Solutions' in Round 5 on [ng-reflect-name='labelCompanyName']
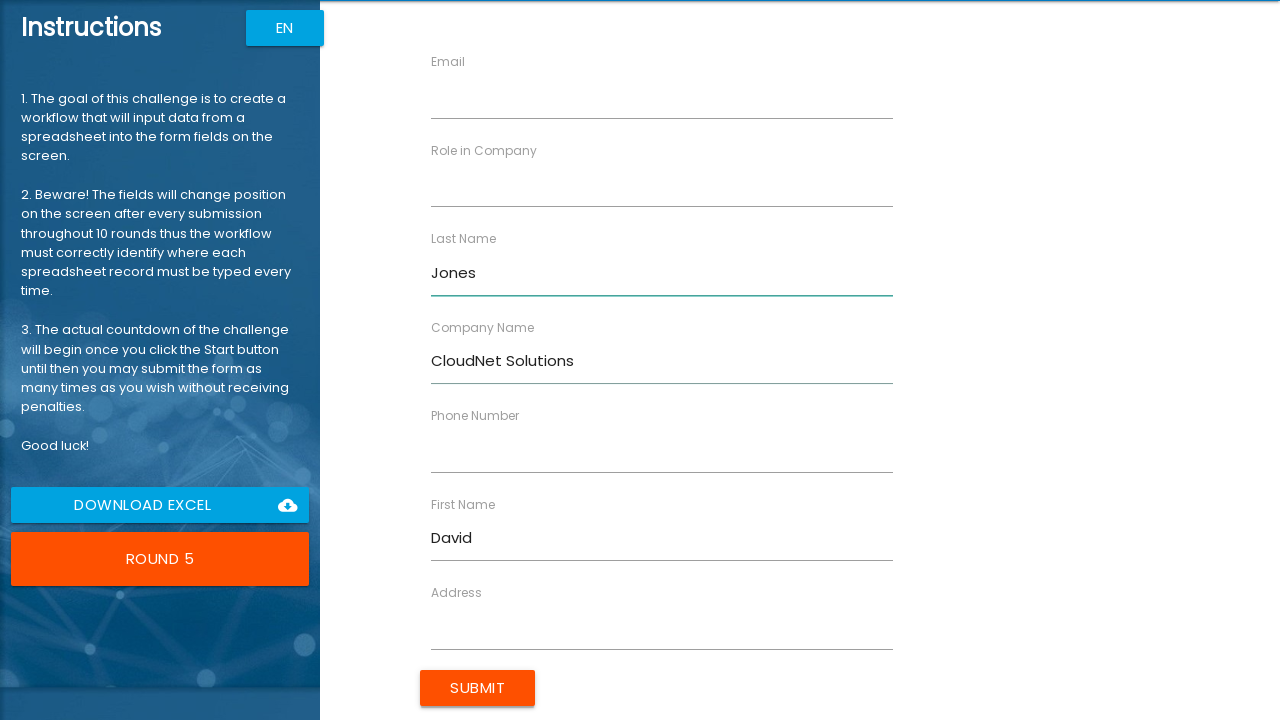

Filled Role field with 'Director' in Round 5 on [ng-reflect-name='labelRole']
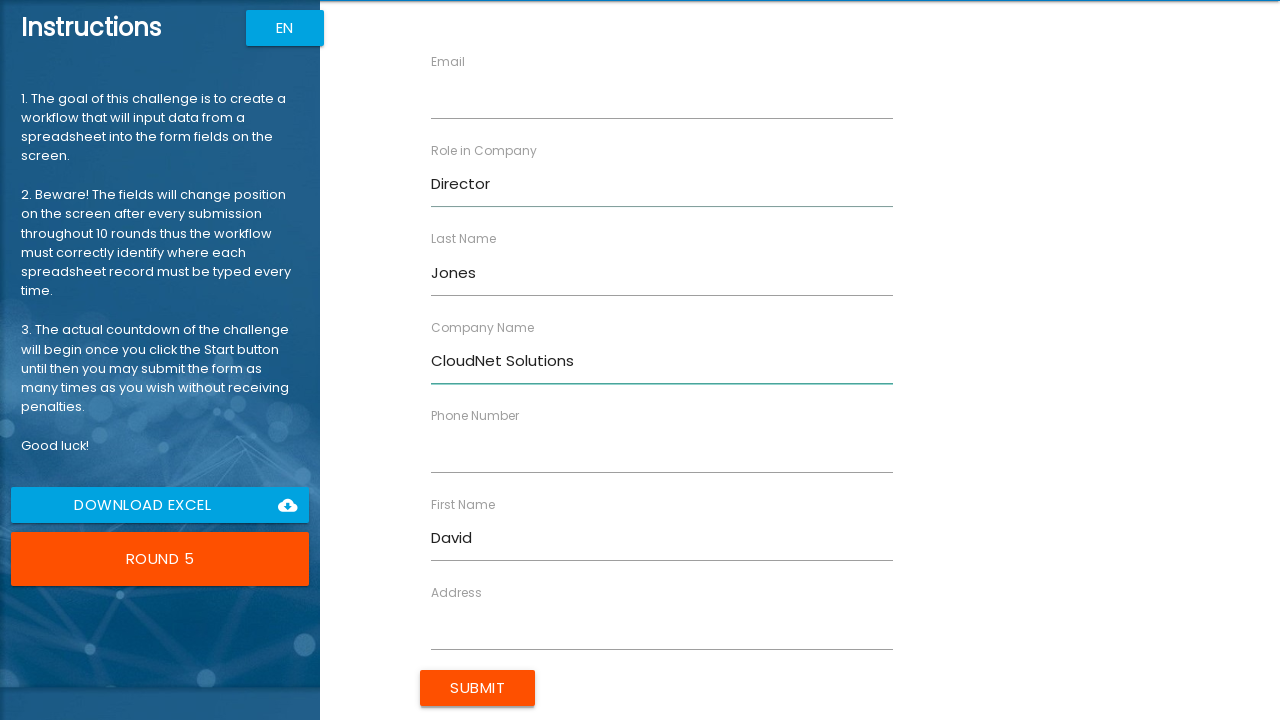

Filled Address field with '654 Maple Dr' in Round 5 on [ng-reflect-name='labelAddress']
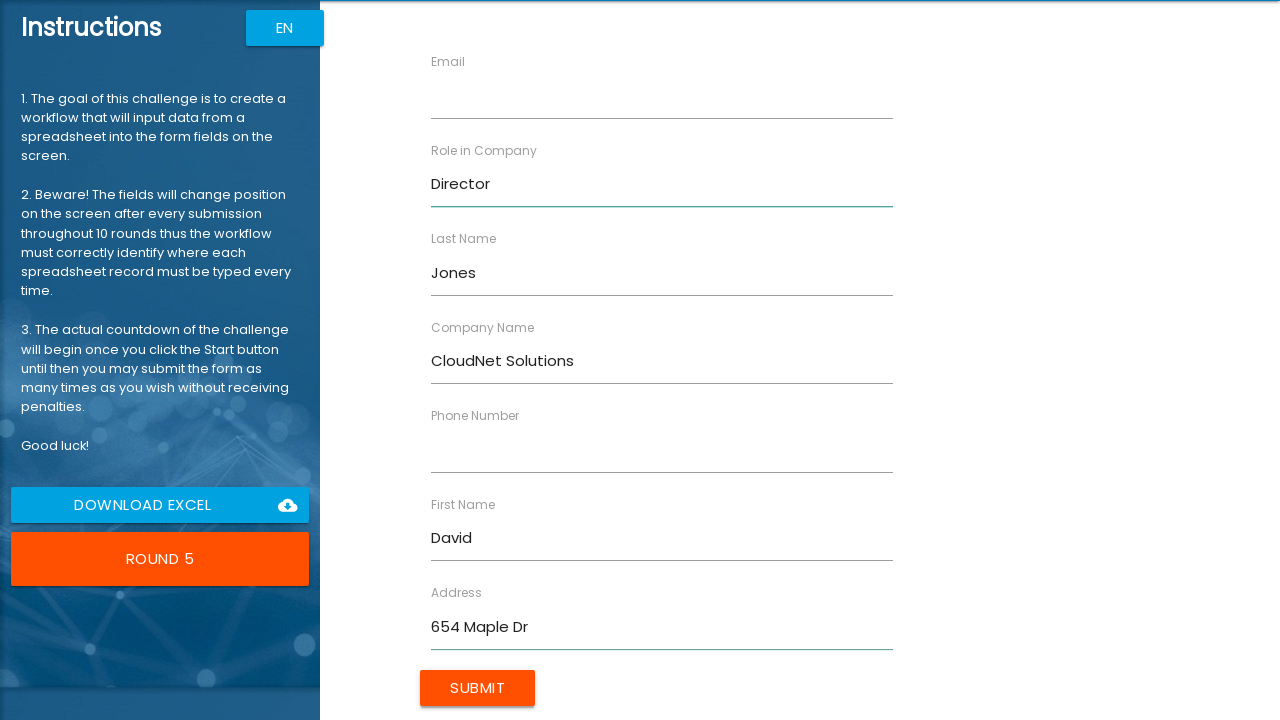

Filled Email field with 'd.jones@example.com' in Round 5 on [ng-reflect-name='labelEmail']
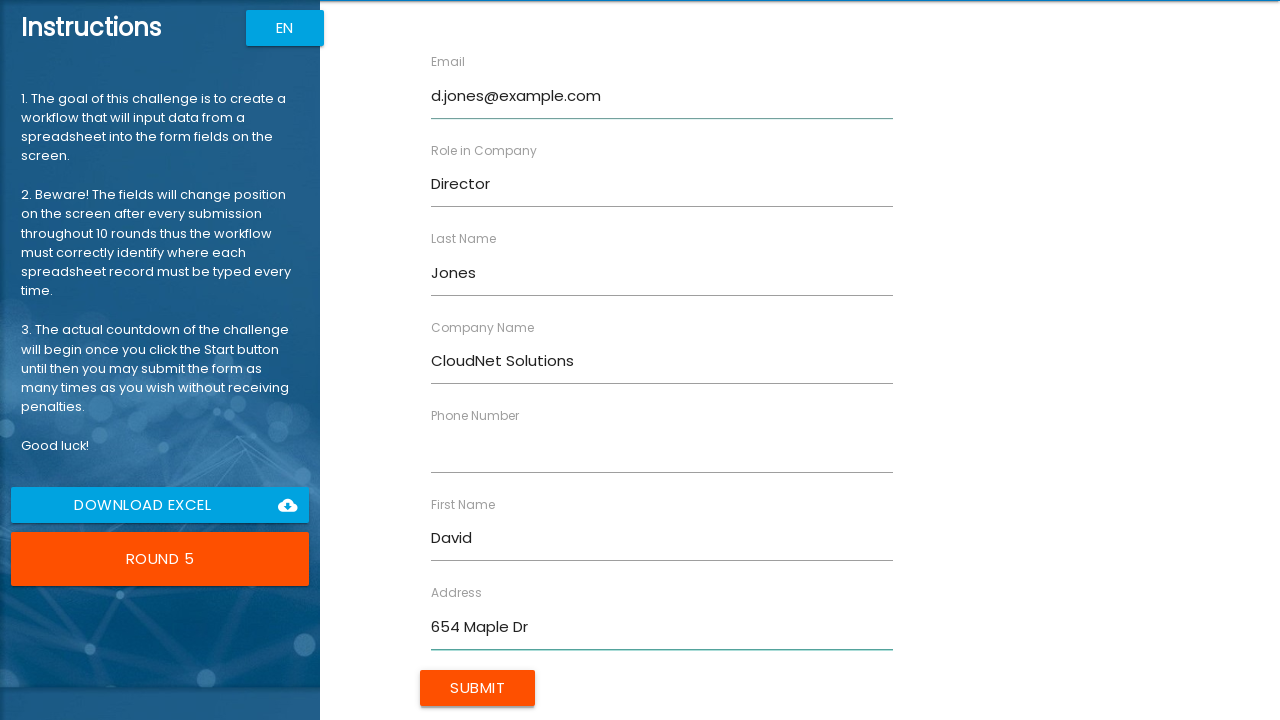

Filled Phone field with '5555678901' in Round 5 on [ng-reflect-name='labelPhone']
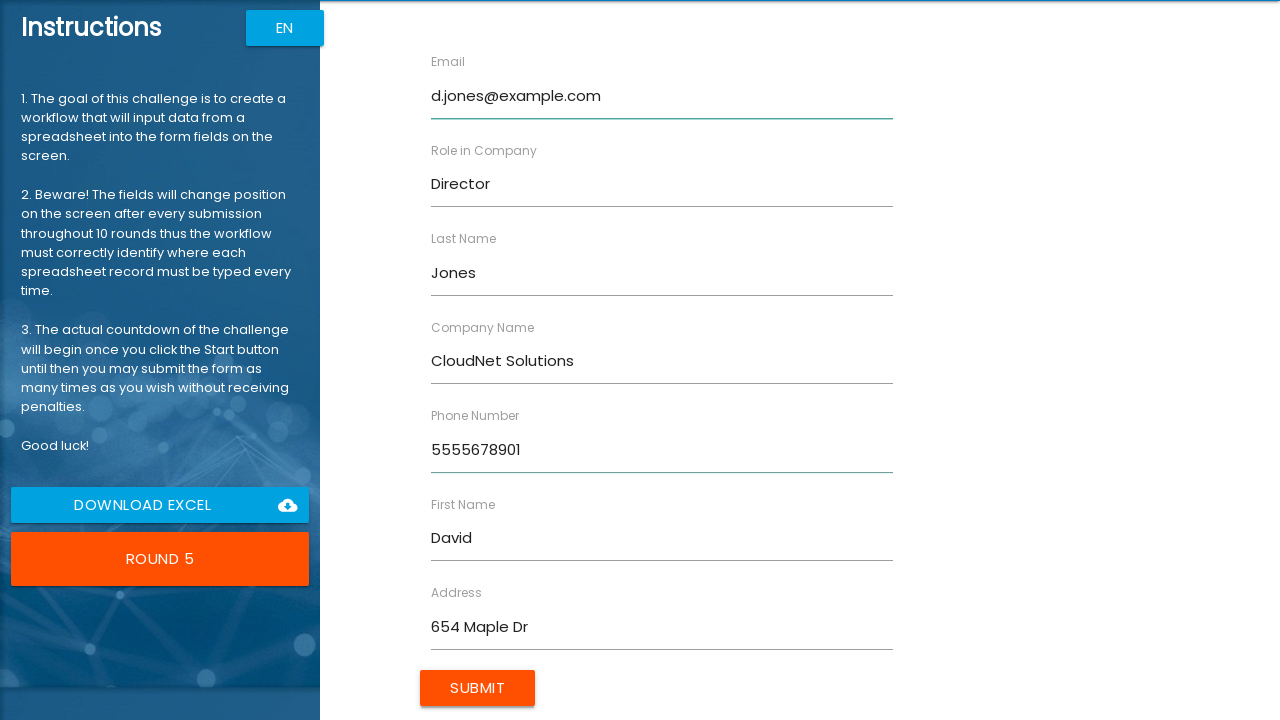

Submitted form for Round 5 at (478, 688) on internal:role=button[name="Submit"i]
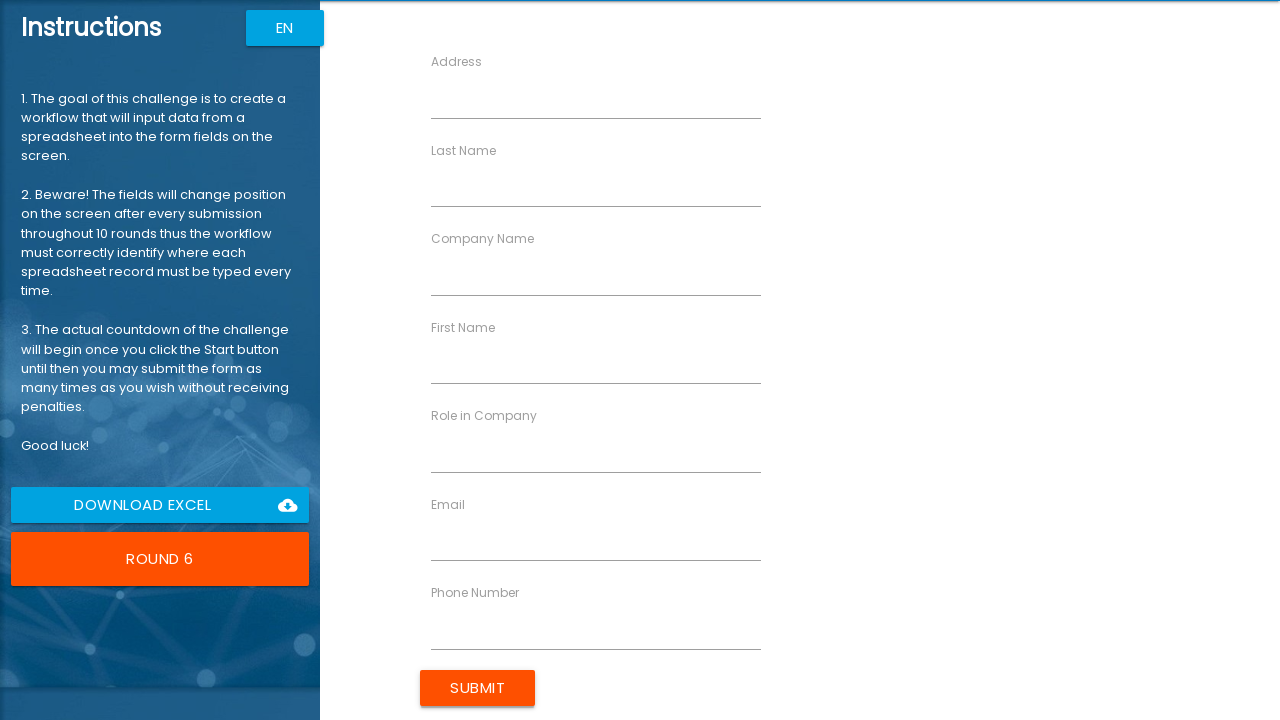

Round 6 indicator became visible
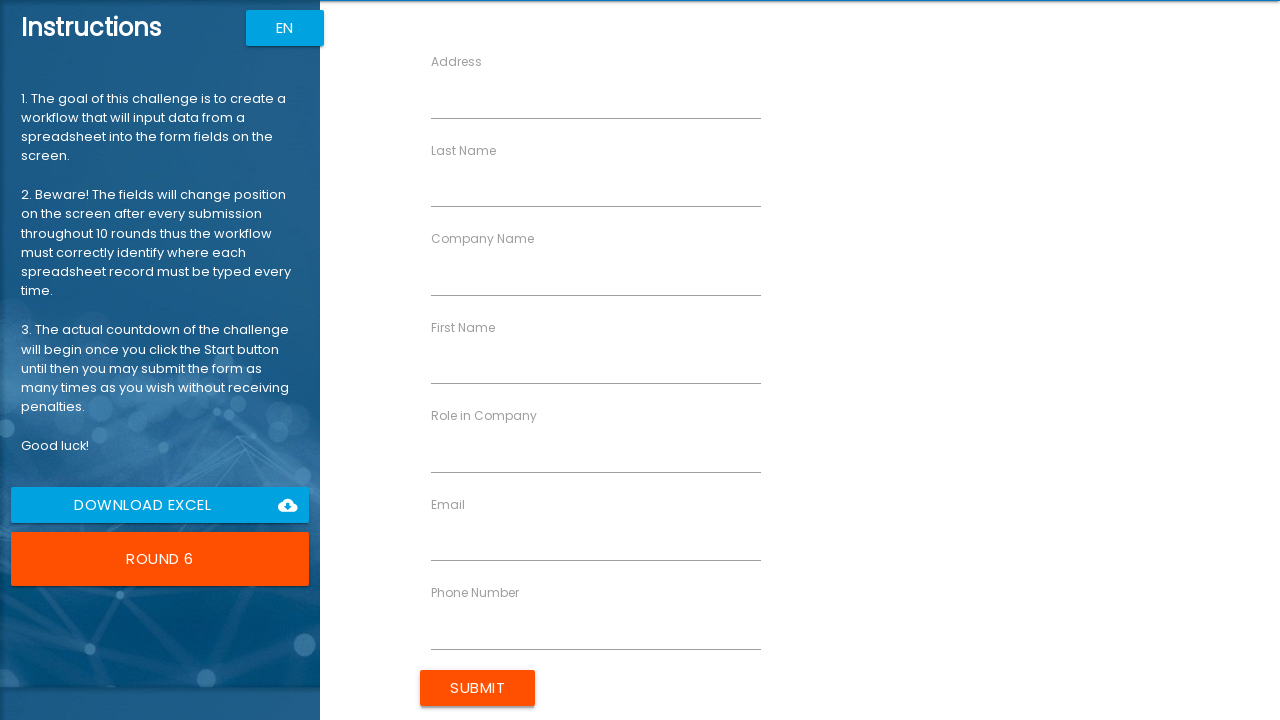

Filled First Name field with 'Jessica' in Round 6 on [ng-reflect-name='labelFirstName']
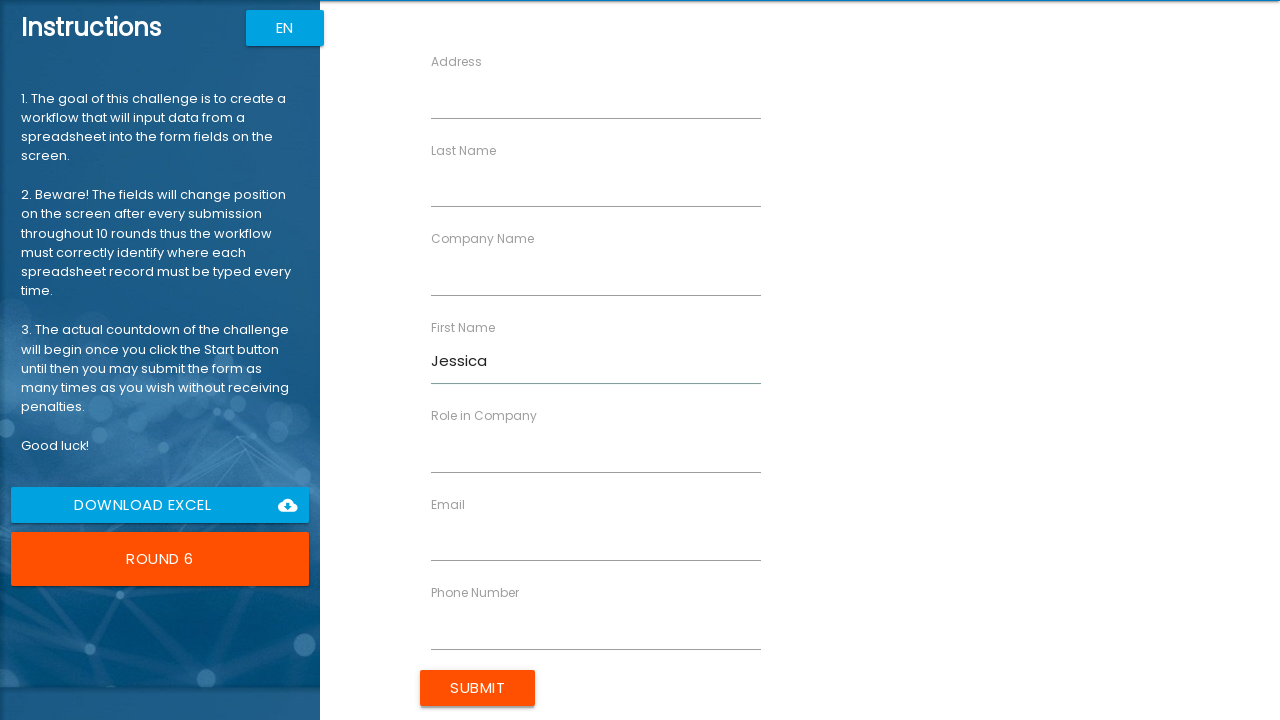

Filled Last Name field with 'Davis' in Round 6 on [ng-reflect-name='labelLastName']
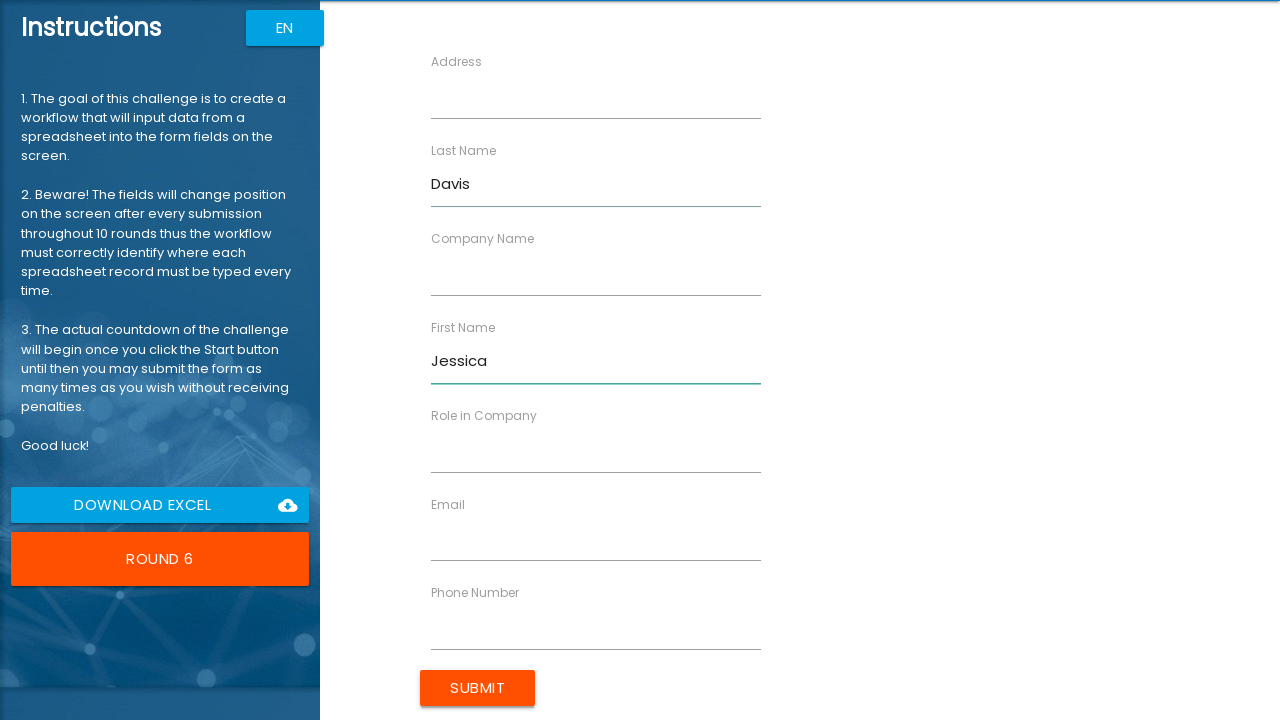

Filled Company Name field with 'InfoTech Group' in Round 6 on [ng-reflect-name='labelCompanyName']
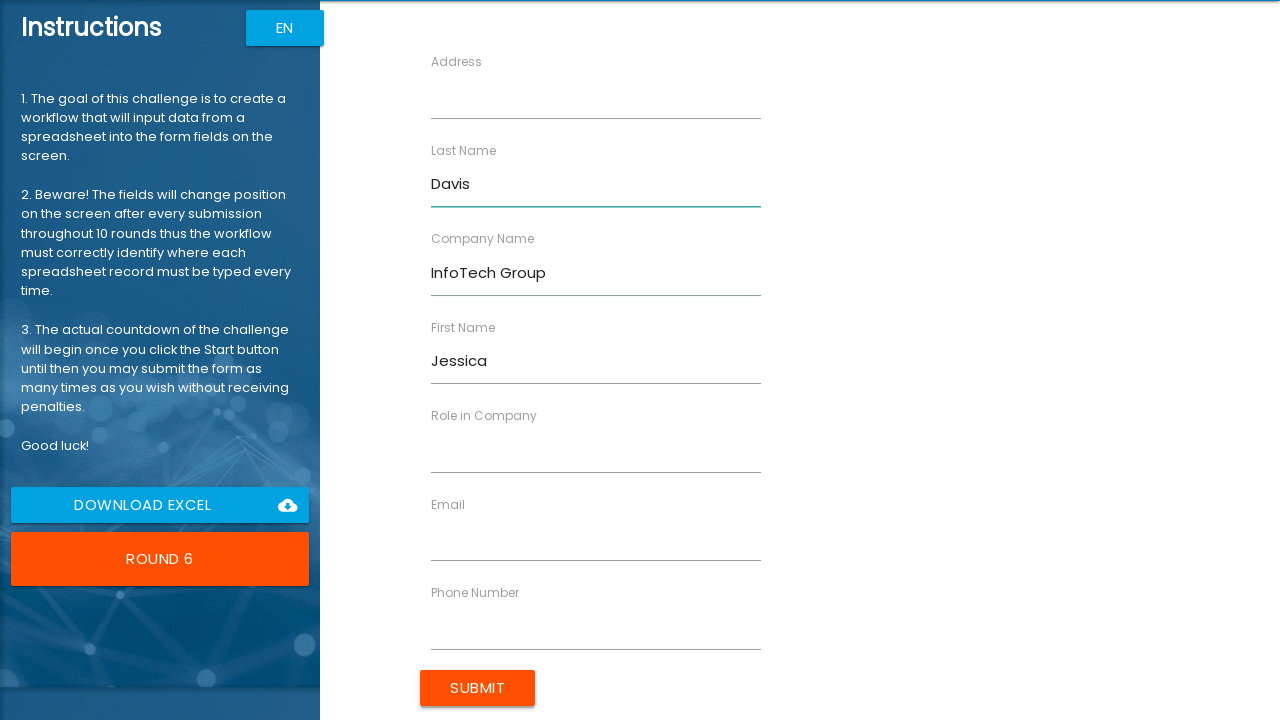

Filled Role field with 'Consultant' in Round 6 on [ng-reflect-name='labelRole']
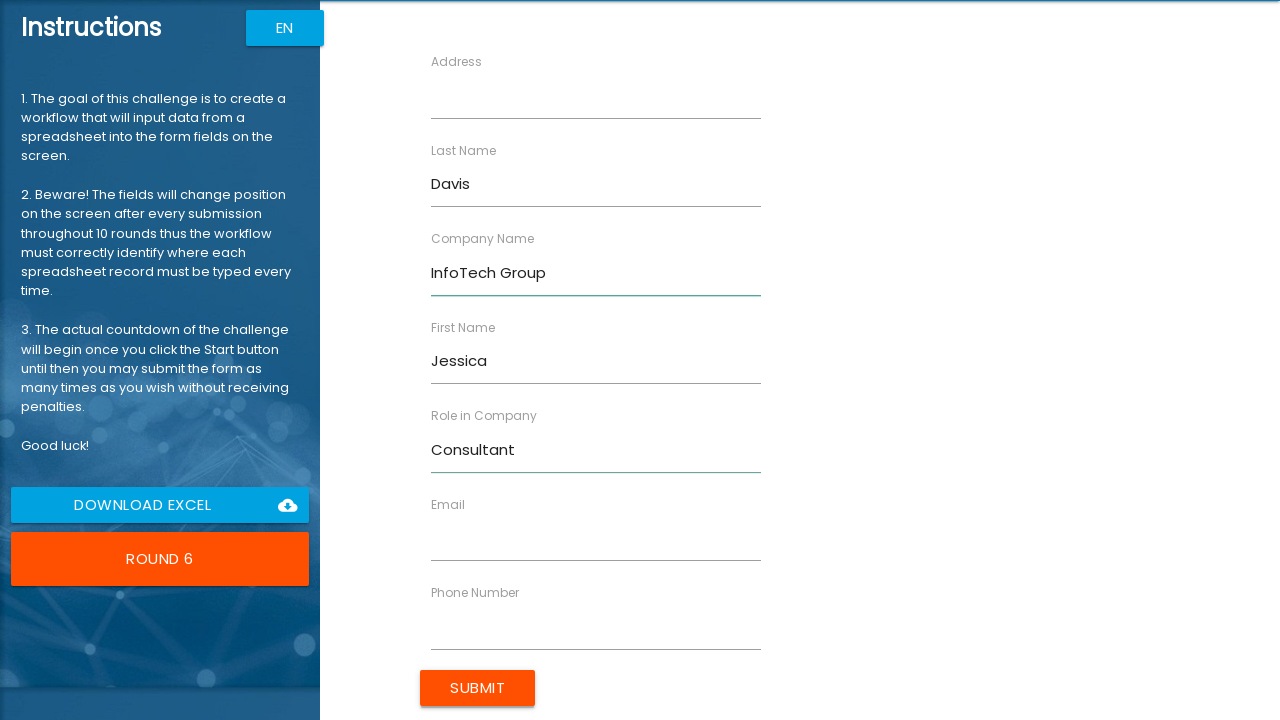

Filled Address field with '987 Cedar Ln' in Round 6 on [ng-reflect-name='labelAddress']
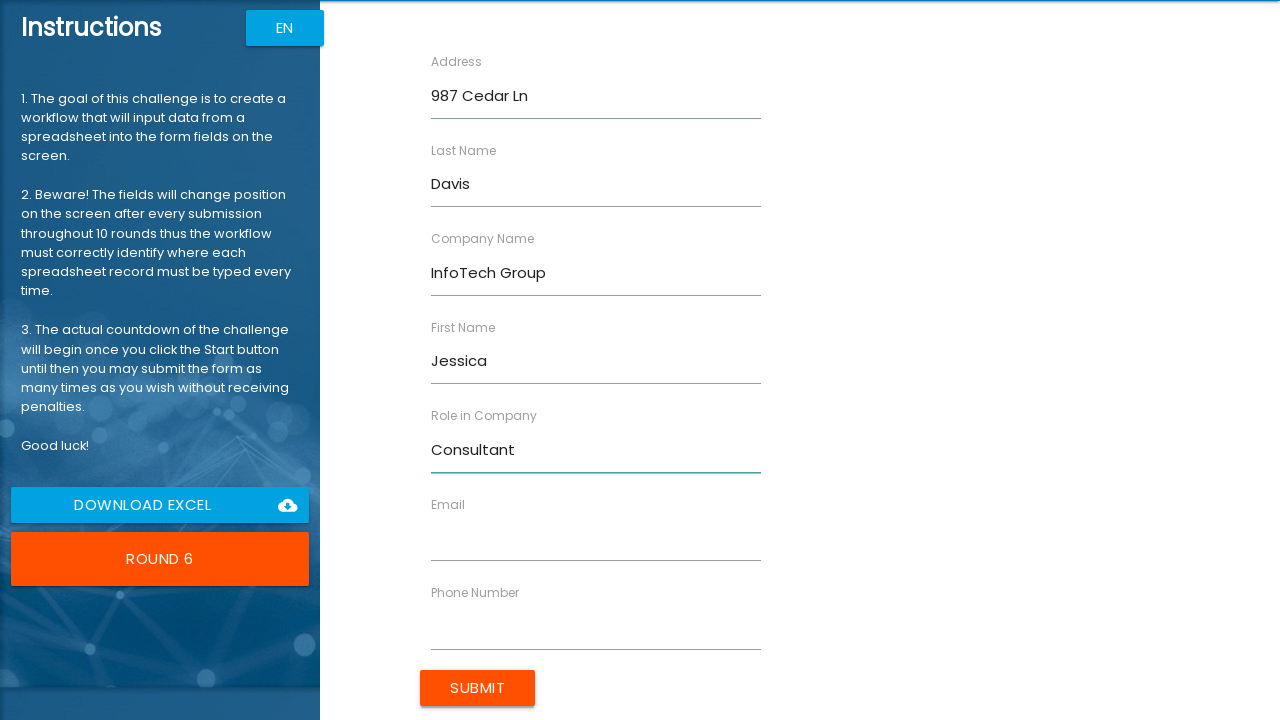

Filled Email field with 'jessica.d@example.com' in Round 6 on [ng-reflect-name='labelEmail']
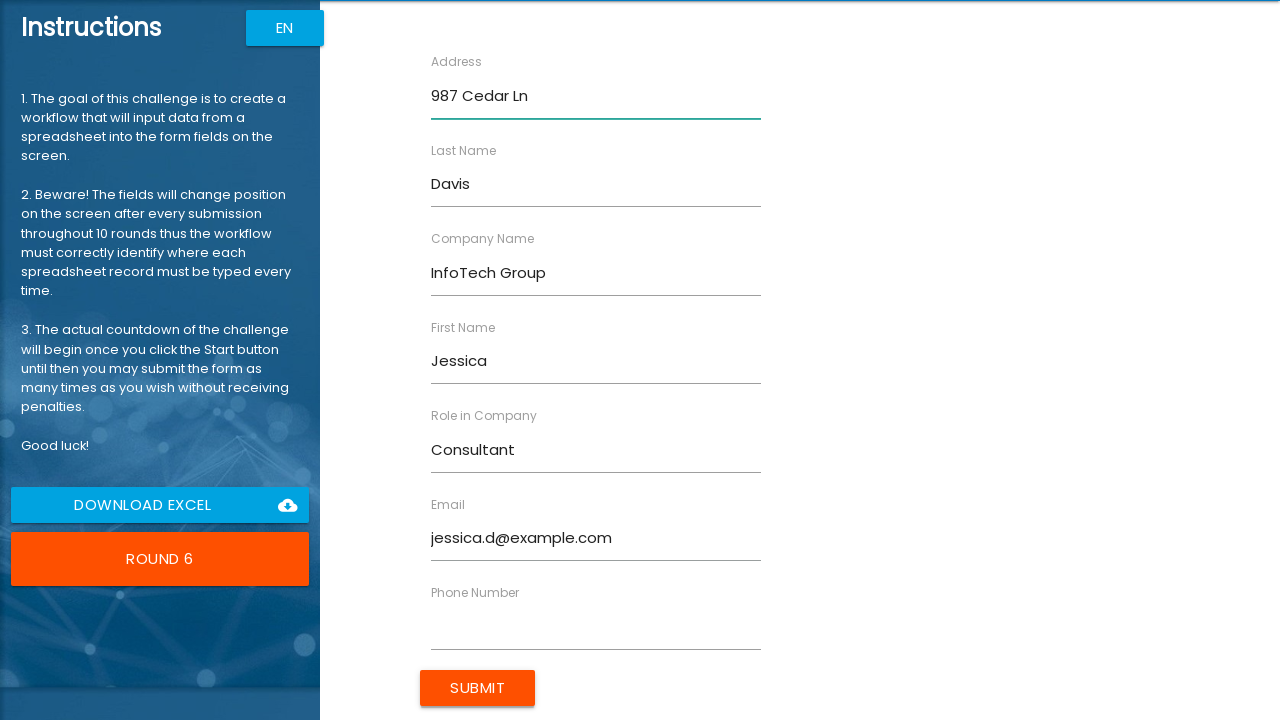

Filled Phone field with '5556789012' in Round 6 on [ng-reflect-name='labelPhone']
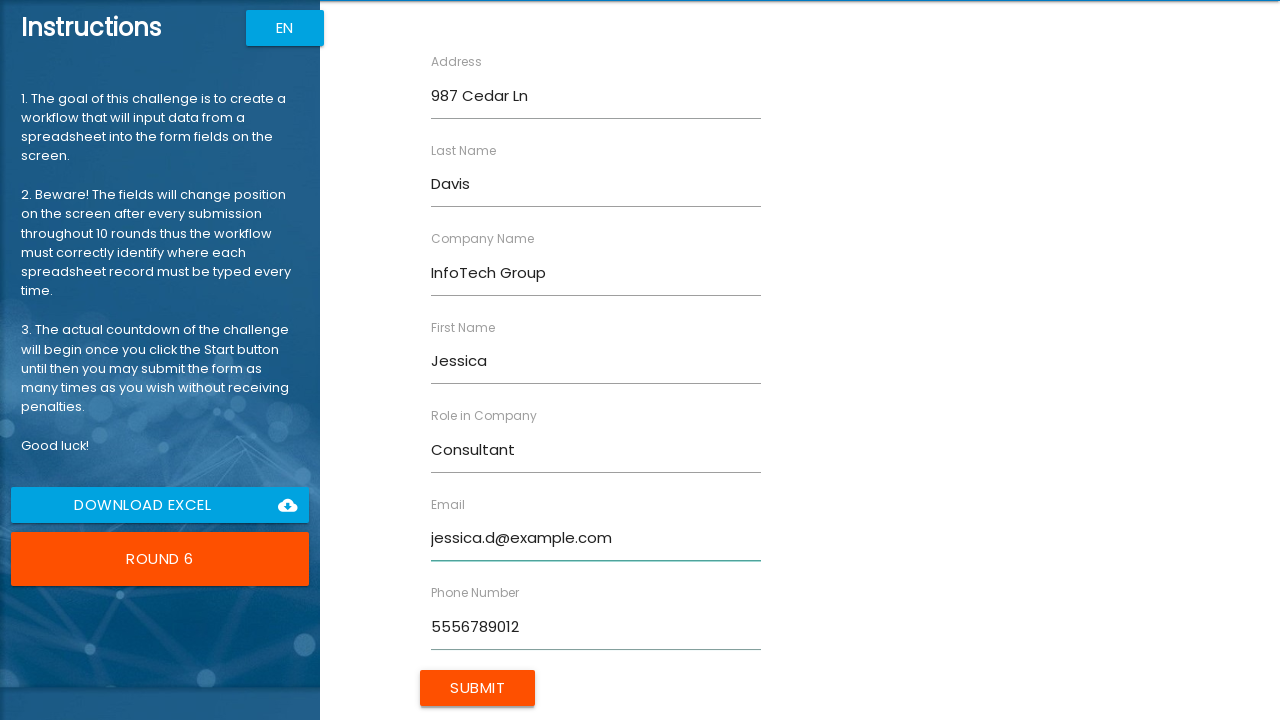

Submitted form for Round 6 at (478, 688) on internal:role=button[name="Submit"i]
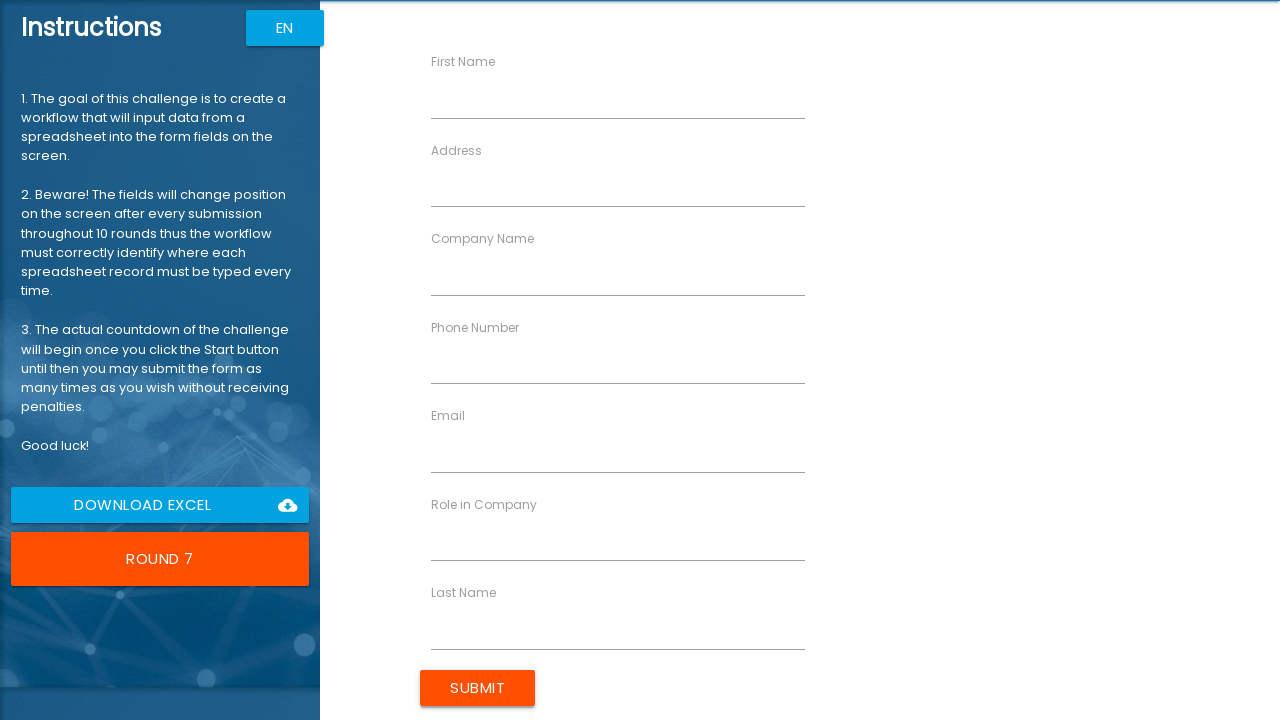

Round 7 indicator became visible
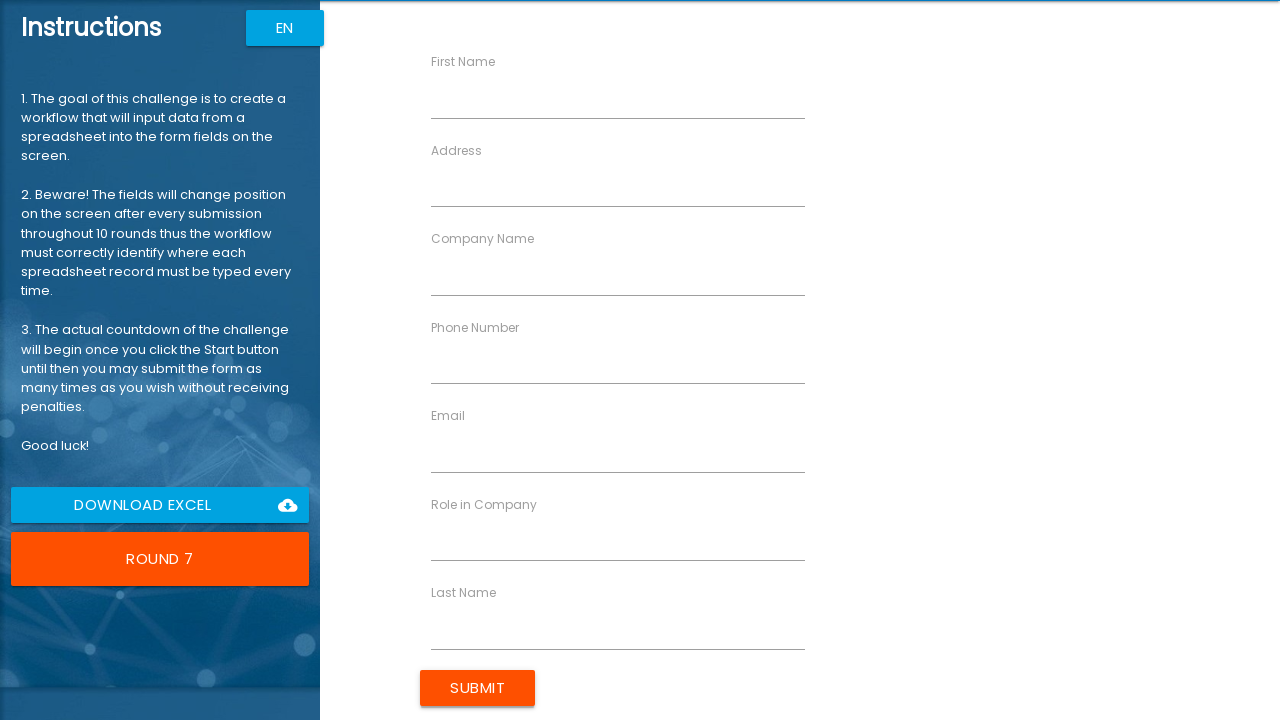

Filled First Name field with 'Robert' in Round 7 on [ng-reflect-name='labelFirstName']
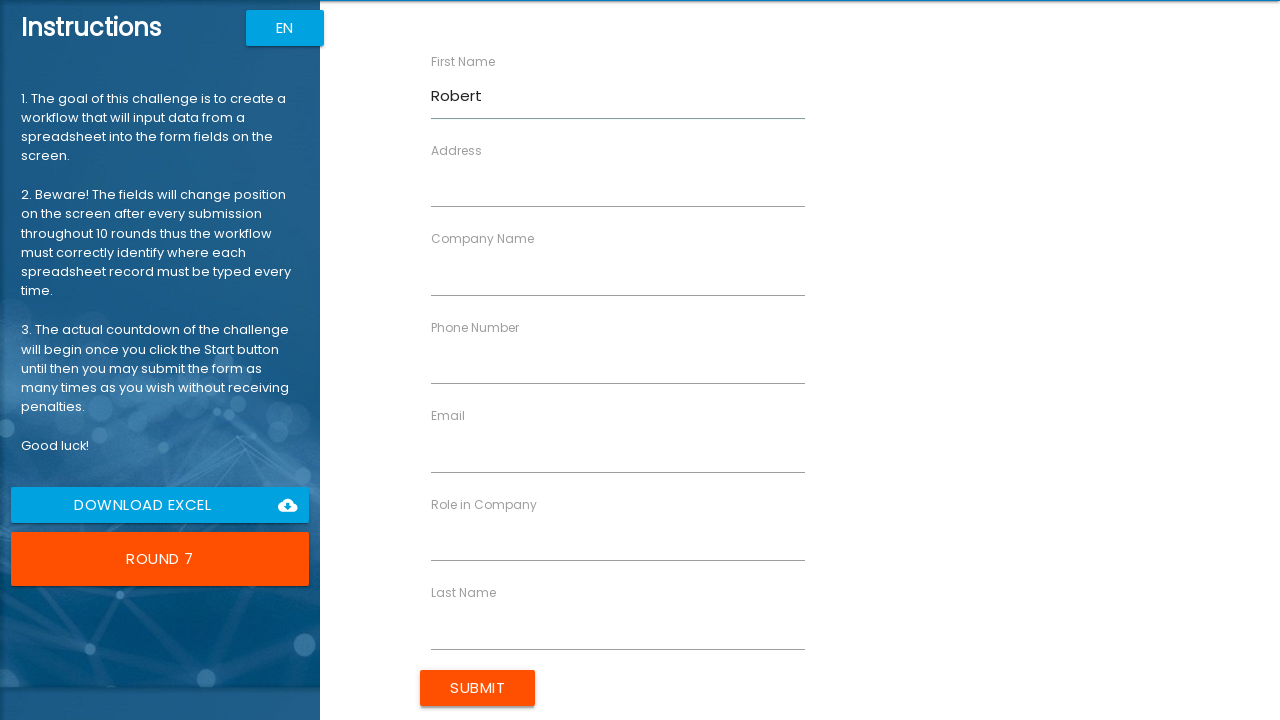

Filled Last Name field with 'Miller' in Round 7 on [ng-reflect-name='labelLastName']
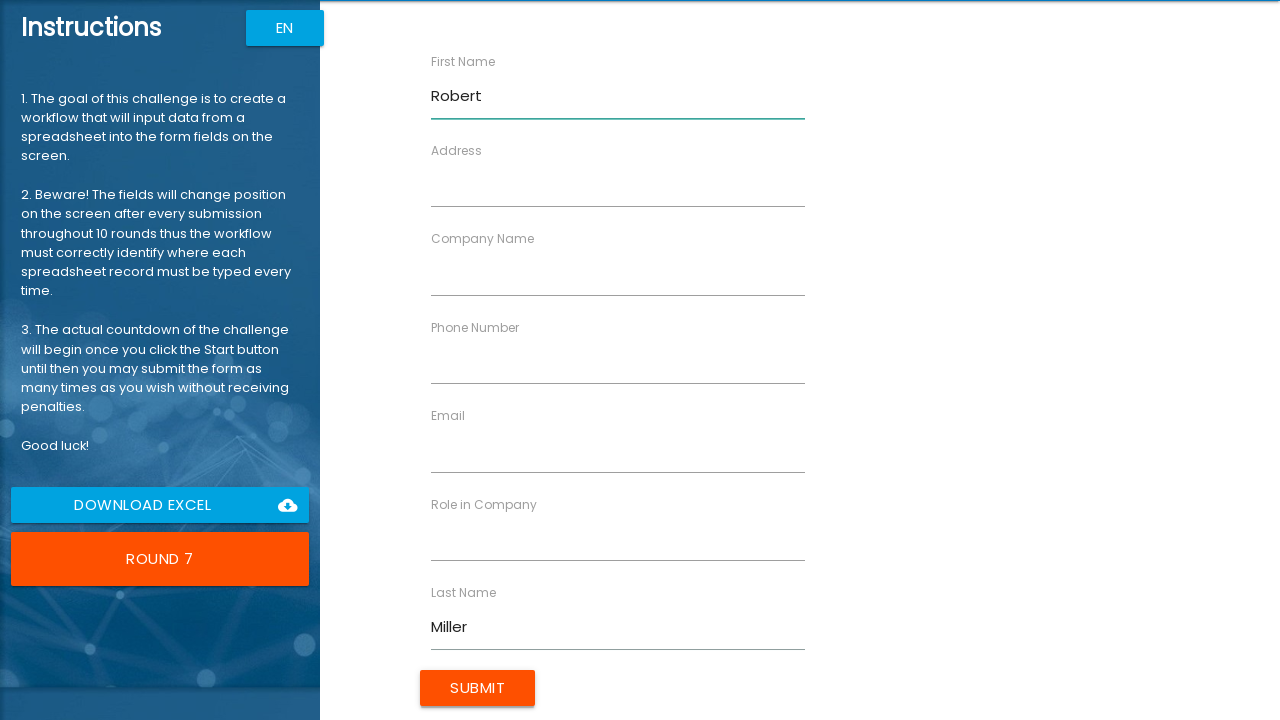

Filled Company Name field with 'NextGen Labs' in Round 7 on [ng-reflect-name='labelCompanyName']
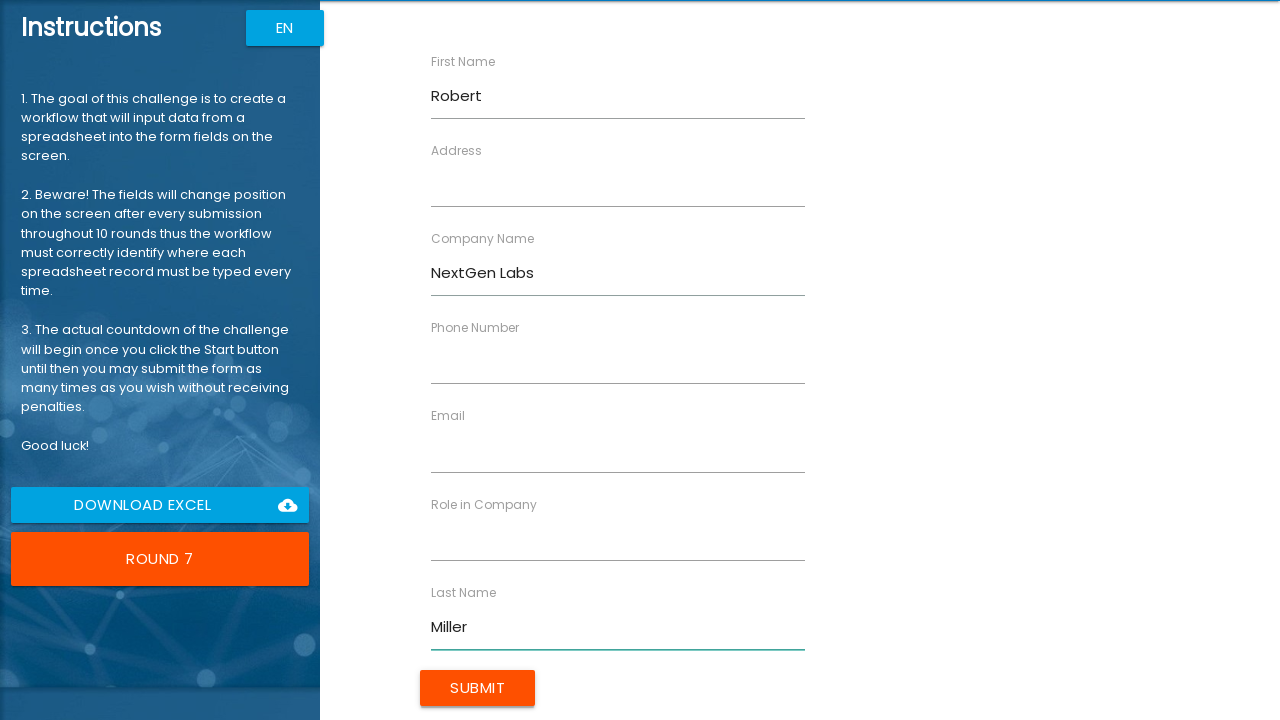

Filled Role field with 'Architect' in Round 7 on [ng-reflect-name='labelRole']
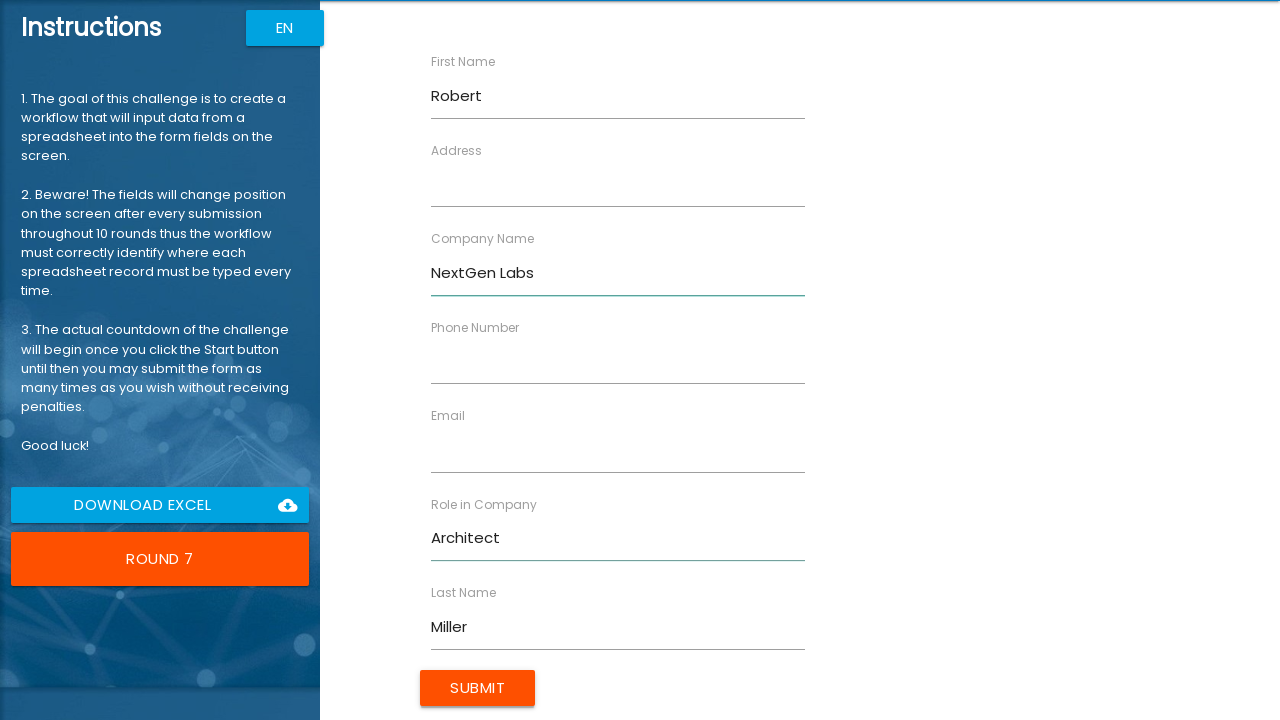

Filled Address field with '147 Birch Blvd' in Round 7 on [ng-reflect-name='labelAddress']
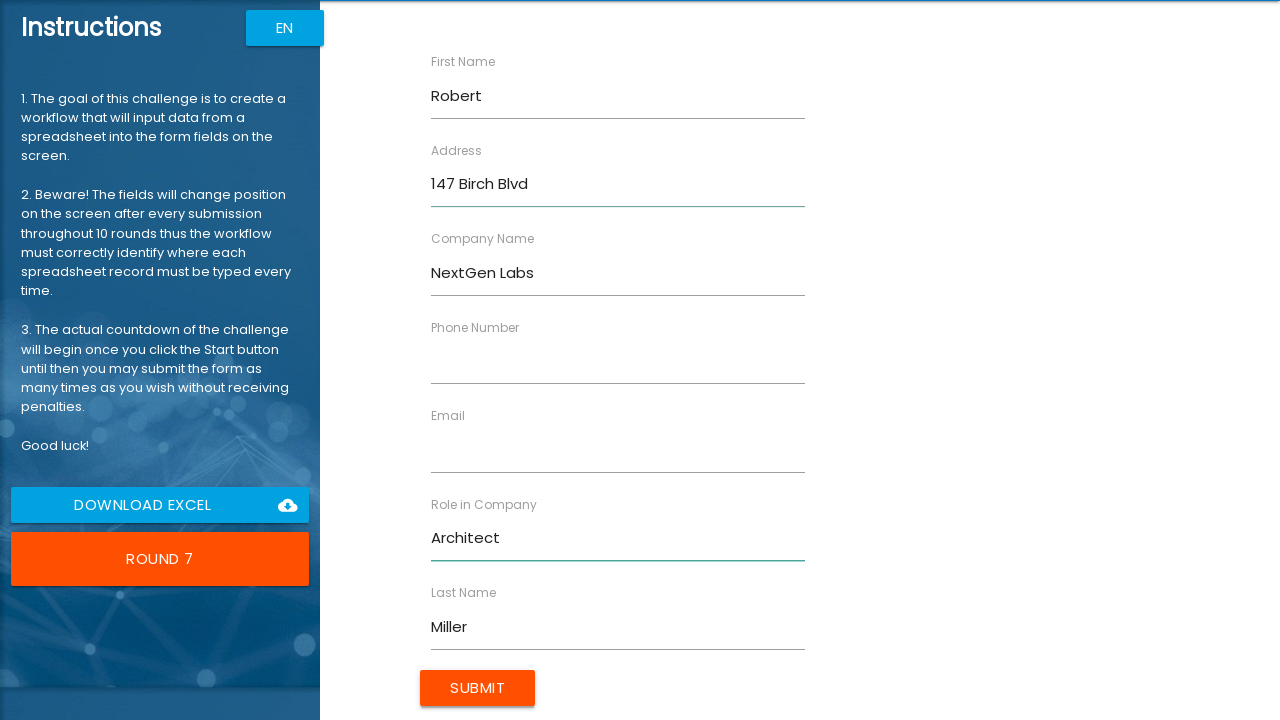

Filled Email field with 'r.miller@example.com' in Round 7 on [ng-reflect-name='labelEmail']
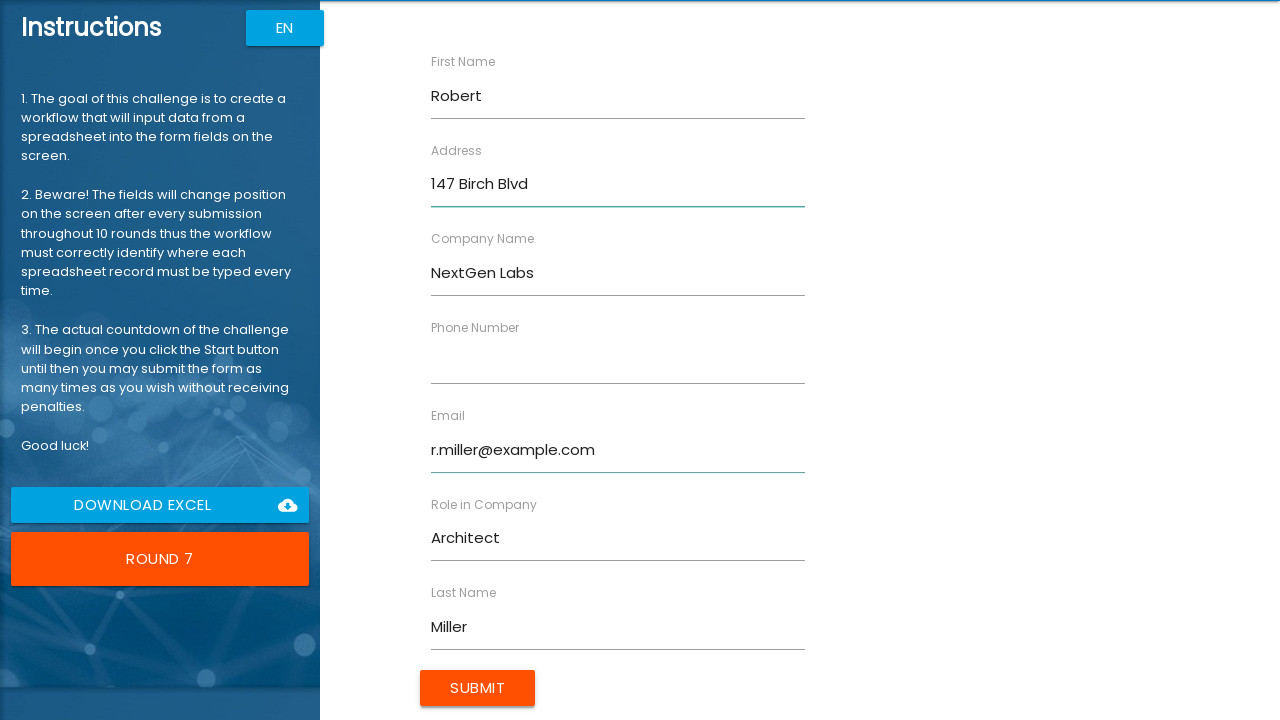

Filled Phone field with '5557890123' in Round 7 on [ng-reflect-name='labelPhone']
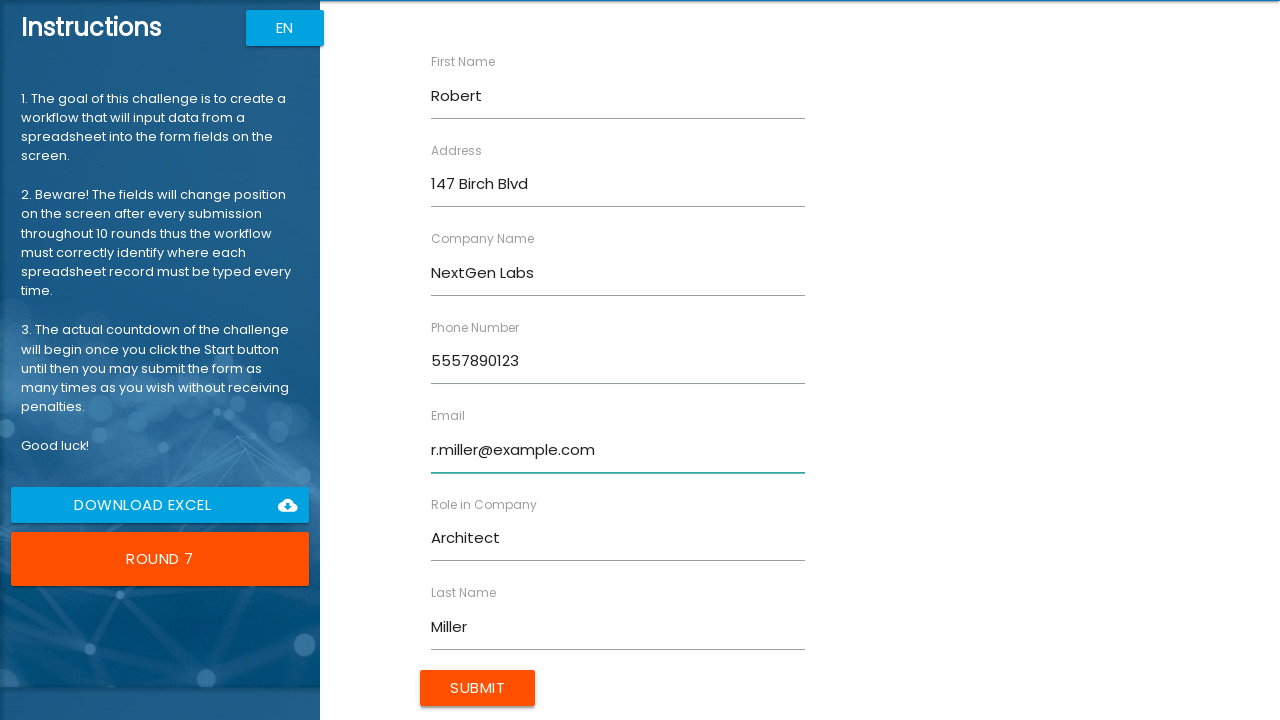

Submitted form for Round 7 at (478, 688) on internal:role=button[name="Submit"i]
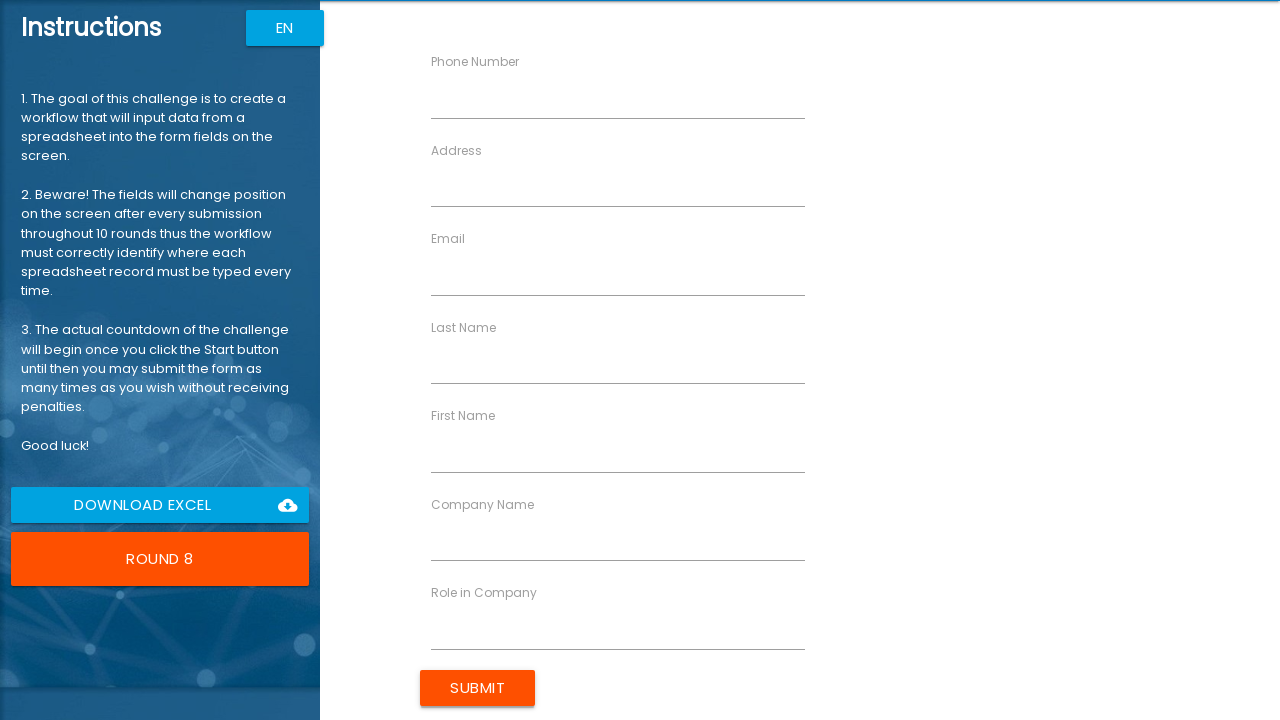

Round 8 indicator became visible
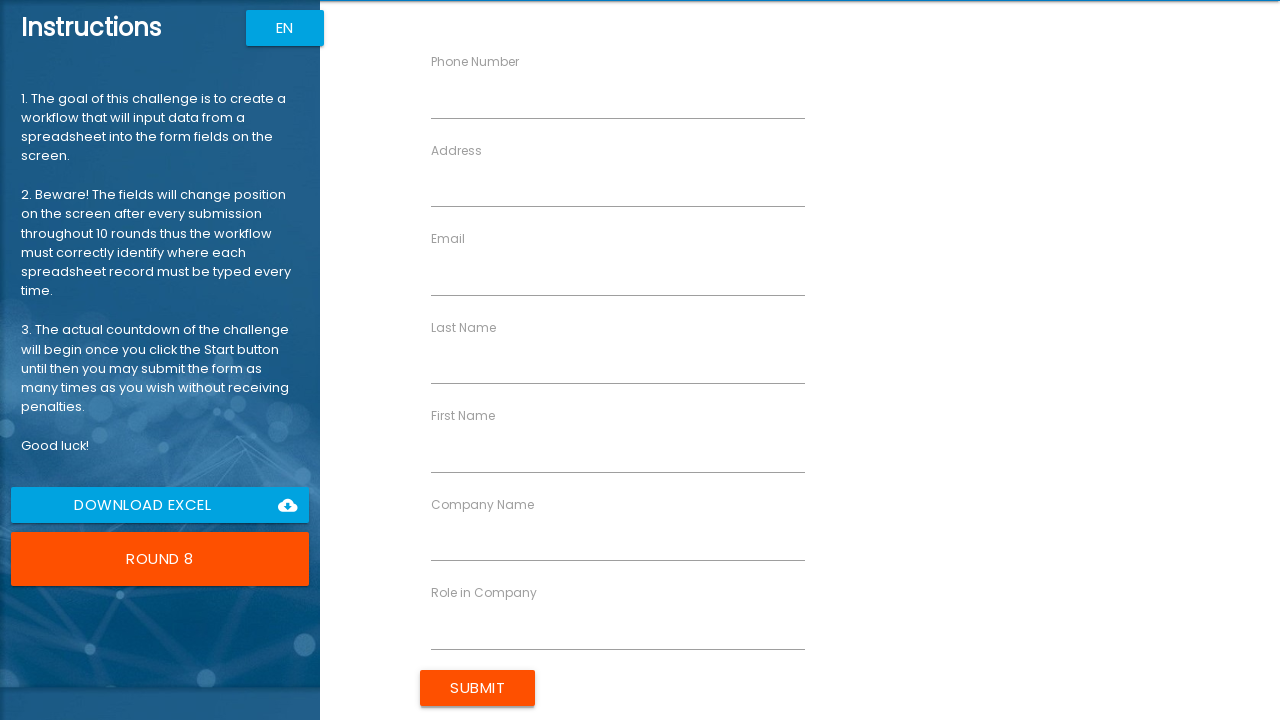

Filled First Name field with 'Amanda' in Round 8 on [ng-reflect-name='labelFirstName']
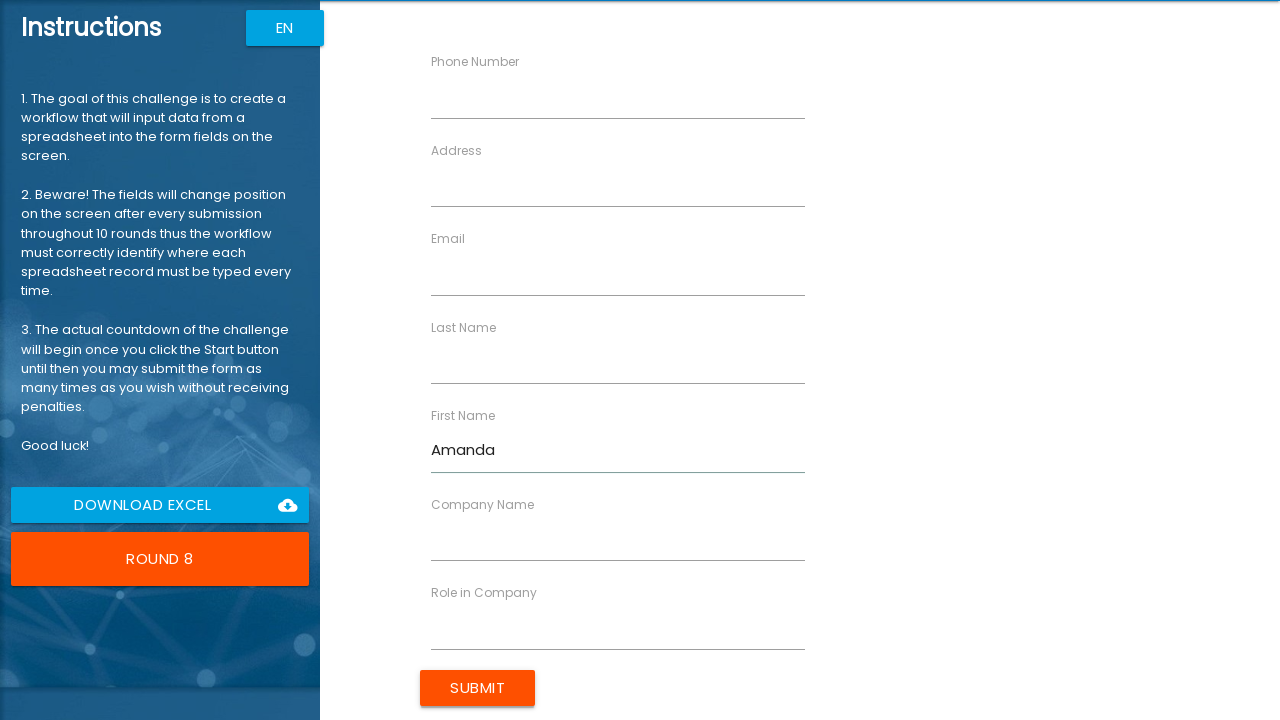

Filled Last Name field with 'Wilson' in Round 8 on [ng-reflect-name='labelLastName']
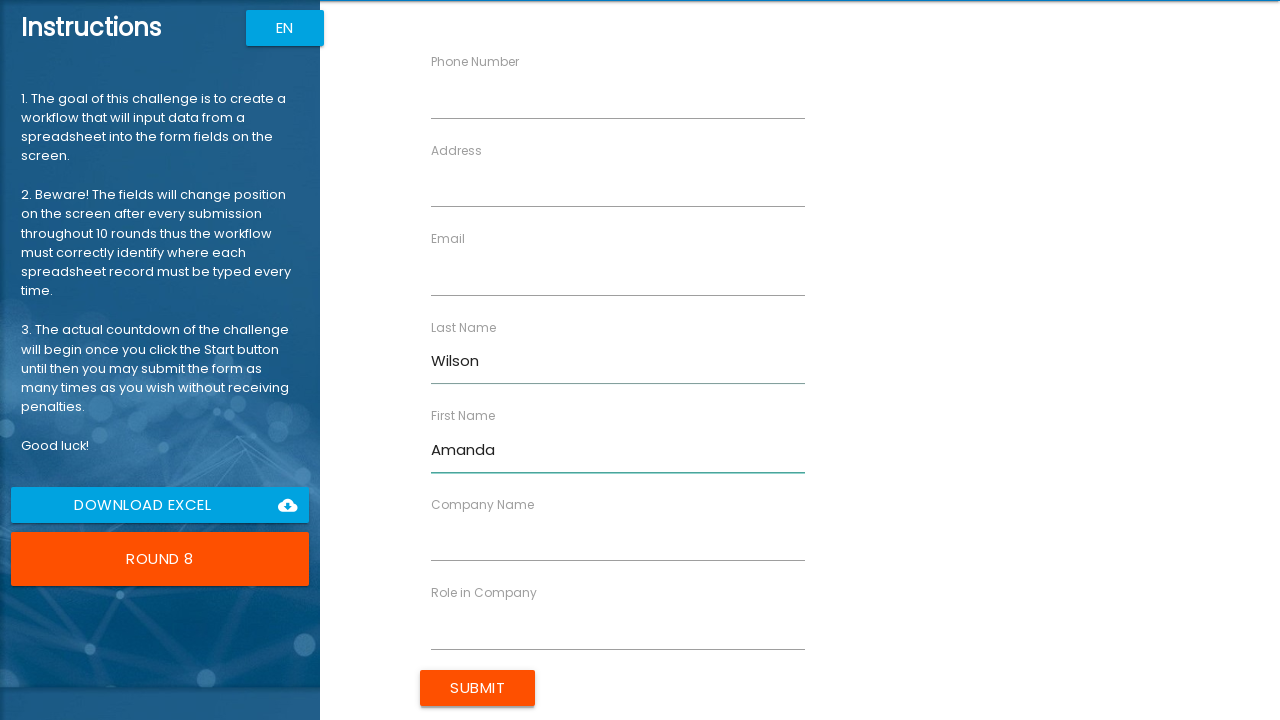

Filled Company Name field with 'SmartSoft Inc' in Round 8 on [ng-reflect-name='labelCompanyName']
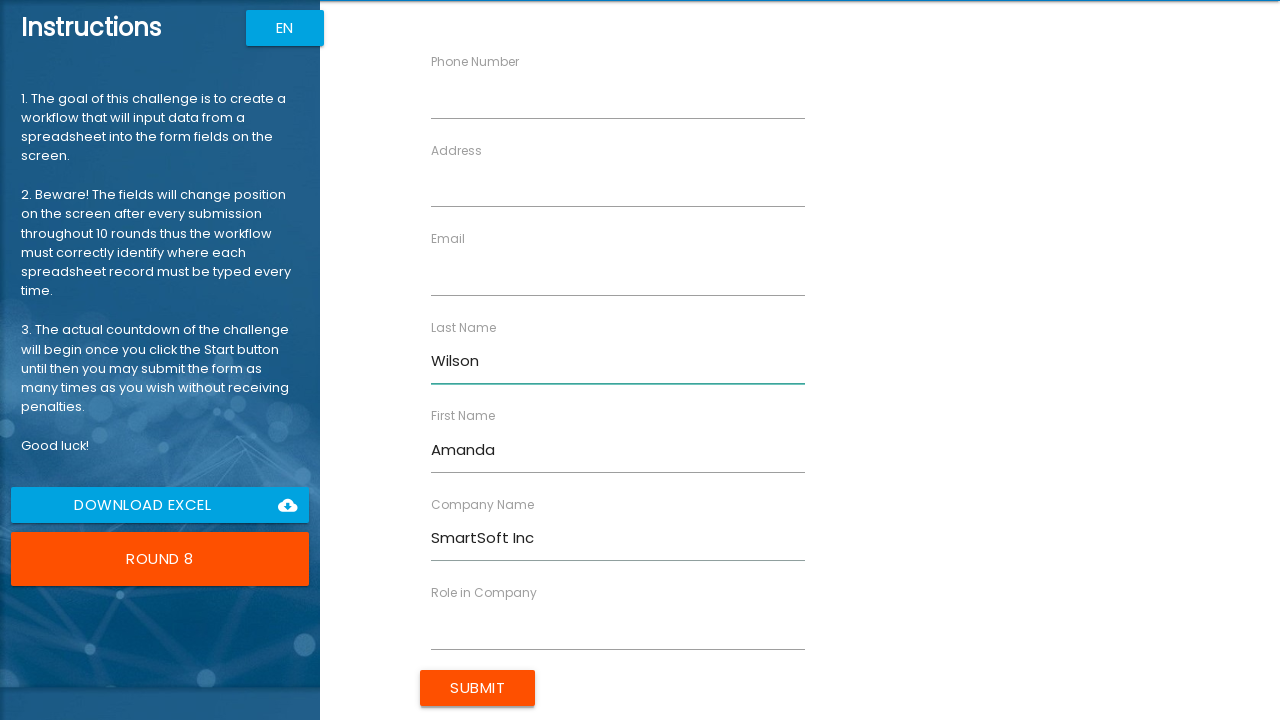

Filled Role field with 'Designer' in Round 8 on [ng-reflect-name='labelRole']
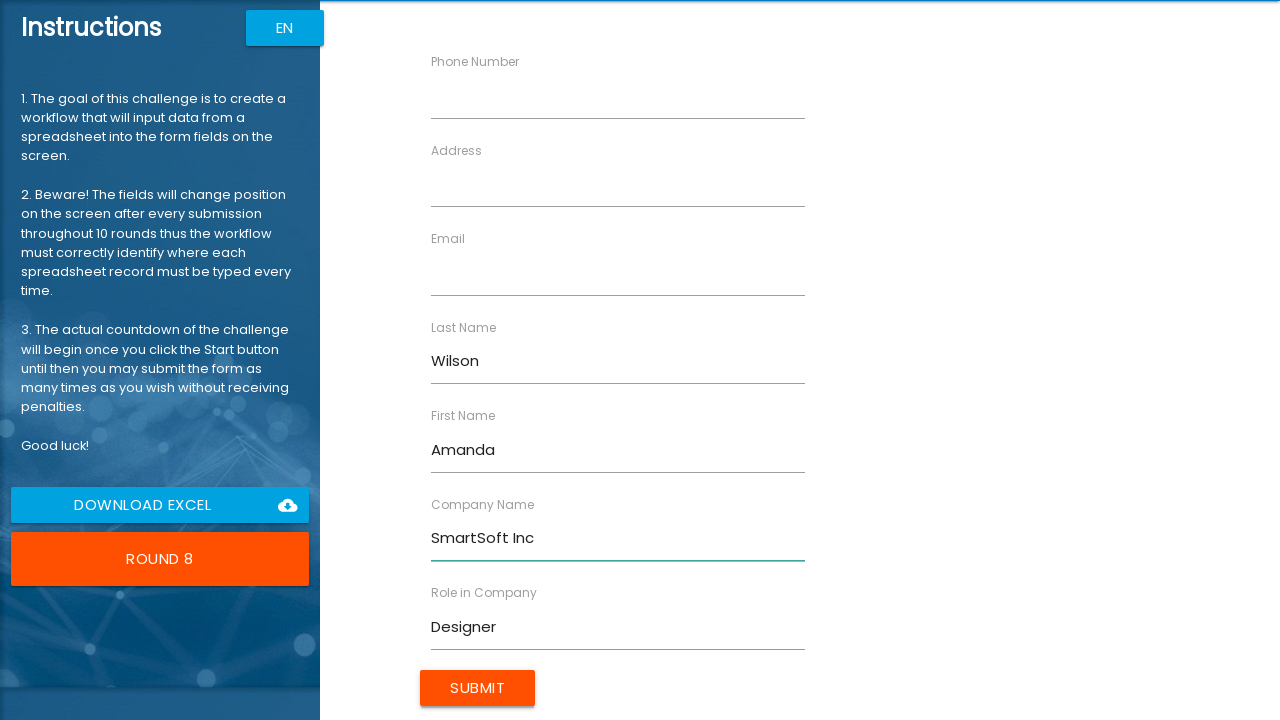

Filled Address field with '258 Spruce Way' in Round 8 on [ng-reflect-name='labelAddress']
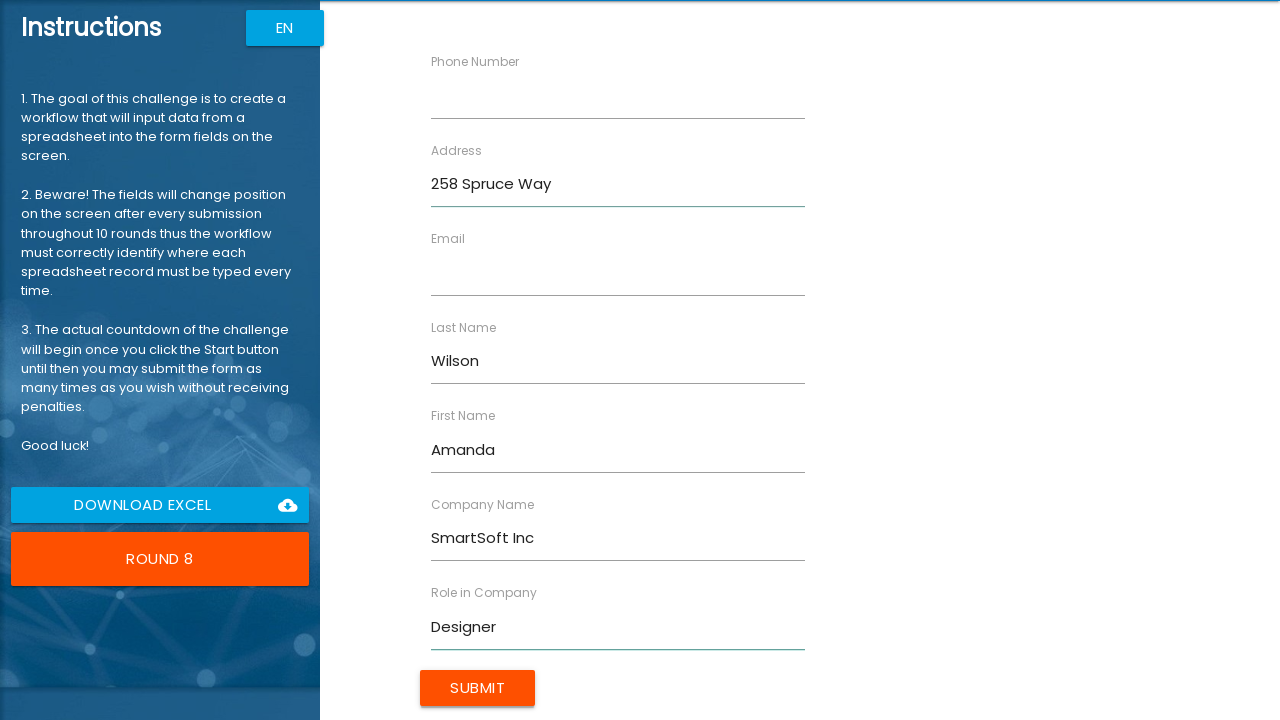

Filled Email field with 'amanda.w@example.com' in Round 8 on [ng-reflect-name='labelEmail']
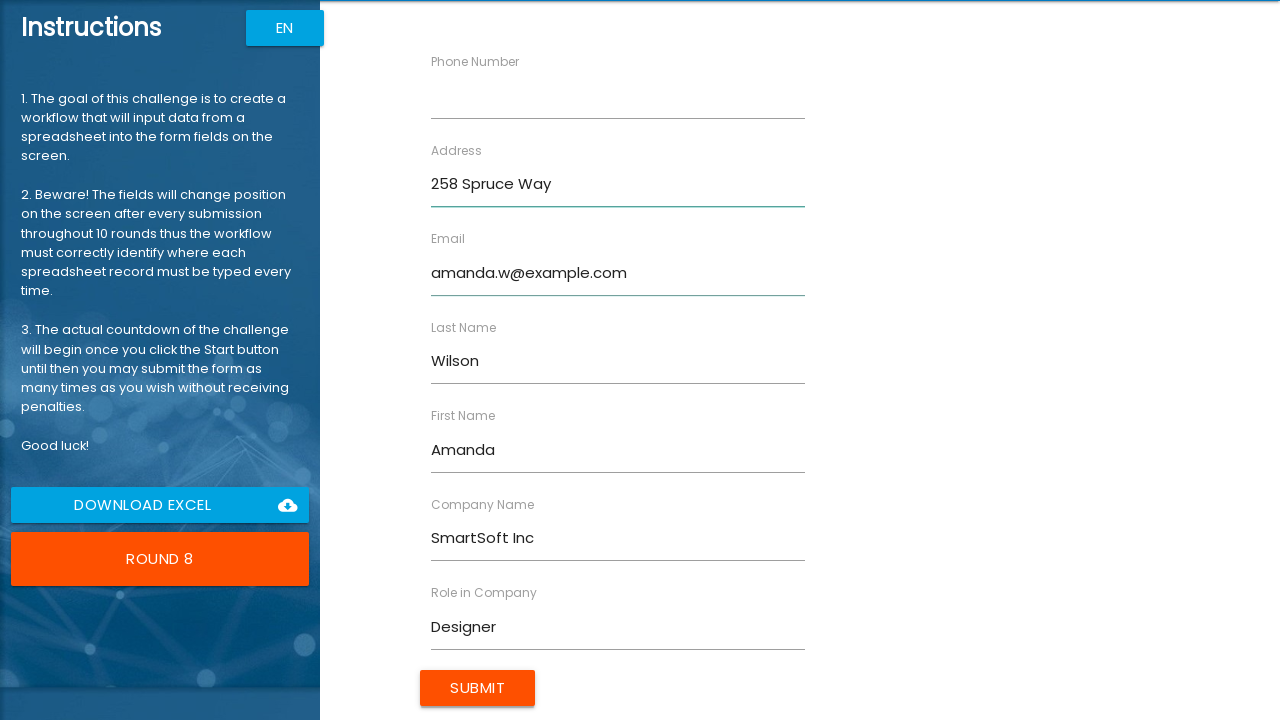

Filled Phone field with '5558901234' in Round 8 on [ng-reflect-name='labelPhone']
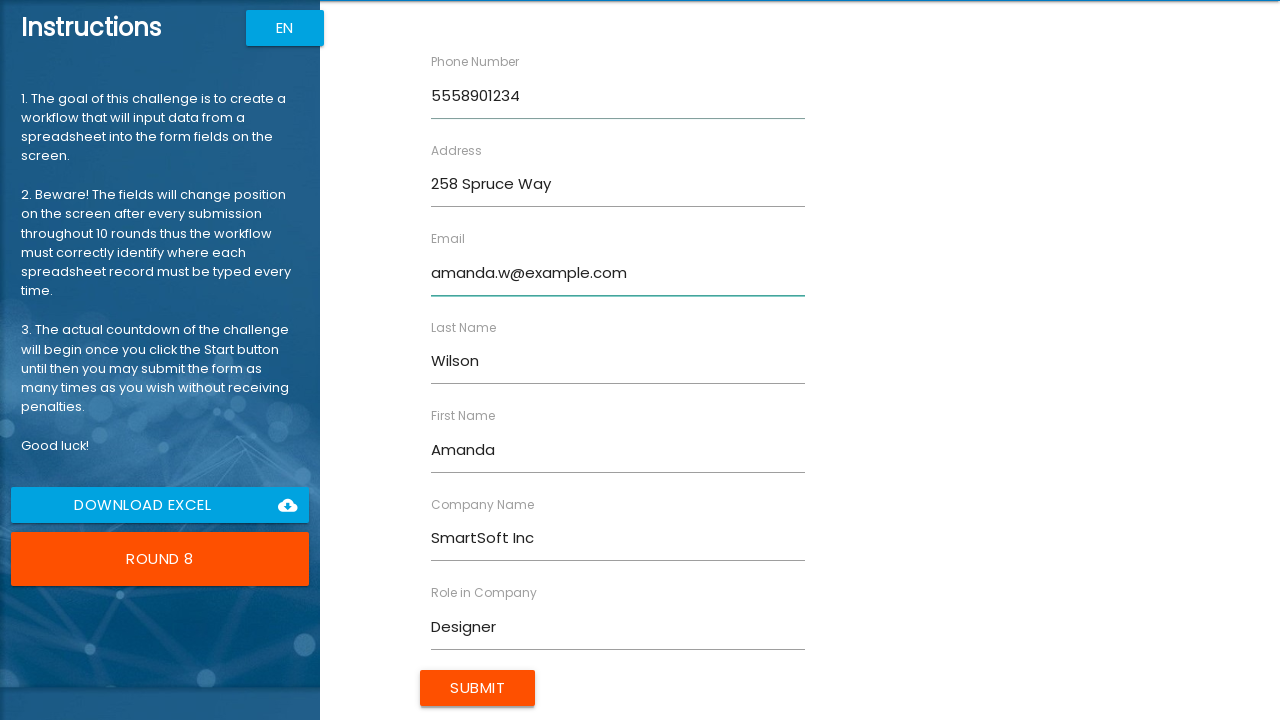

Submitted form for Round 8 at (478, 688) on internal:role=button[name="Submit"i]
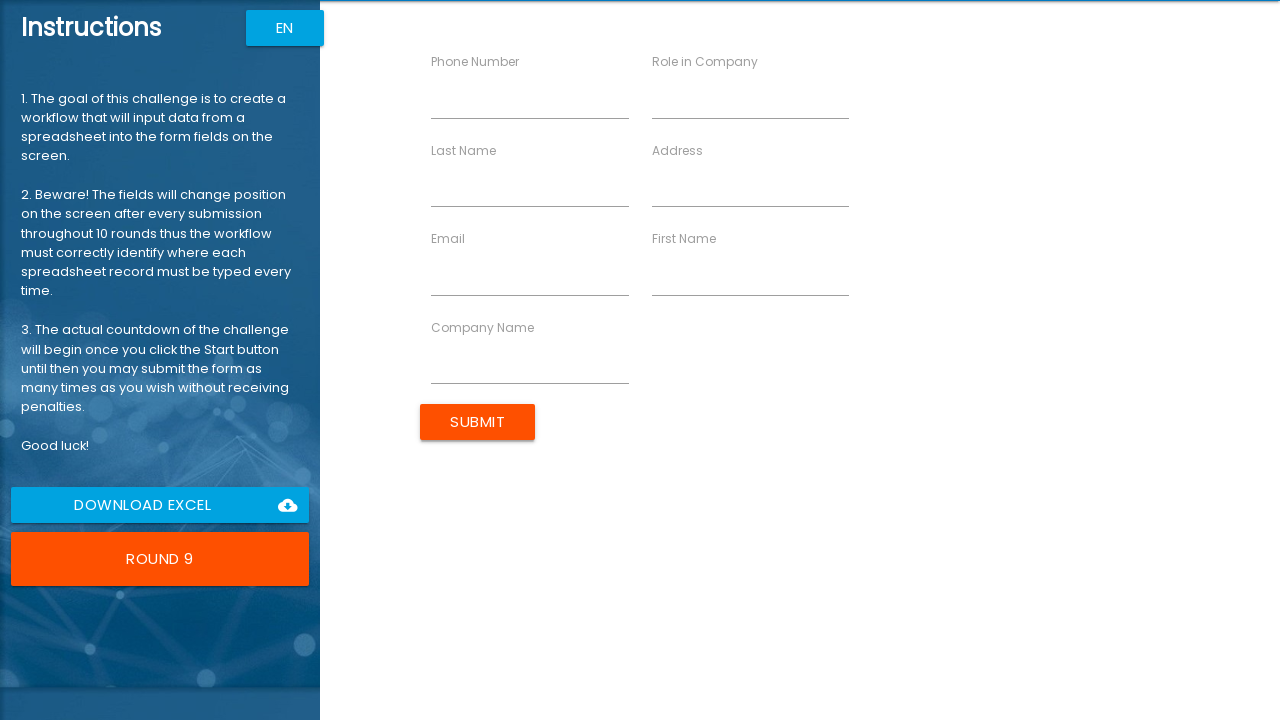

Round 9 indicator became visible
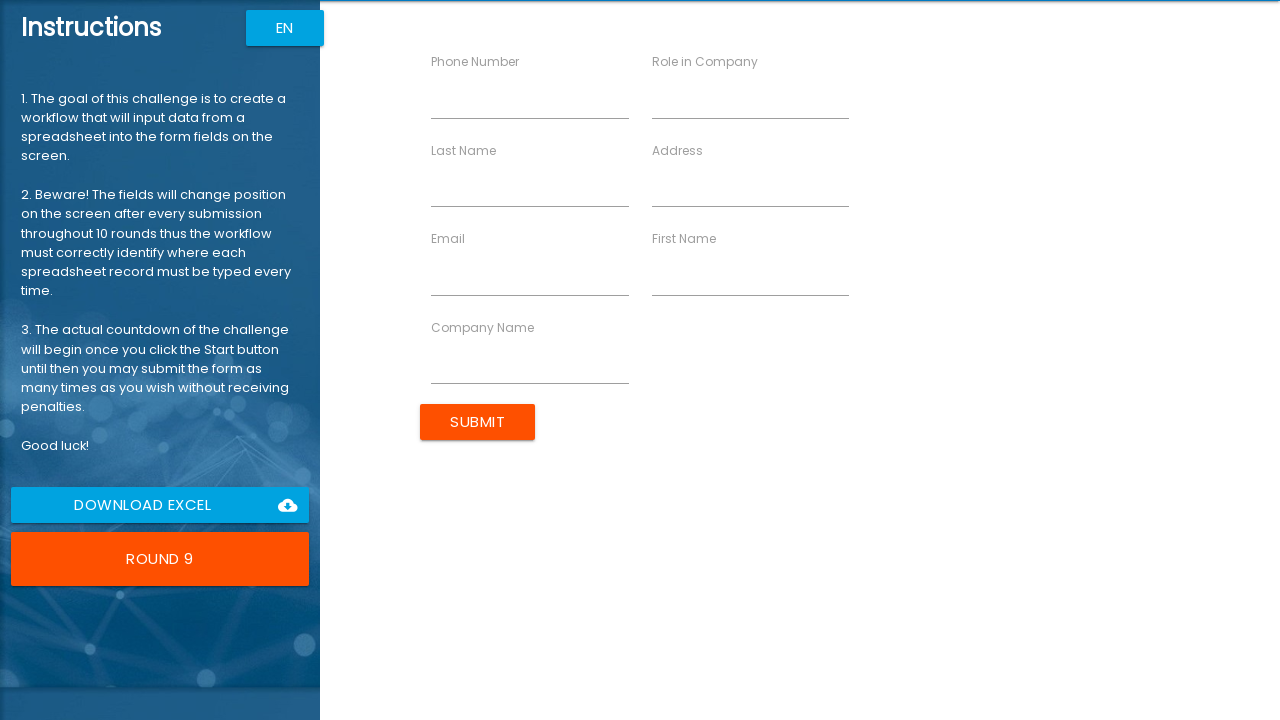

Filled First Name field with 'Christopher' in Round 9 on [ng-reflect-name='labelFirstName']
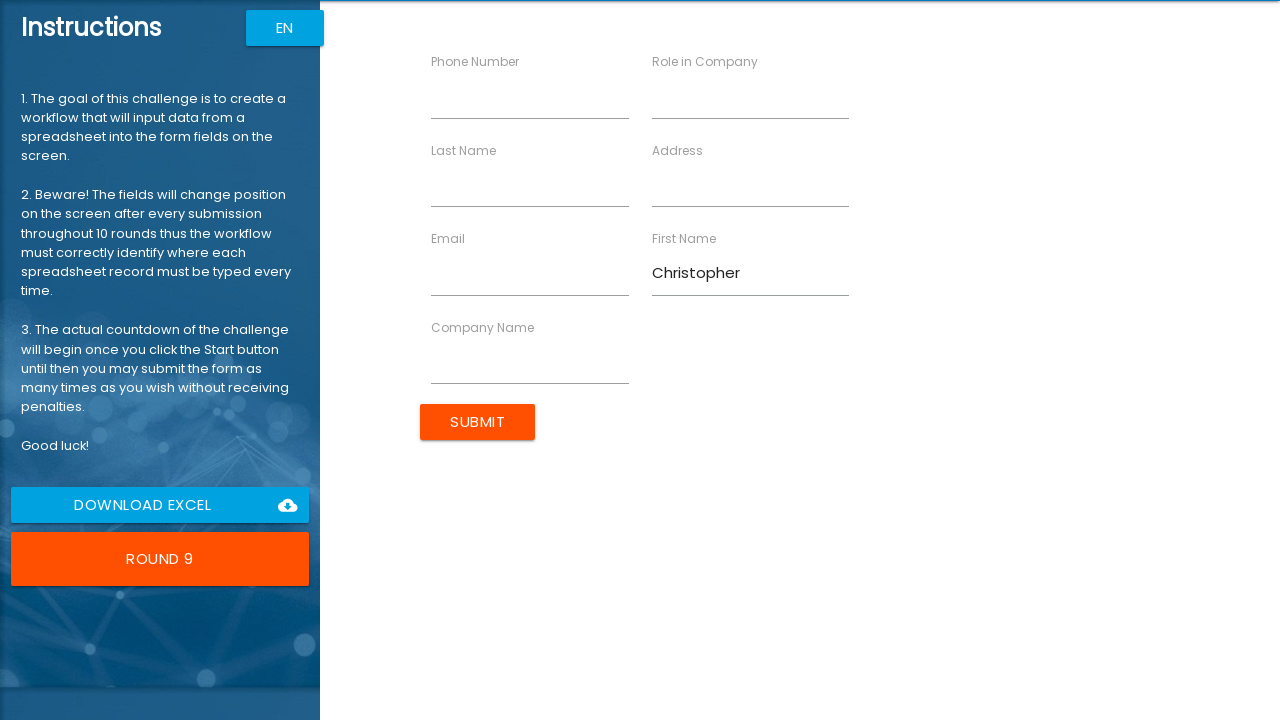

Filled Last Name field with 'Moore' in Round 9 on [ng-reflect-name='labelLastName']
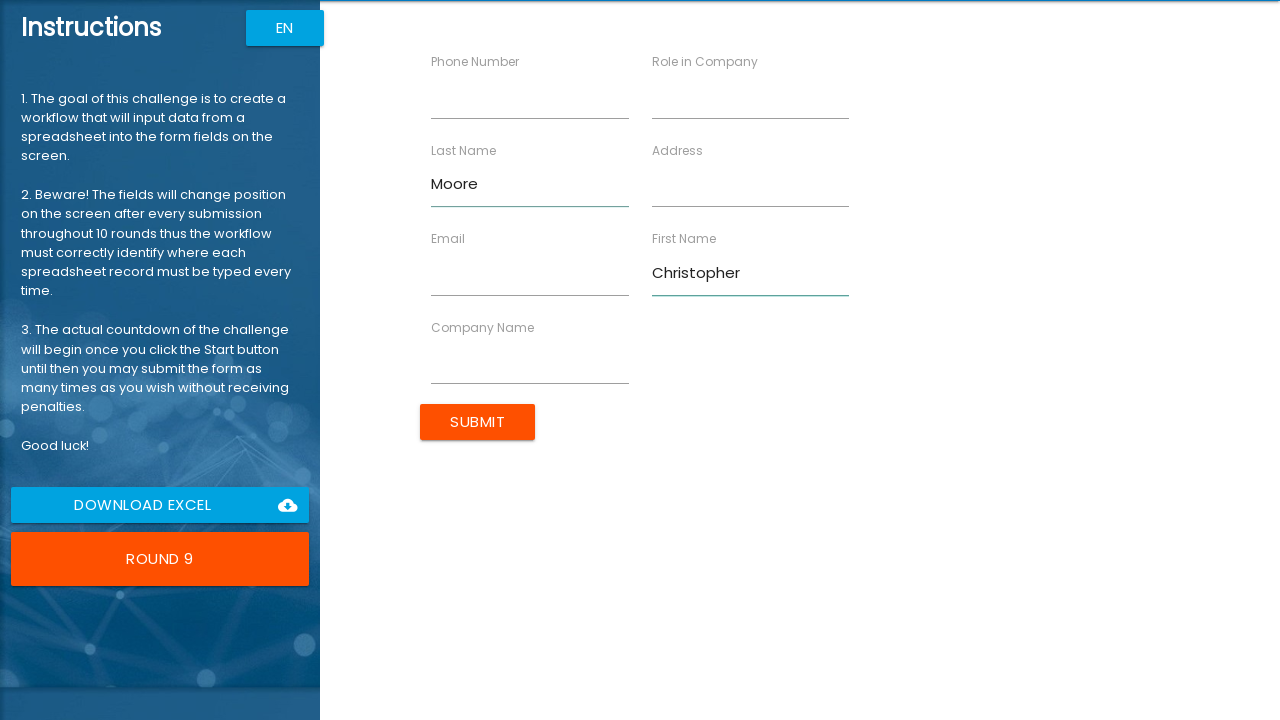

Filled Company Name field with 'DigiCorp' in Round 9 on [ng-reflect-name='labelCompanyName']
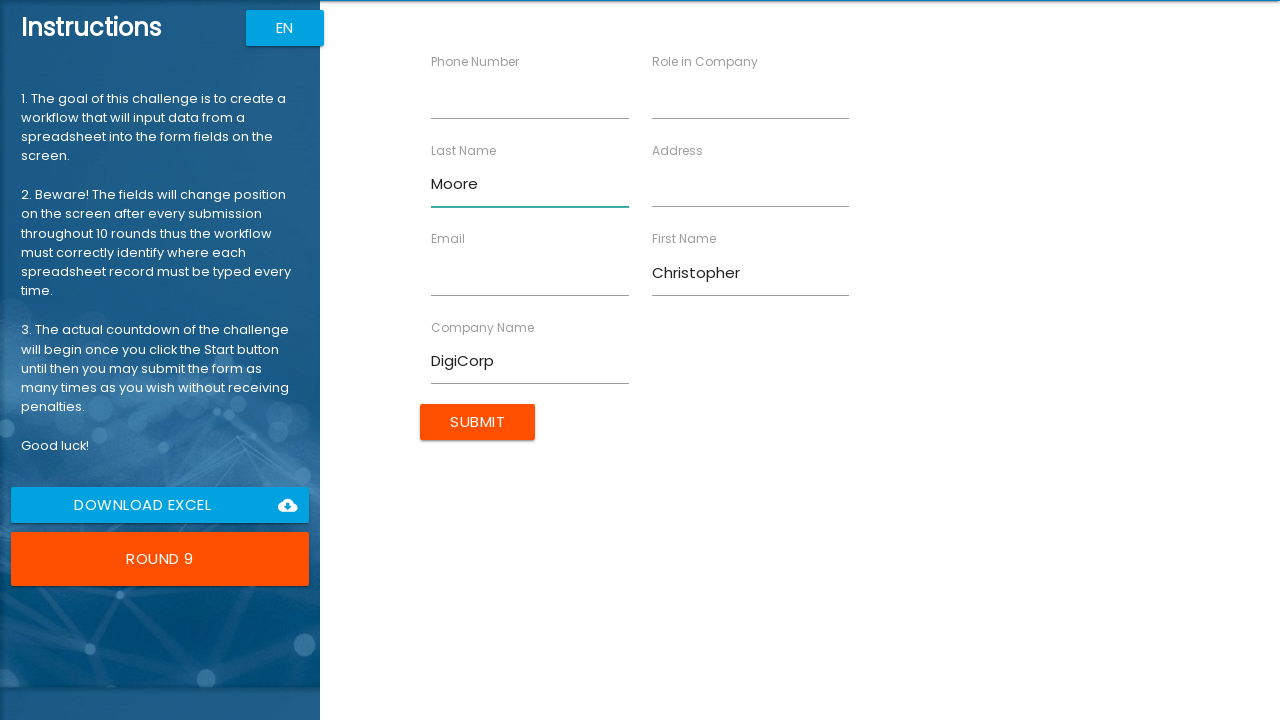

Filled Role field with 'Lead' in Round 9 on [ng-reflect-name='labelRole']
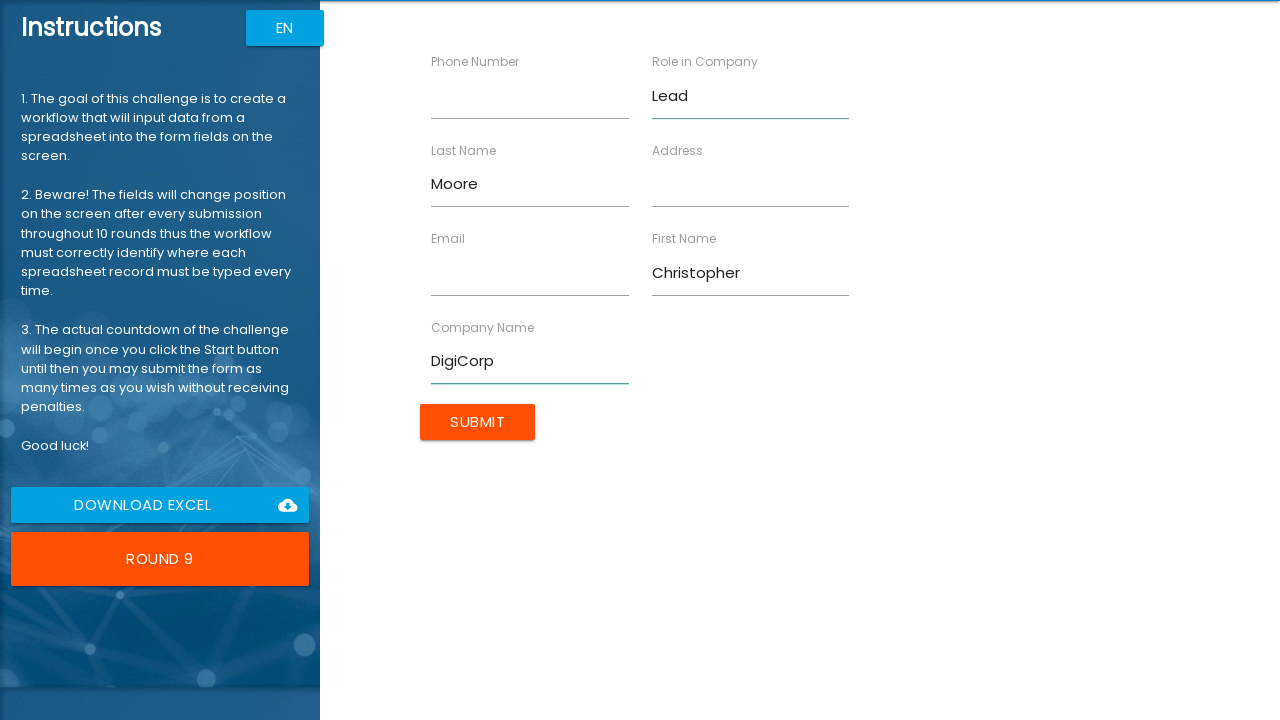

Filled Address field with '369 Willow Ct' in Round 9 on [ng-reflect-name='labelAddress']
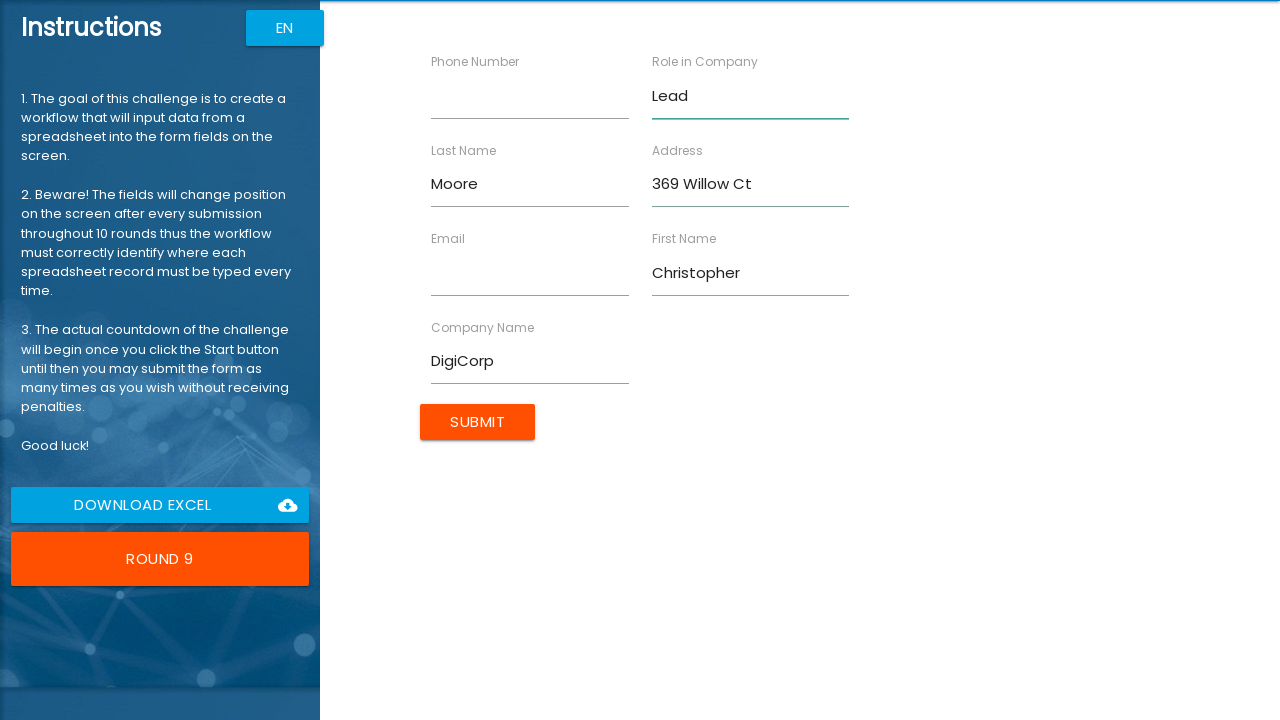

Filled Email field with 'c.moore@example.com' in Round 9 on [ng-reflect-name='labelEmail']
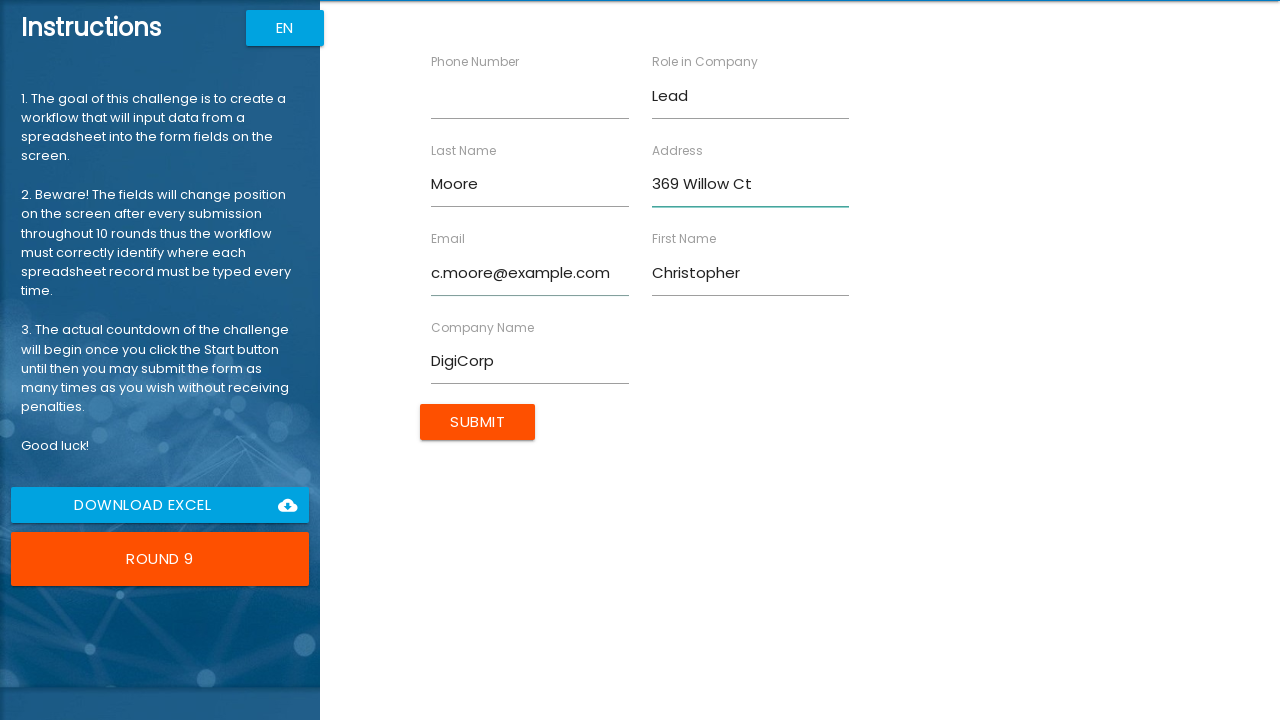

Filled Phone field with '5559012345' in Round 9 on [ng-reflect-name='labelPhone']
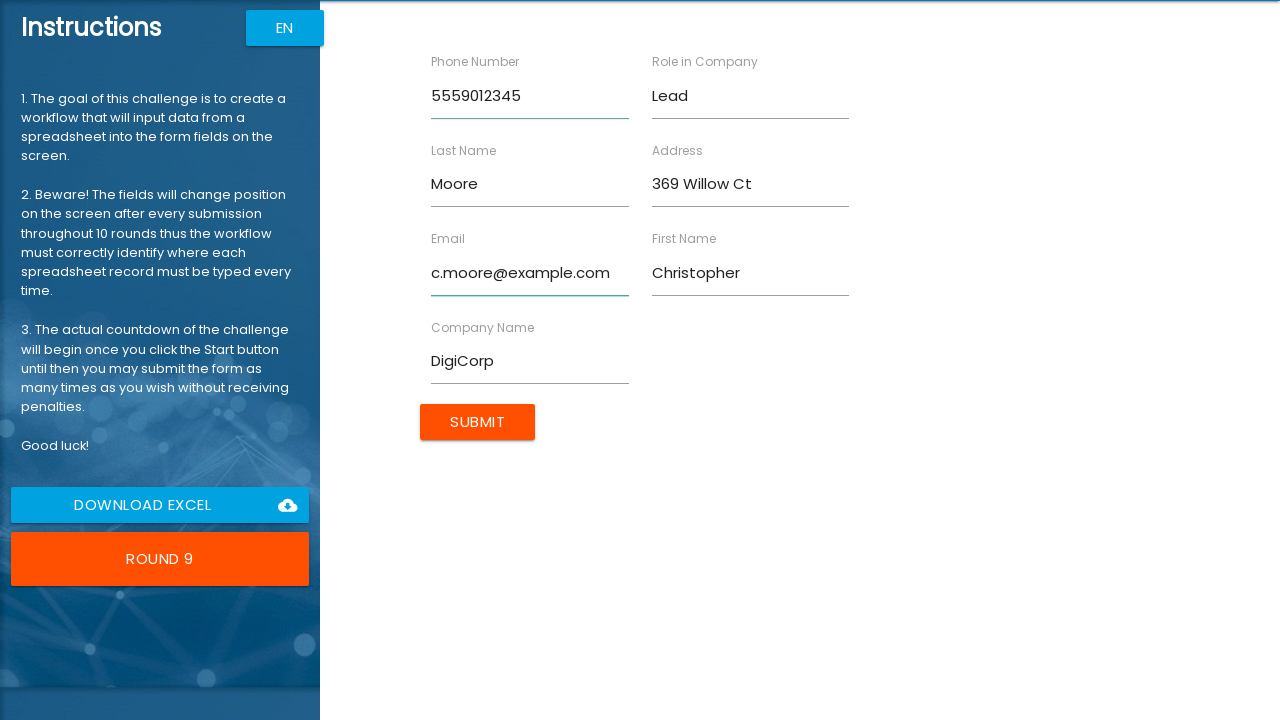

Submitted form for Round 9 at (478, 422) on internal:role=button[name="Submit"i]
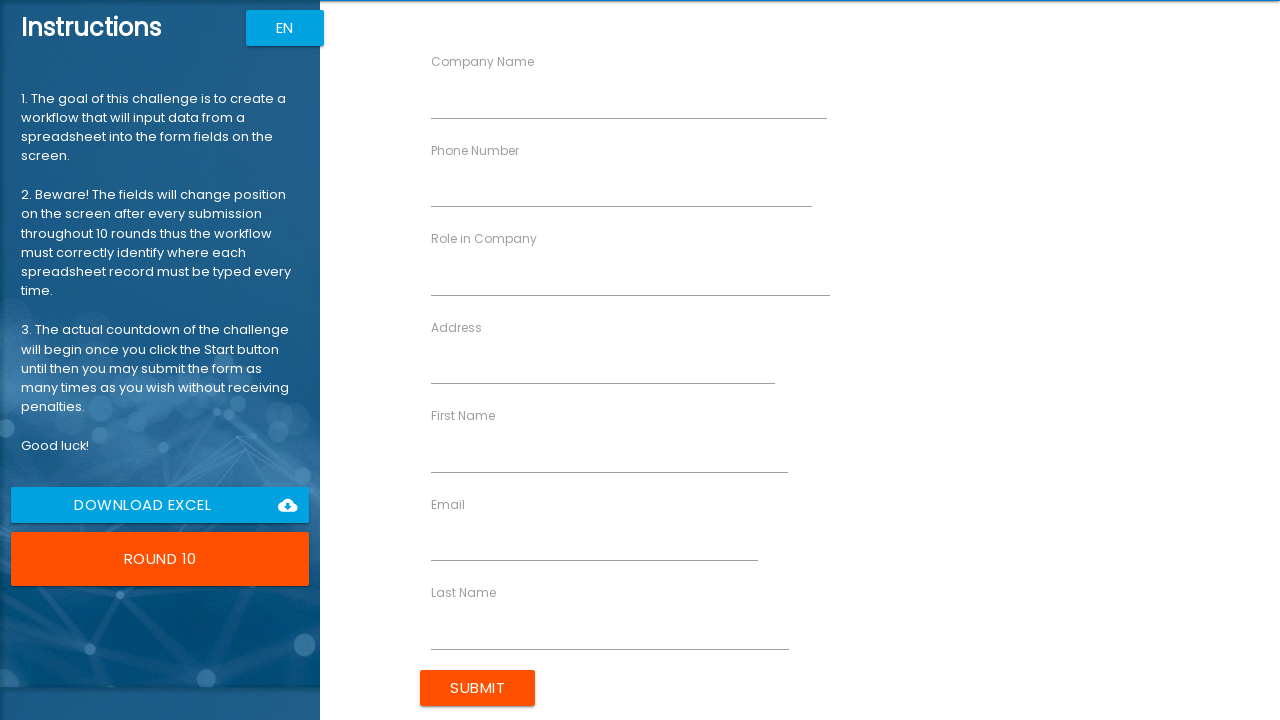

Round 10 indicator became visible
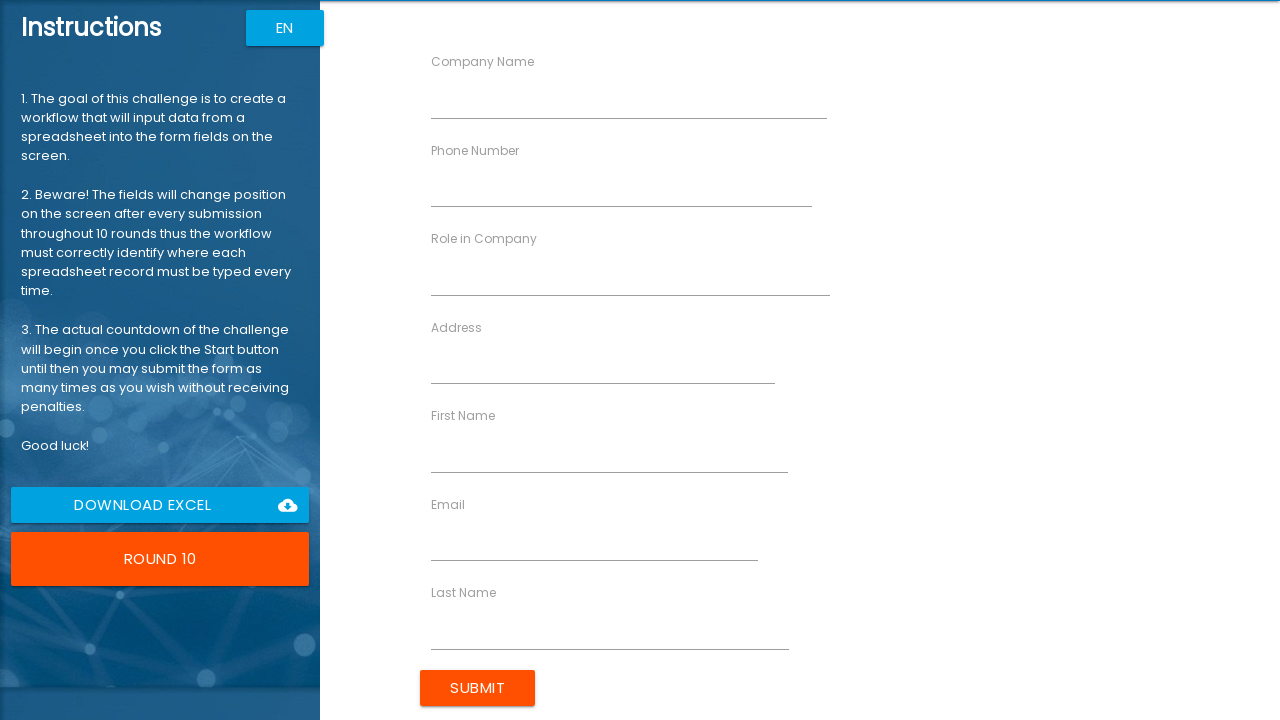

Filled First Name field with 'Jennifer' in Round 10 on [ng-reflect-name='labelFirstName']
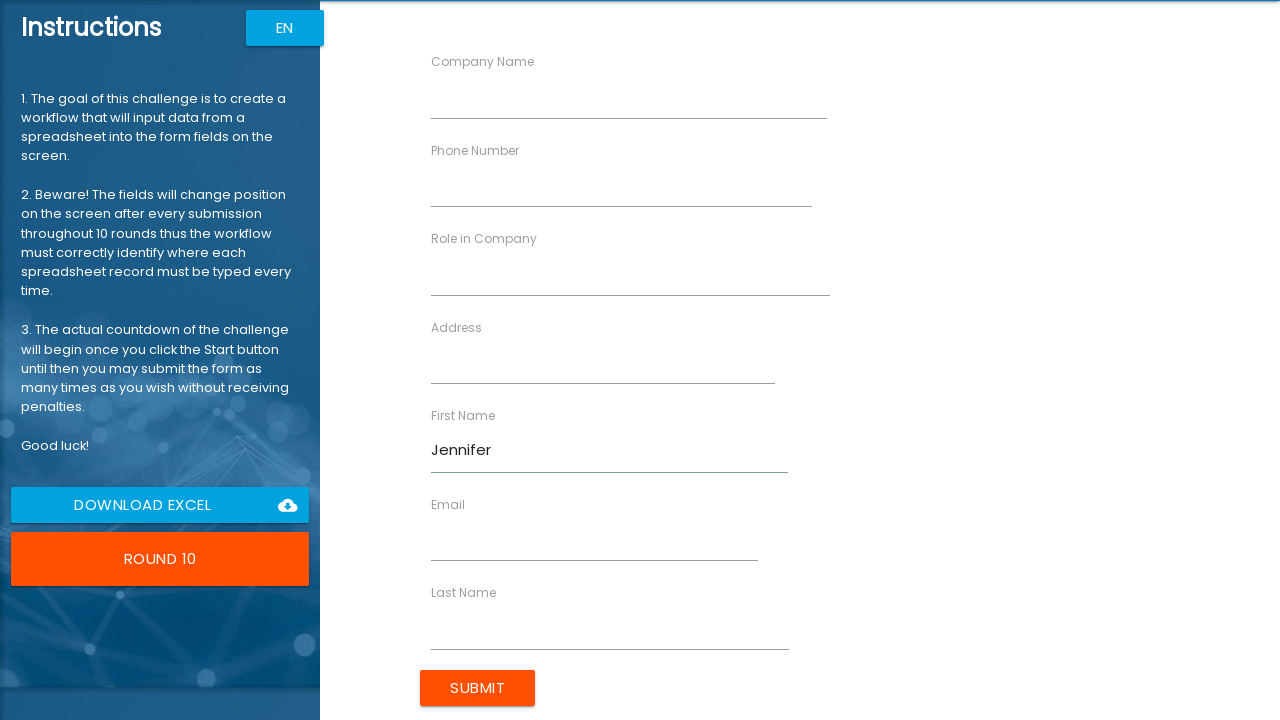

Filled Last Name field with 'Taylor' in Round 10 on [ng-reflect-name='labelLastName']
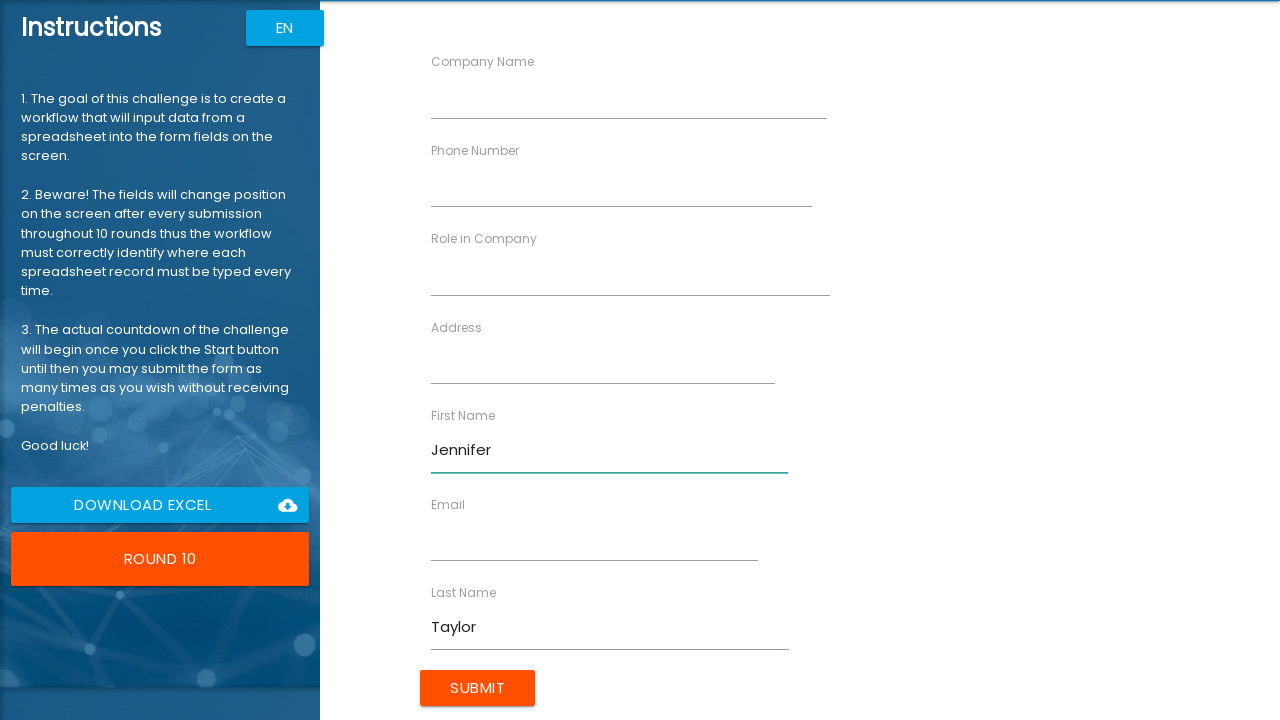

Filled Company Name field with 'ByteWorks' in Round 10 on [ng-reflect-name='labelCompanyName']
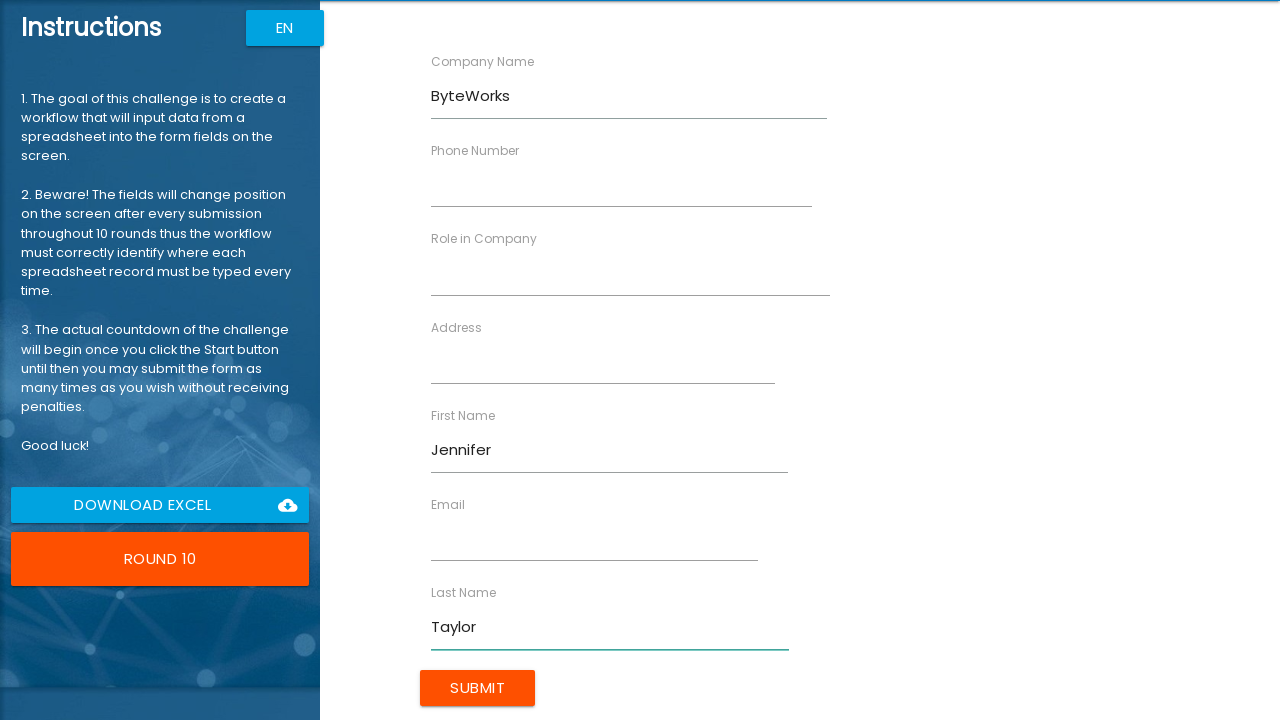

Filled Role field with 'Specialist' in Round 10 on [ng-reflect-name='labelRole']
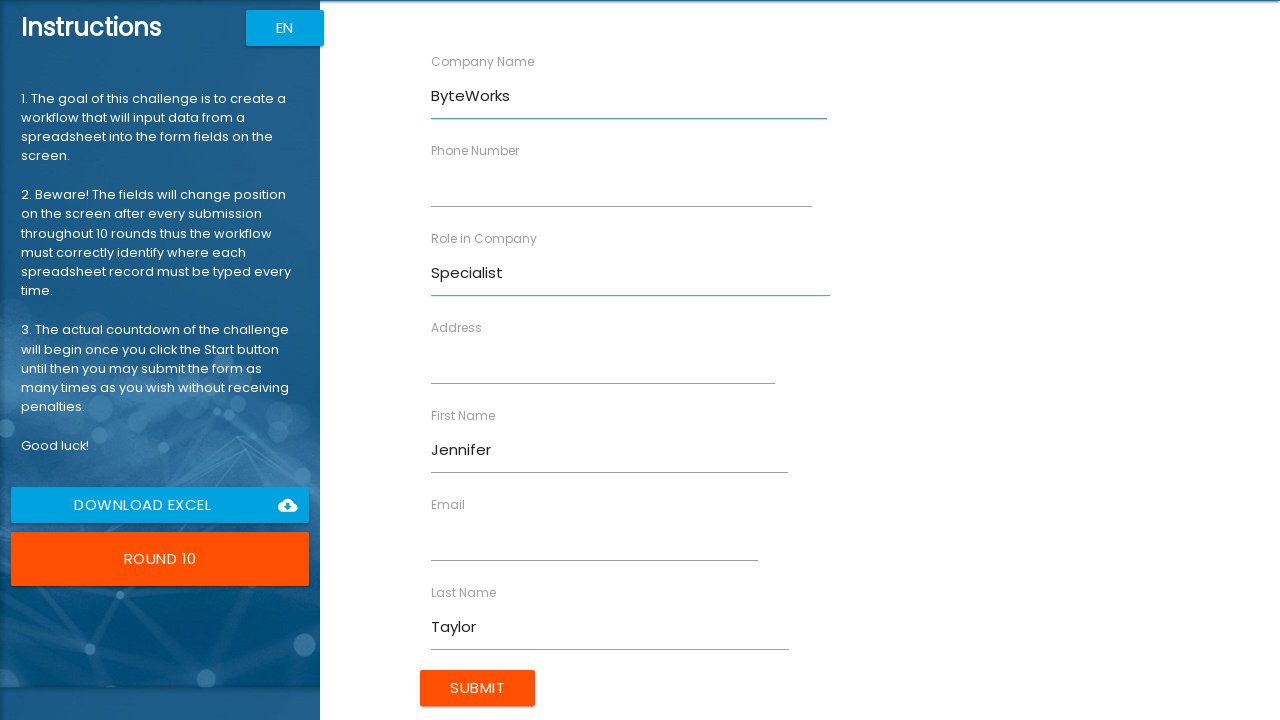

Filled Address field with '741 Ash Pl' in Round 10 on [ng-reflect-name='labelAddress']
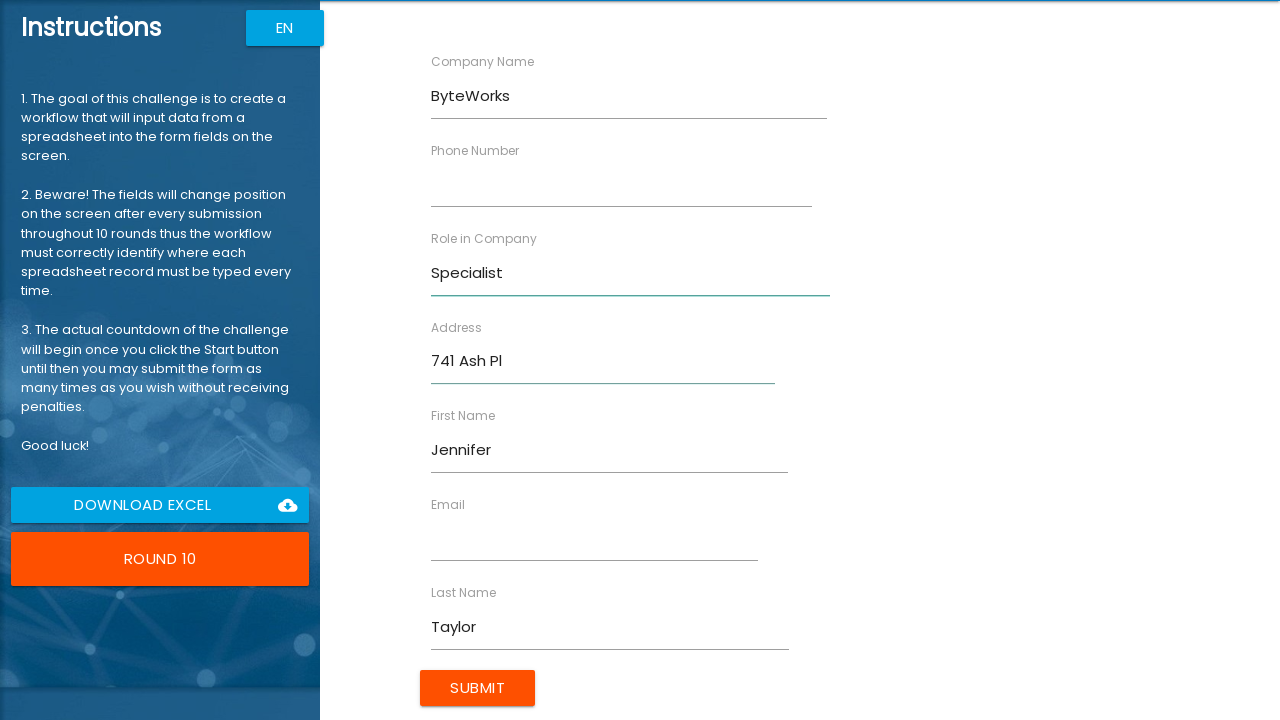

Filled Email field with 'jennifer.t@example.com' in Round 10 on [ng-reflect-name='labelEmail']
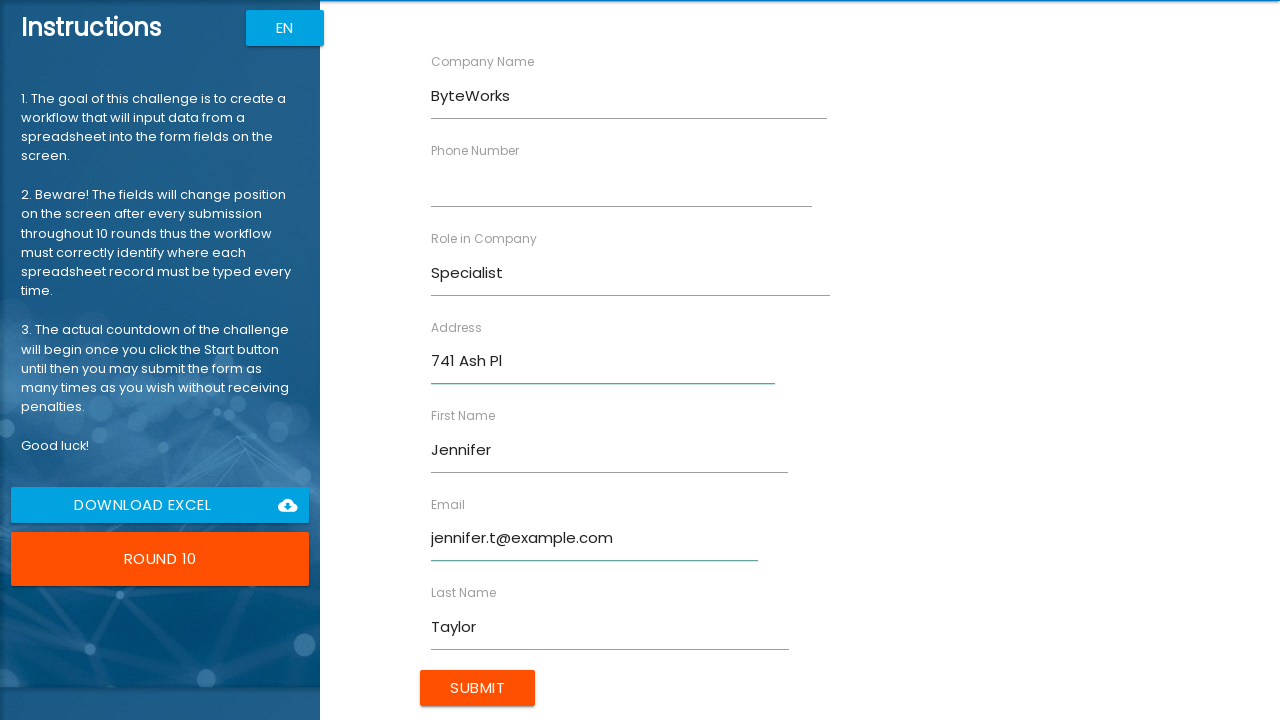

Filled Phone field with '5550123456' in Round 10 on [ng-reflect-name='labelPhone']
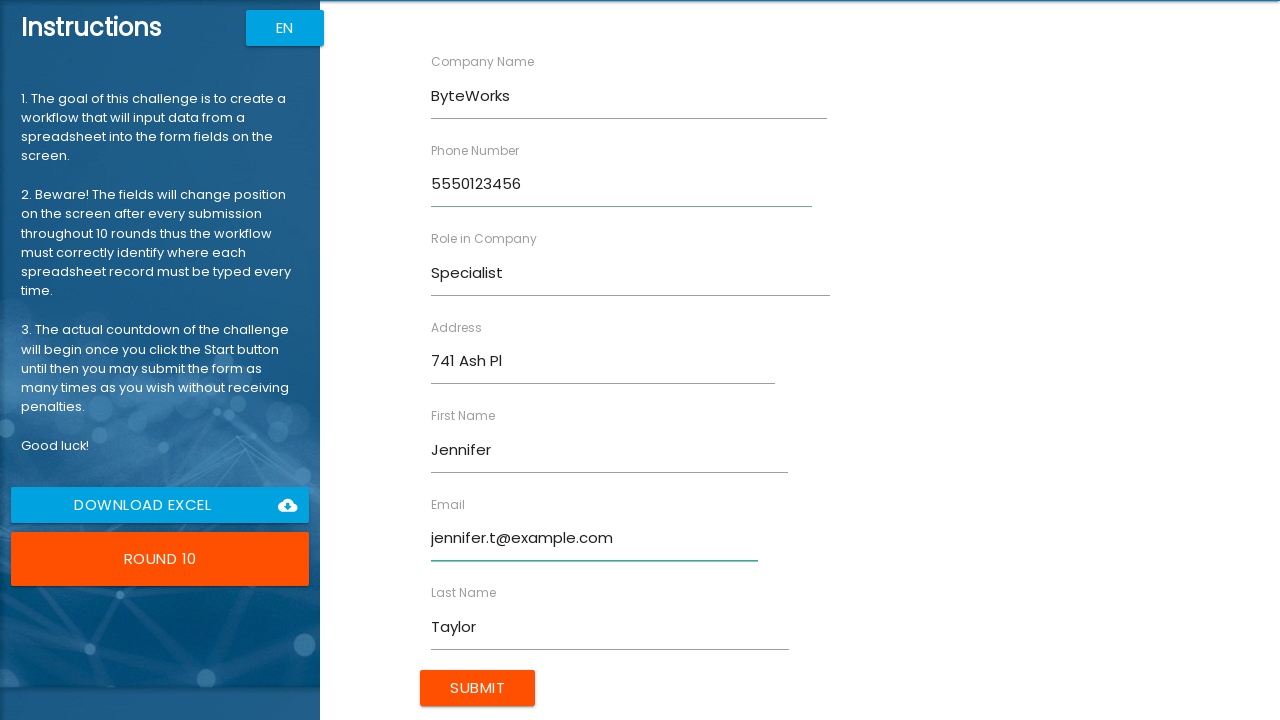

Submitted form for Round 10 at (478, 688) on internal:role=button[name="Submit"i]
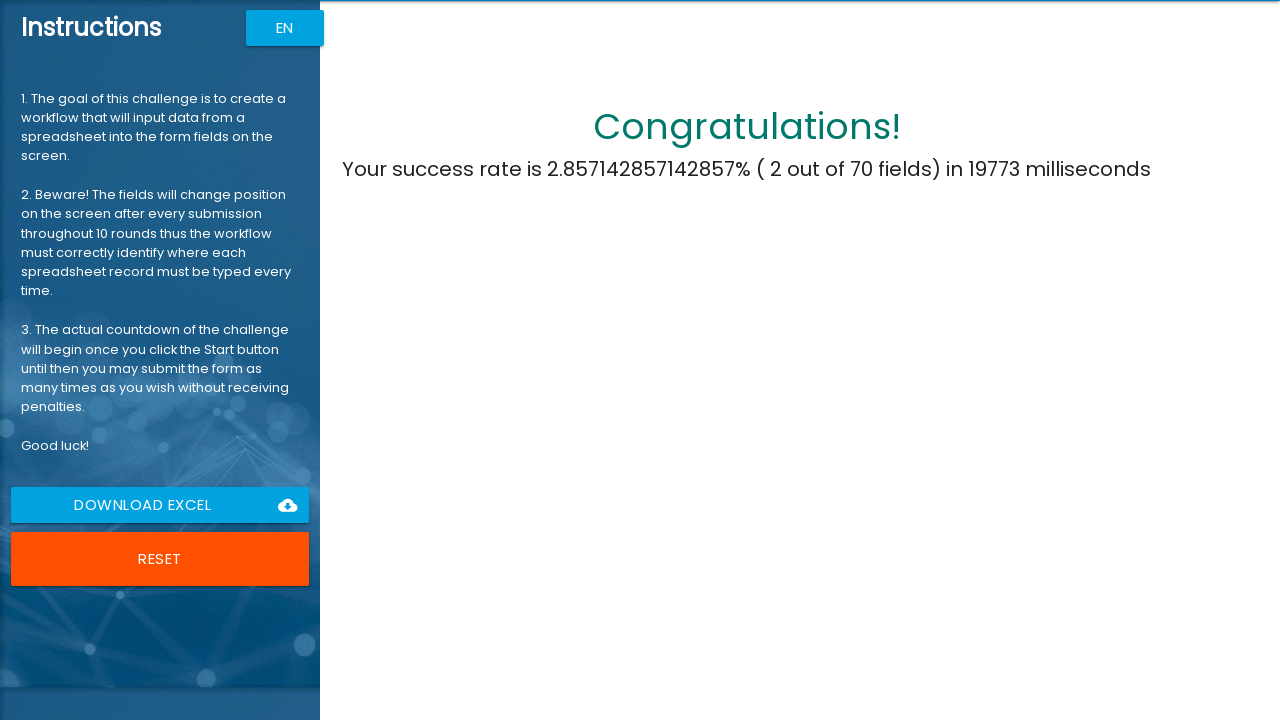

Reset button appeared, indicating challenge completion
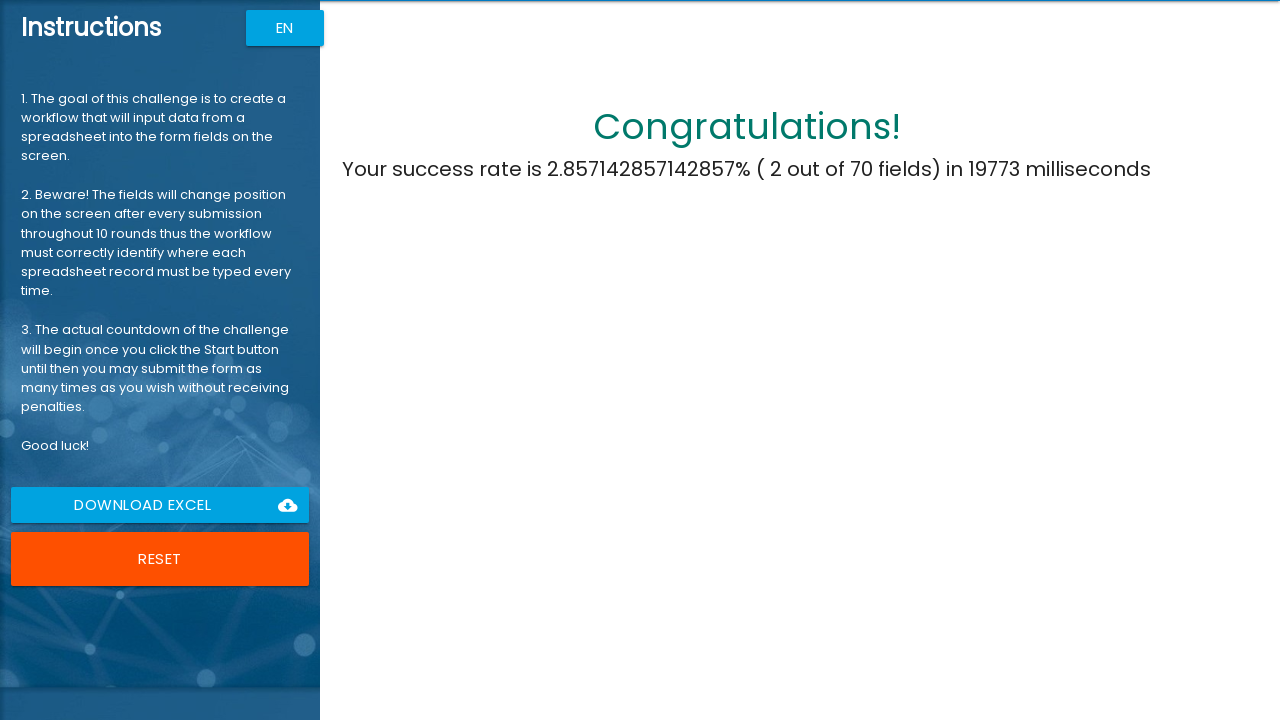

Completion message became visible
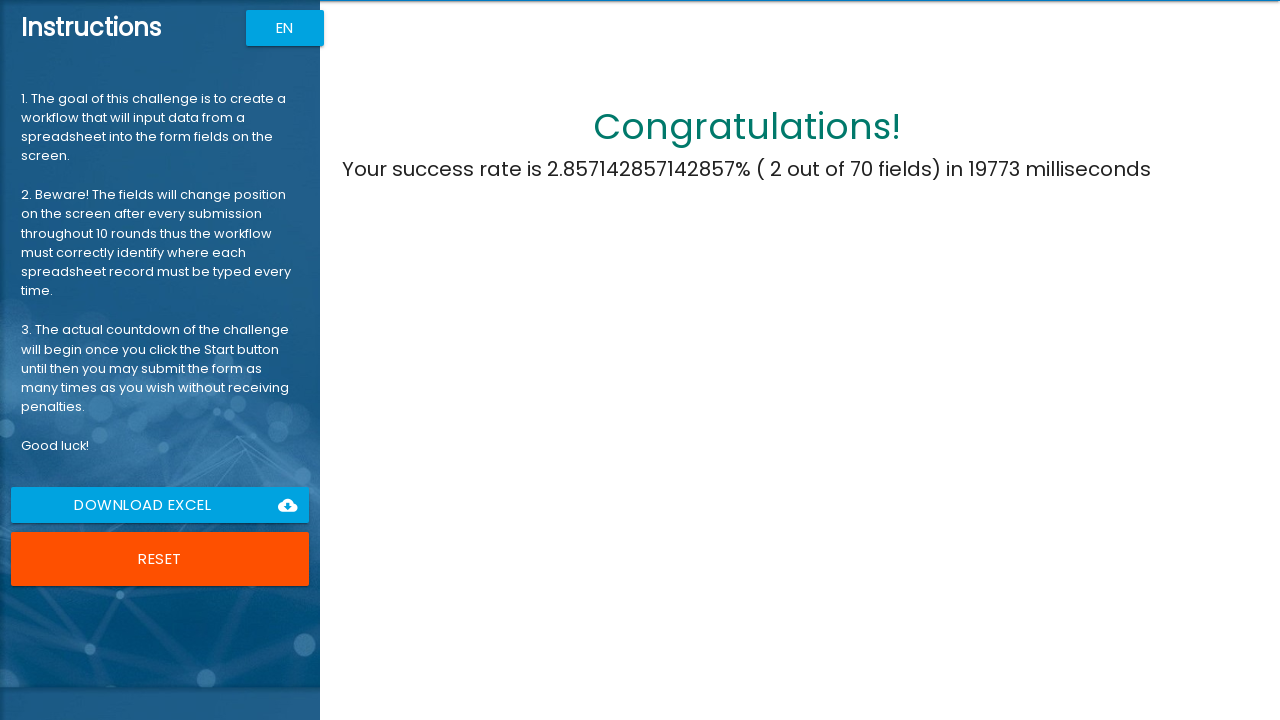

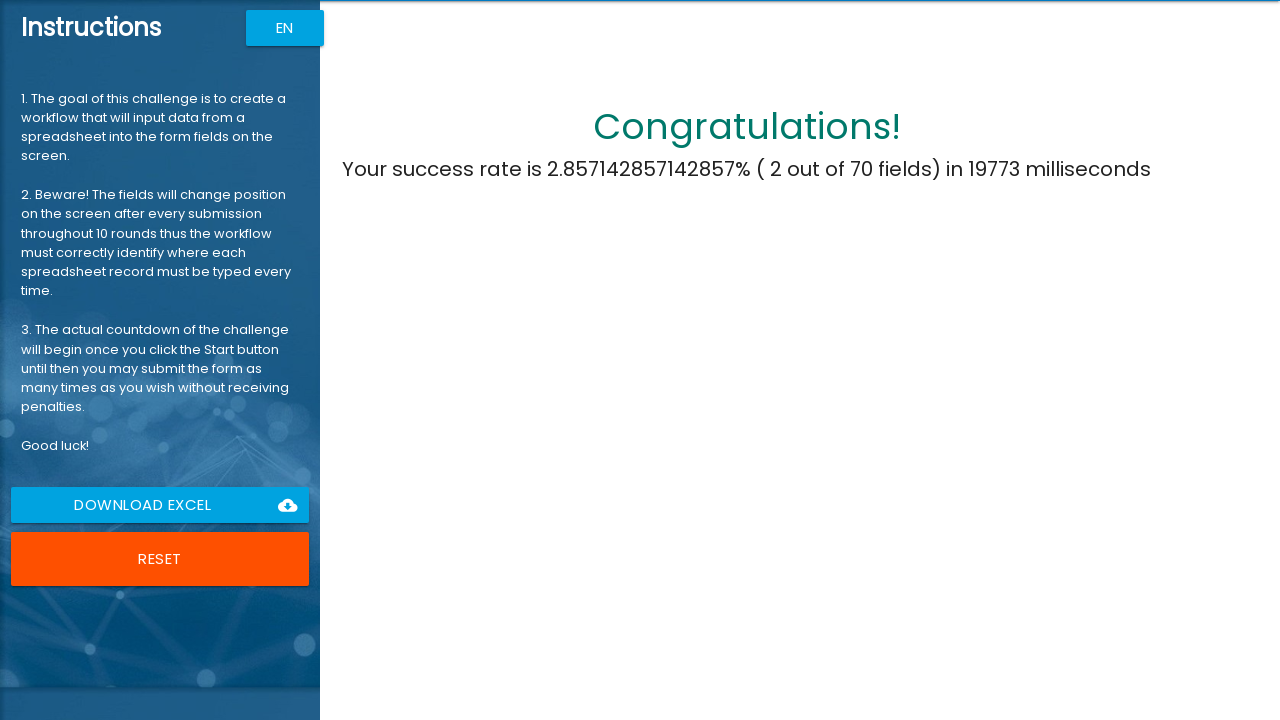